Tests navigating a date picker calendar to a specific month/year (May 2019) by clicking previous/next buttons until reaching the target, then selecting day 13.

Starting URL: https://www.lambdatest.com/selenium-playground/bootstrap-date-picker-demo

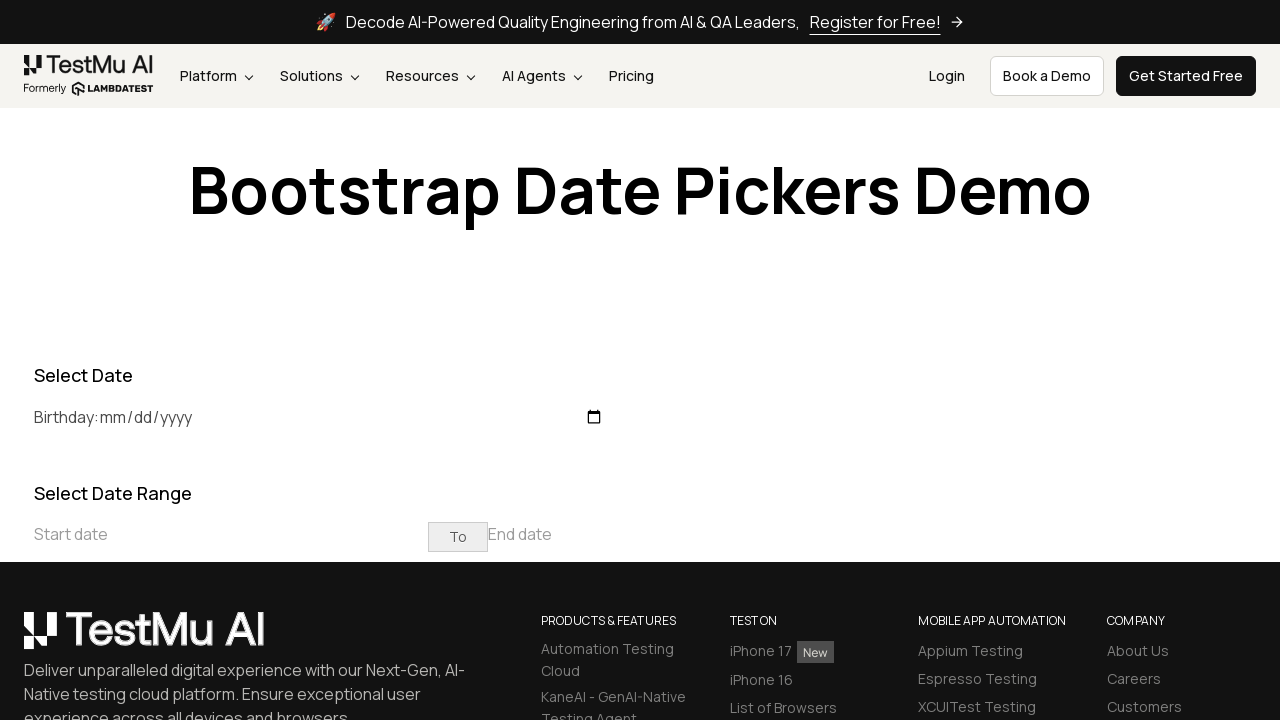

Clicked on start date input to open calendar at (231, 534) on xpath=//input[@placeholder='Start date']
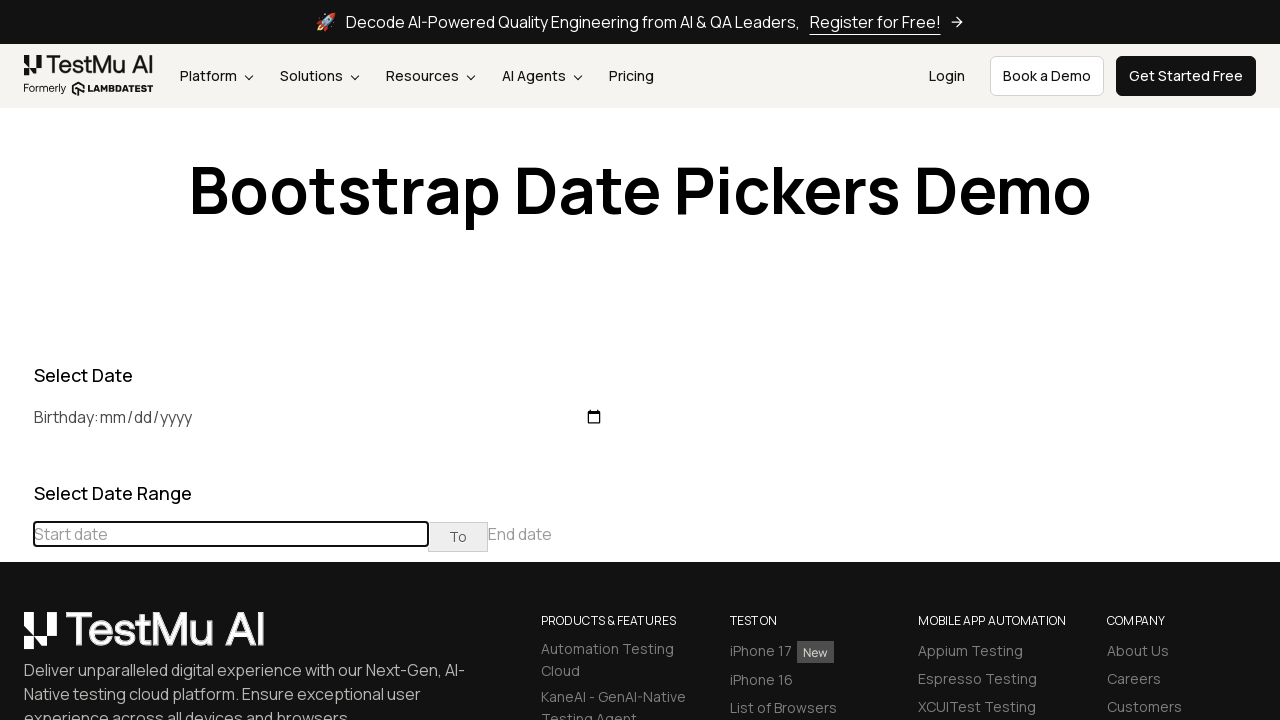

Waited for calendar to appear
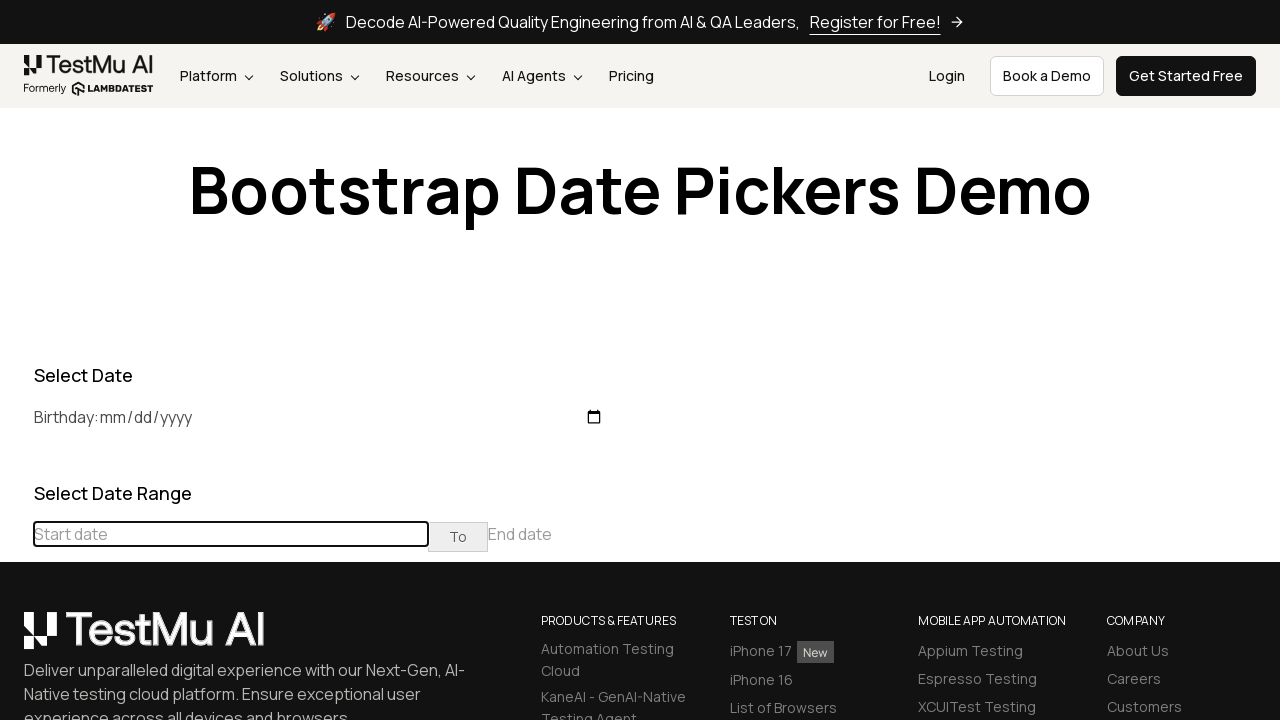

Clicked previous button to navigate towards May 2019 at (16, 465) on xpath=//table[@class='table-condensed']//th[@class='prev'] >> nth=0
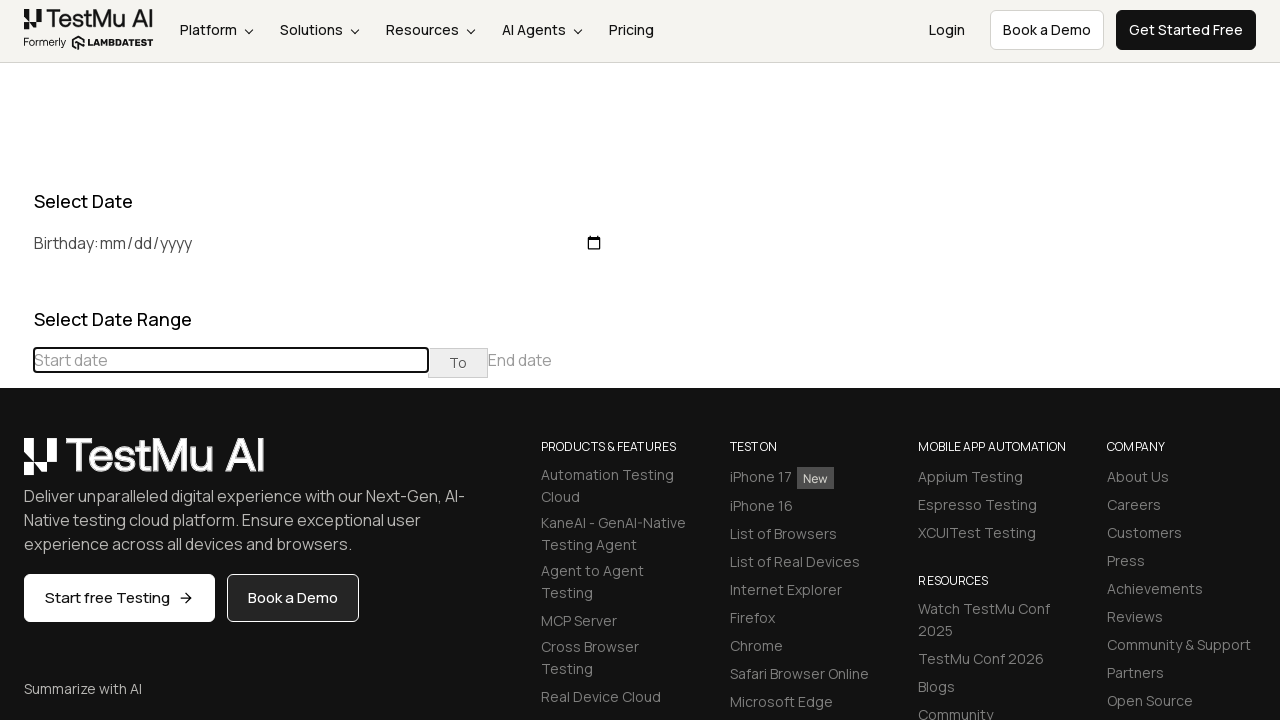

Clicked previous button to navigate towards May 2019 at (16, 465) on xpath=//table[@class='table-condensed']//th[@class='prev'] >> nth=0
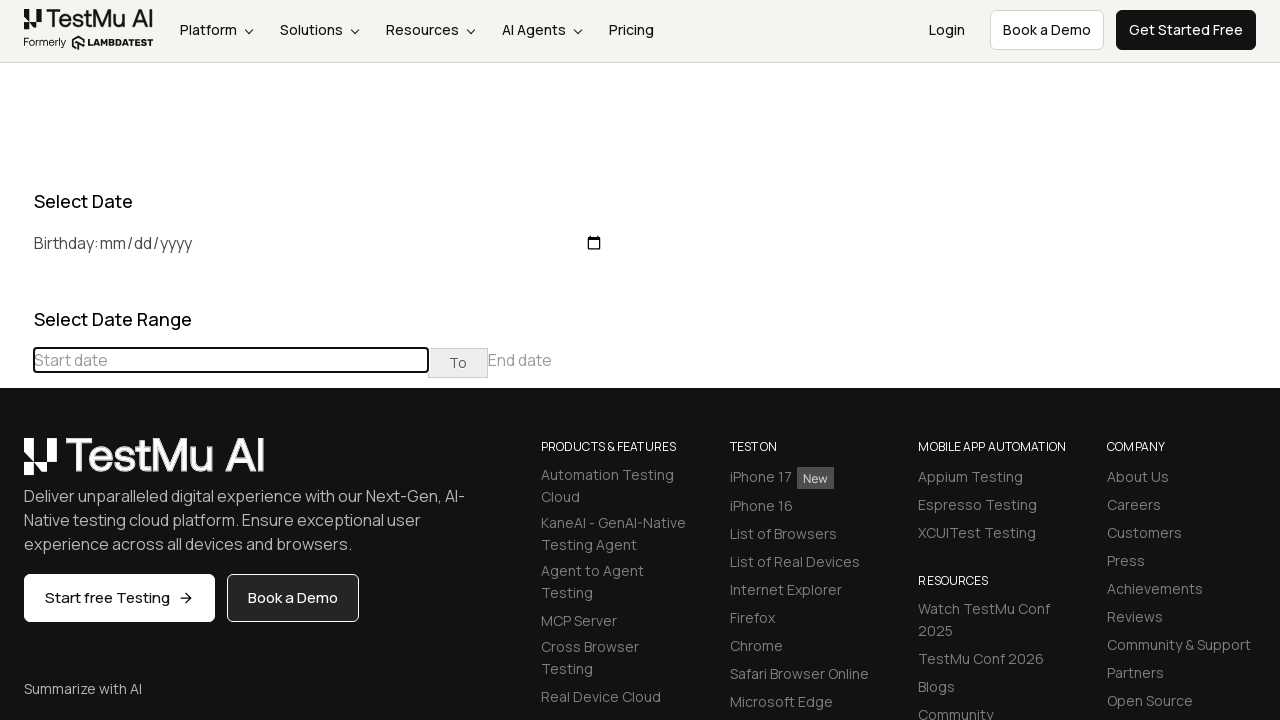

Clicked previous button to navigate towards May 2019 at (16, 465) on xpath=//table[@class='table-condensed']//th[@class='prev'] >> nth=0
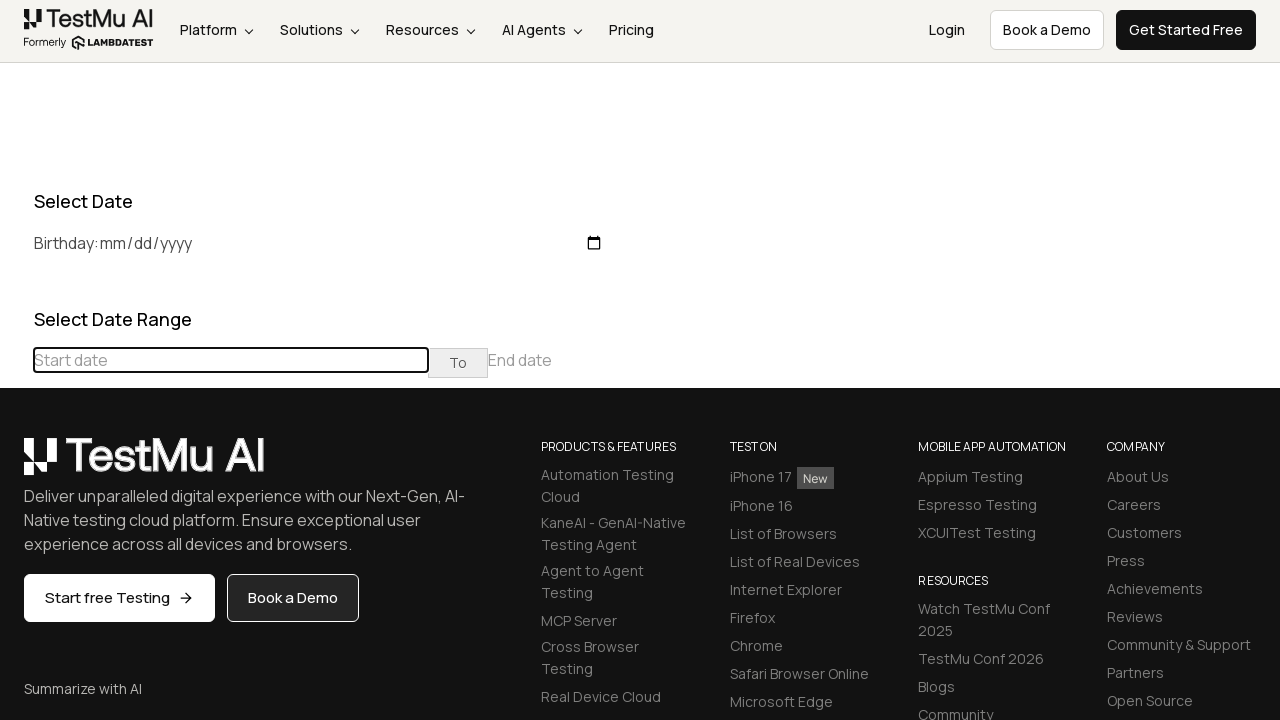

Clicked previous button to navigate towards May 2019 at (16, 465) on xpath=//table[@class='table-condensed']//th[@class='prev'] >> nth=0
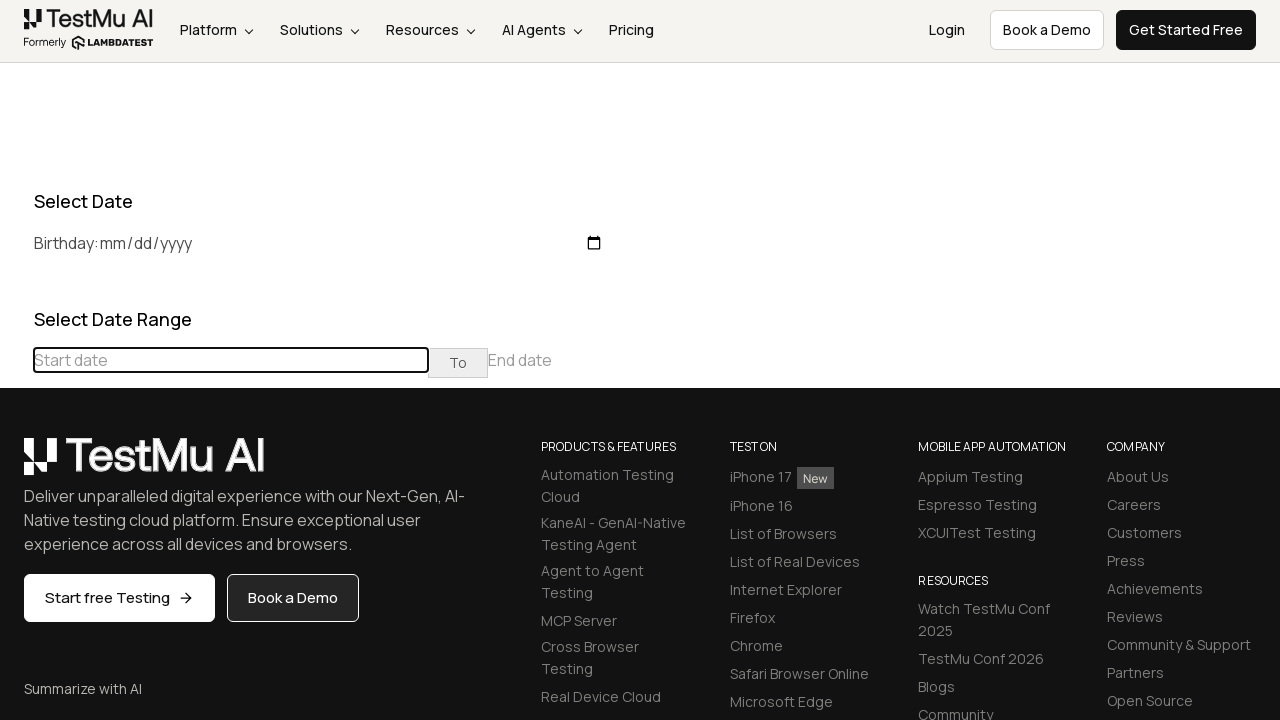

Clicked previous button to navigate towards May 2019 at (16, 465) on xpath=//table[@class='table-condensed']//th[@class='prev'] >> nth=0
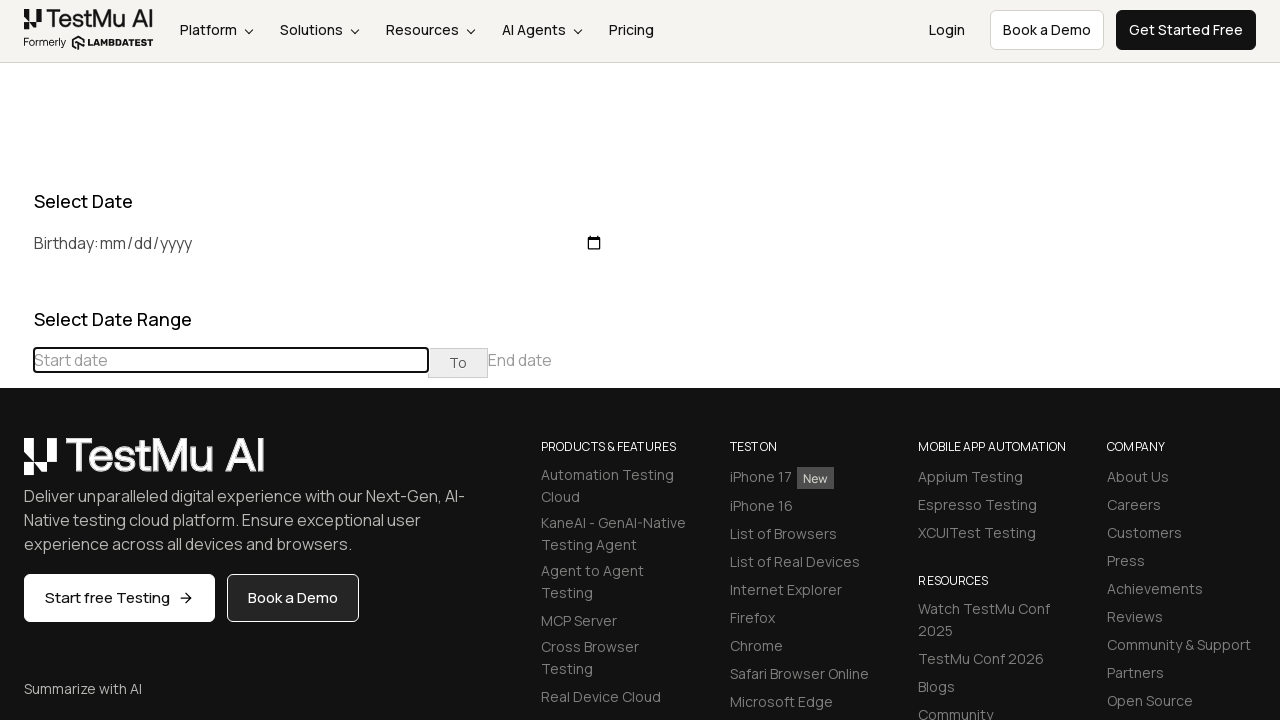

Clicked previous button to navigate towards May 2019 at (16, 465) on xpath=//table[@class='table-condensed']//th[@class='prev'] >> nth=0
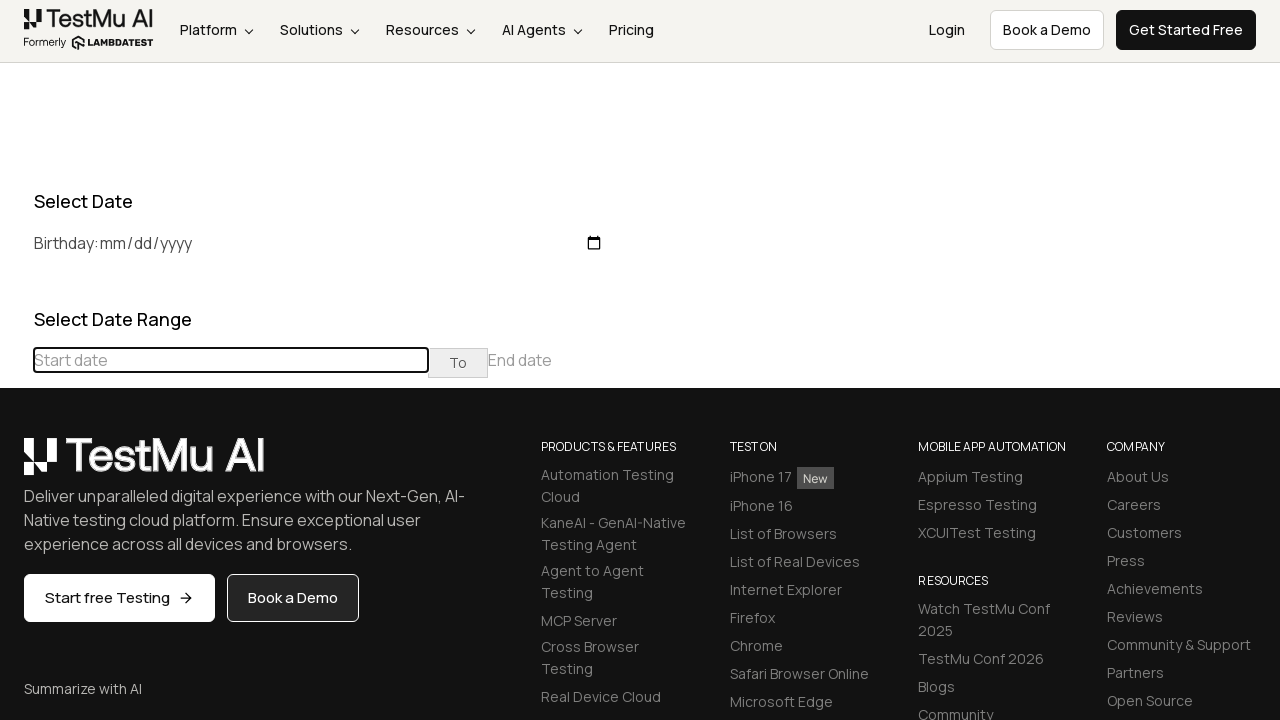

Clicked previous button to navigate towards May 2019 at (16, 465) on xpath=//table[@class='table-condensed']//th[@class='prev'] >> nth=0
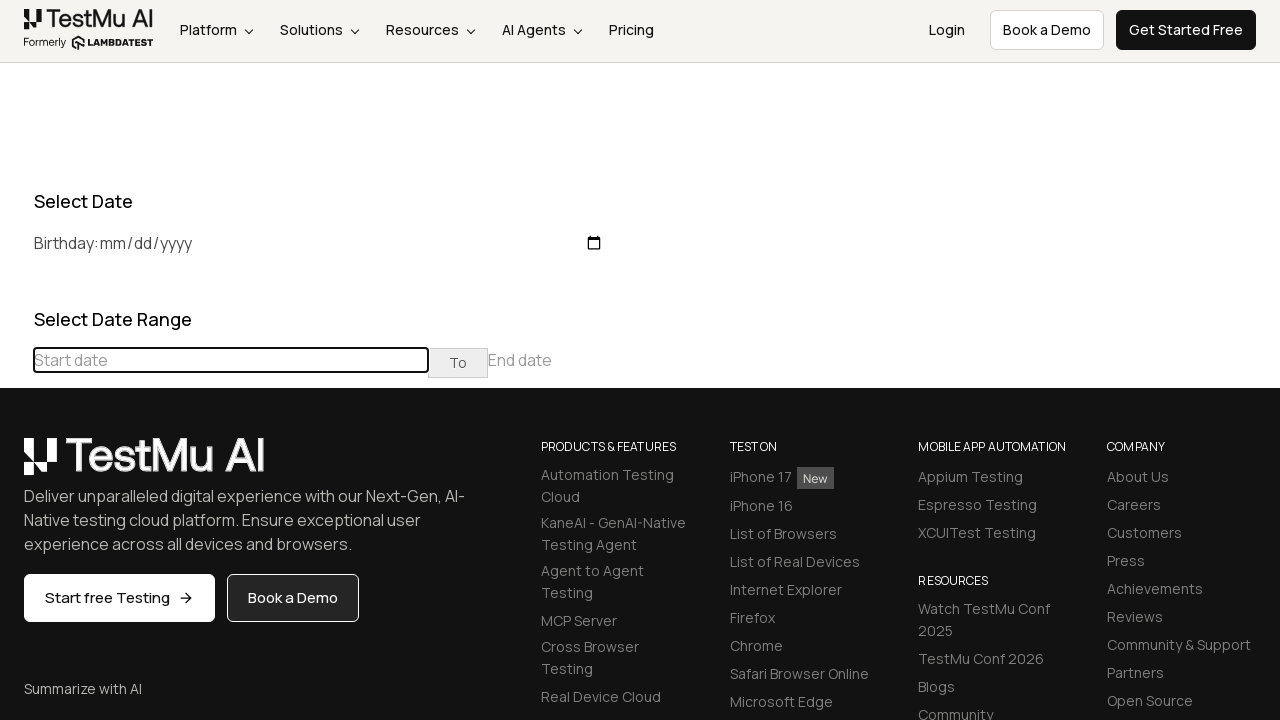

Clicked previous button to navigate towards May 2019 at (16, 465) on xpath=//table[@class='table-condensed']//th[@class='prev'] >> nth=0
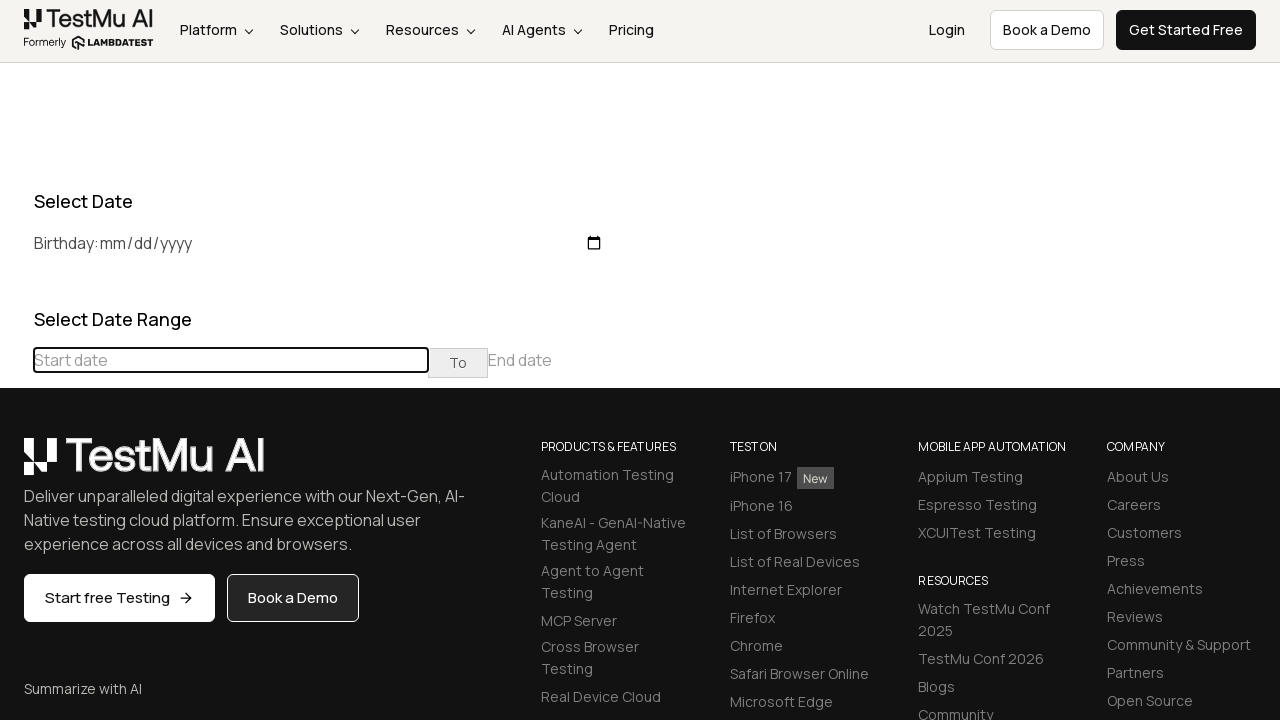

Clicked previous button to navigate towards May 2019 at (16, 465) on xpath=//table[@class='table-condensed']//th[@class='prev'] >> nth=0
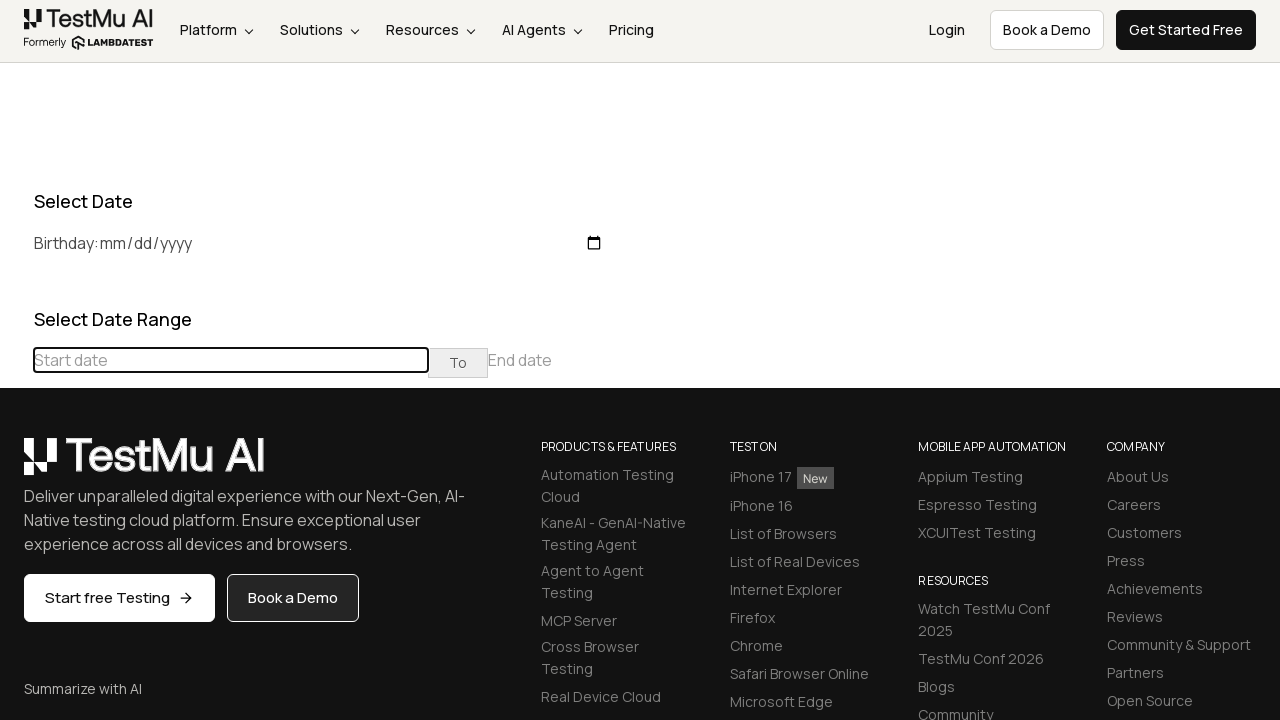

Clicked previous button to navigate towards May 2019 at (16, 465) on xpath=//table[@class='table-condensed']//th[@class='prev'] >> nth=0
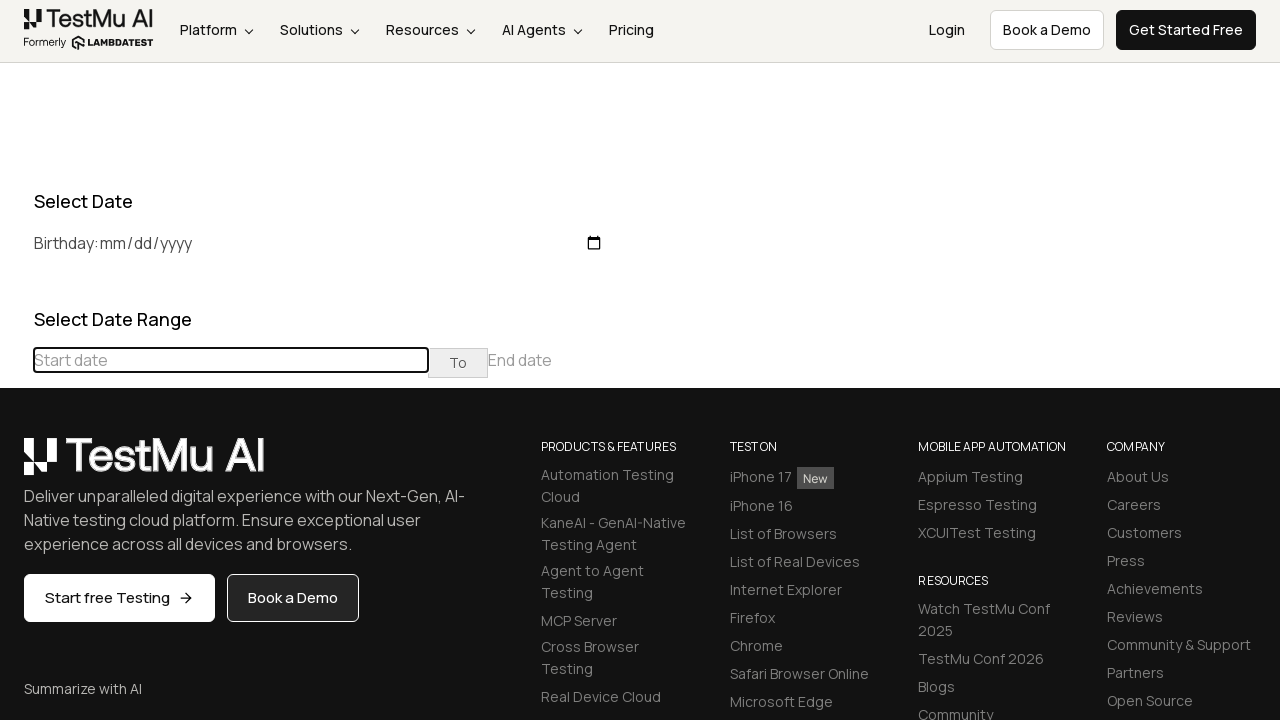

Clicked previous button to navigate towards May 2019 at (16, 465) on xpath=//table[@class='table-condensed']//th[@class='prev'] >> nth=0
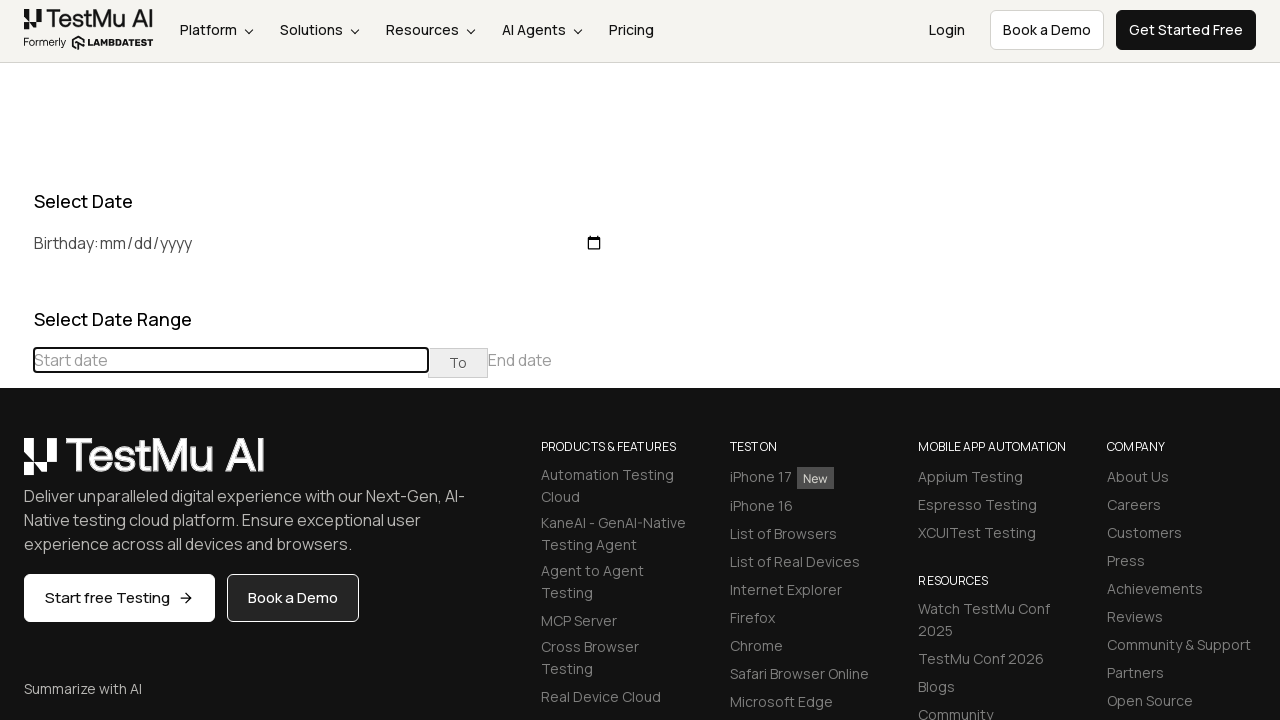

Clicked previous button to navigate towards May 2019 at (16, 465) on xpath=//table[@class='table-condensed']//th[@class='prev'] >> nth=0
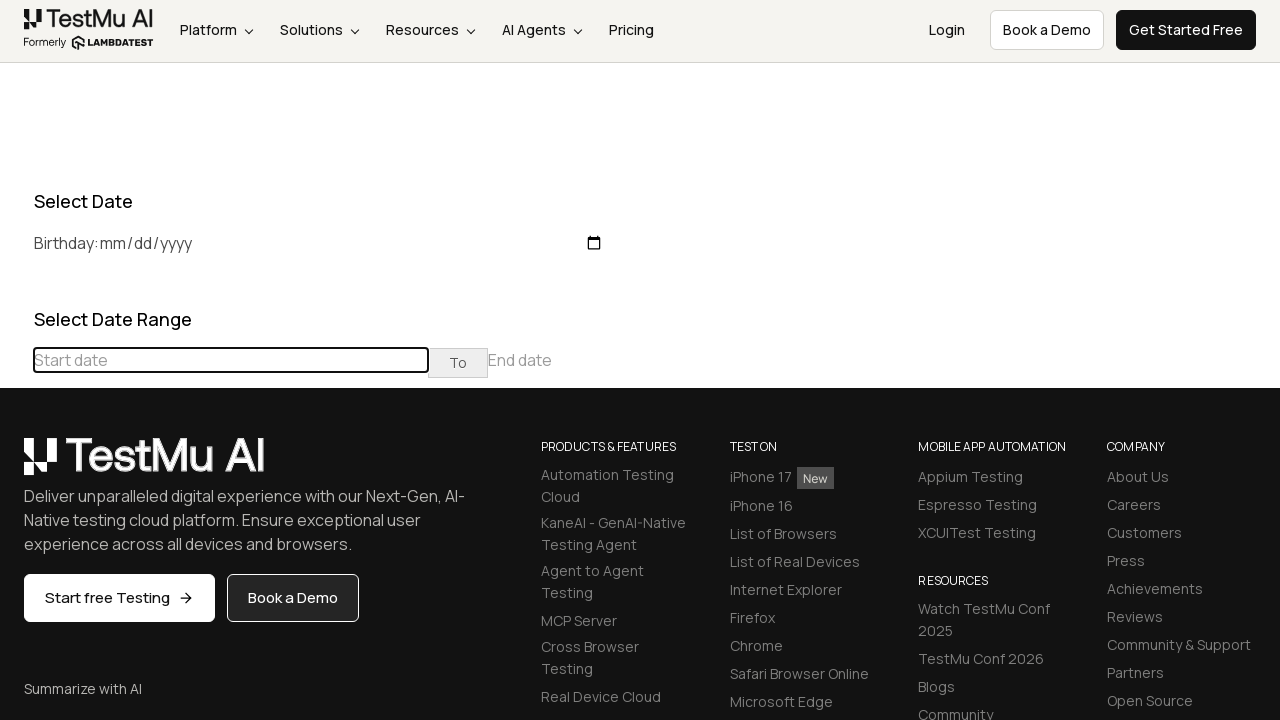

Clicked previous button to navigate towards May 2019 at (16, 465) on xpath=//table[@class='table-condensed']//th[@class='prev'] >> nth=0
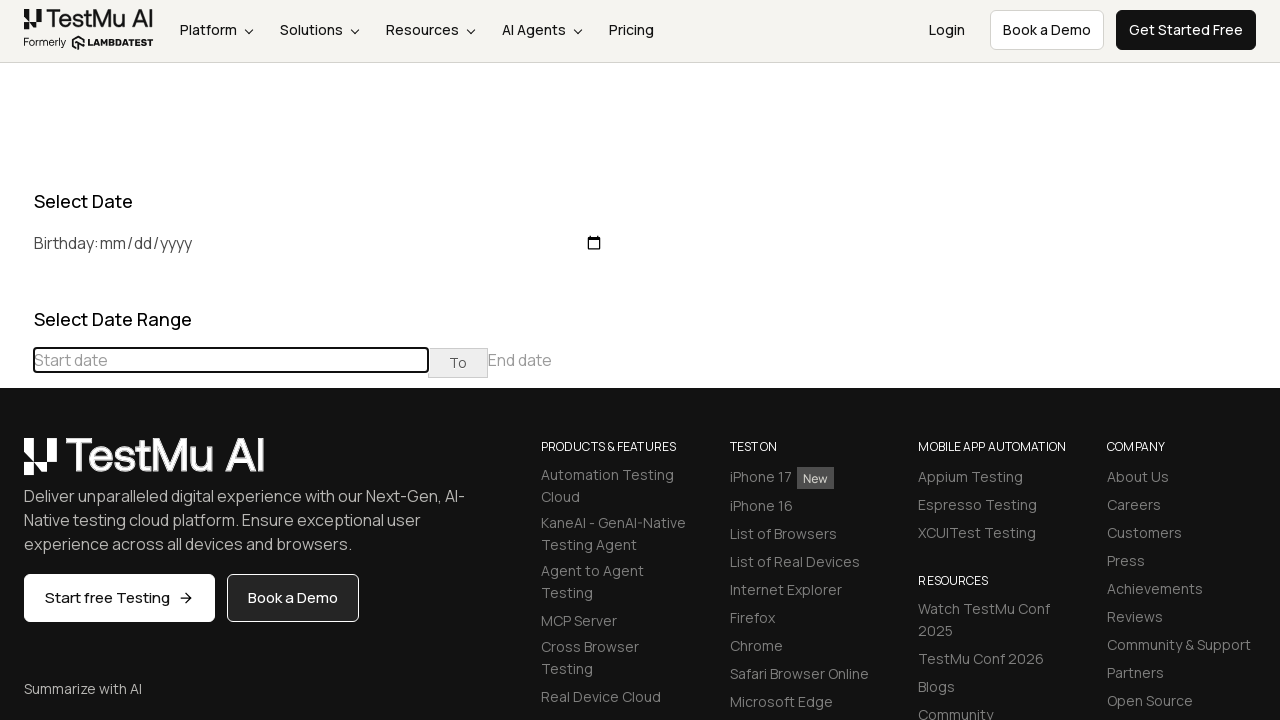

Clicked previous button to navigate towards May 2019 at (16, 465) on xpath=//table[@class='table-condensed']//th[@class='prev'] >> nth=0
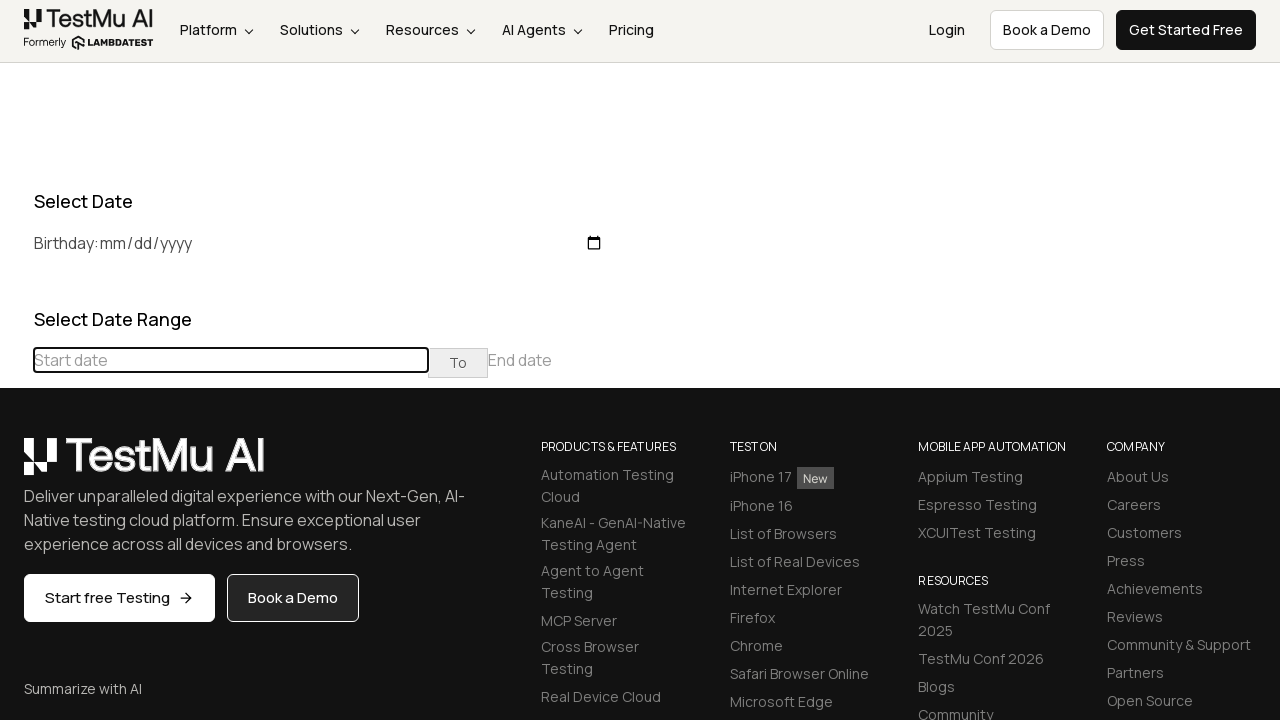

Clicked previous button to navigate towards May 2019 at (16, 465) on xpath=//table[@class='table-condensed']//th[@class='prev'] >> nth=0
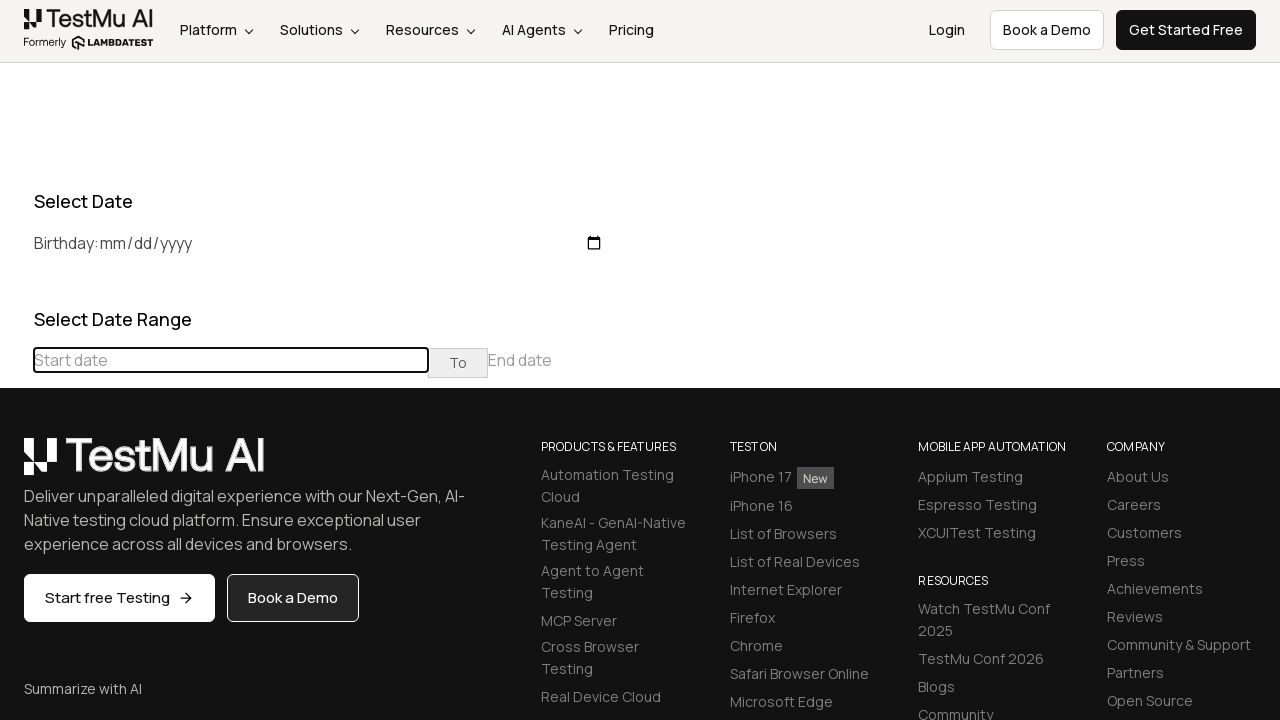

Clicked previous button to navigate towards May 2019 at (16, 465) on xpath=//table[@class='table-condensed']//th[@class='prev'] >> nth=0
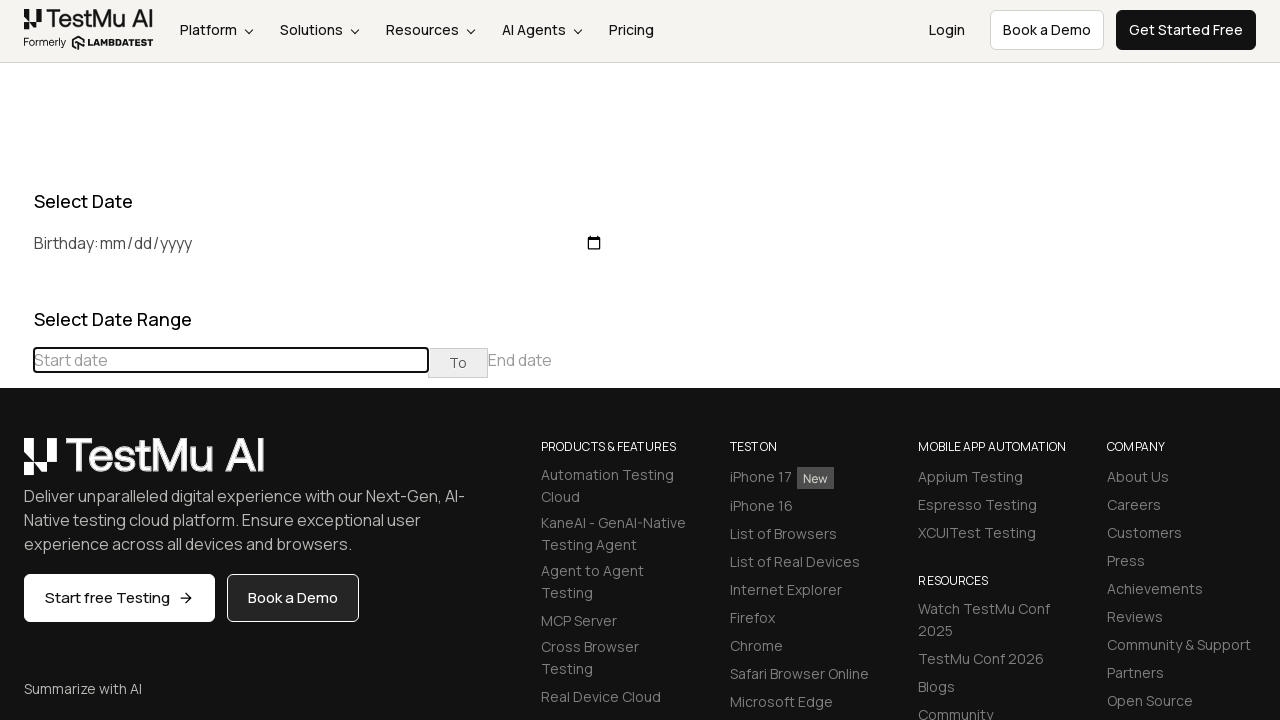

Clicked previous button to navigate towards May 2019 at (16, 465) on xpath=//table[@class='table-condensed']//th[@class='prev'] >> nth=0
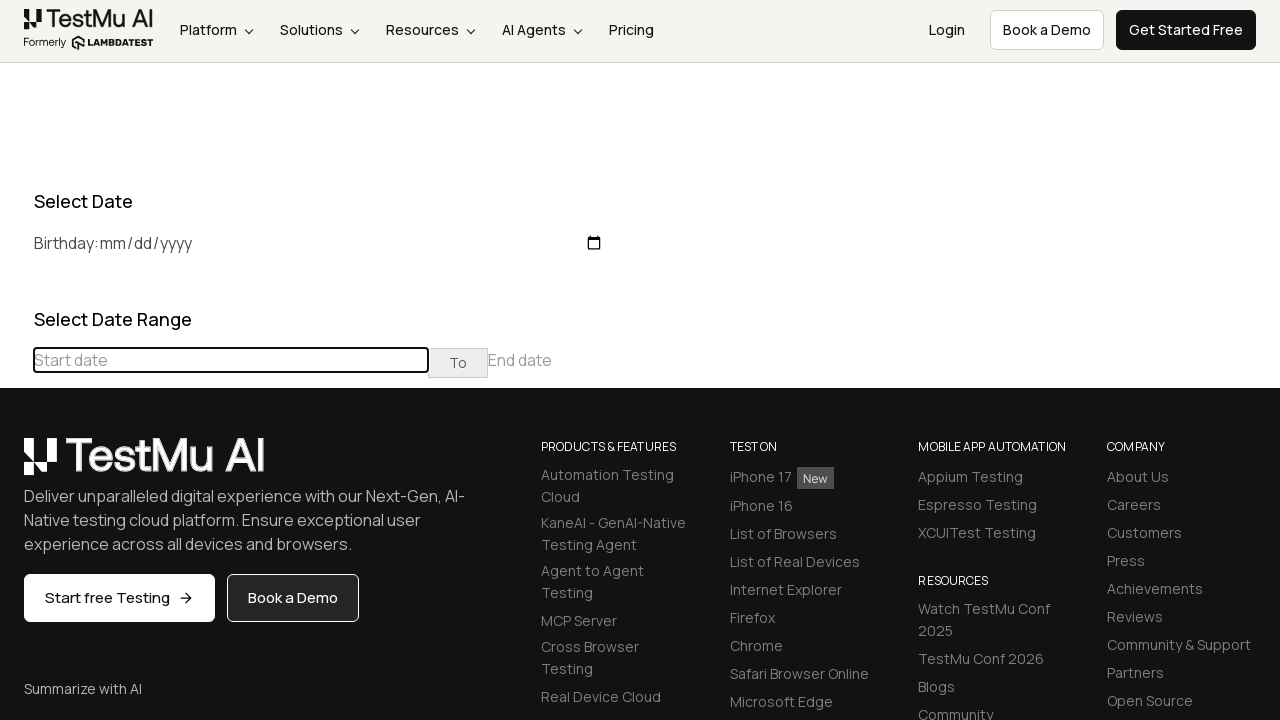

Clicked previous button to navigate towards May 2019 at (16, 465) on xpath=//table[@class='table-condensed']//th[@class='prev'] >> nth=0
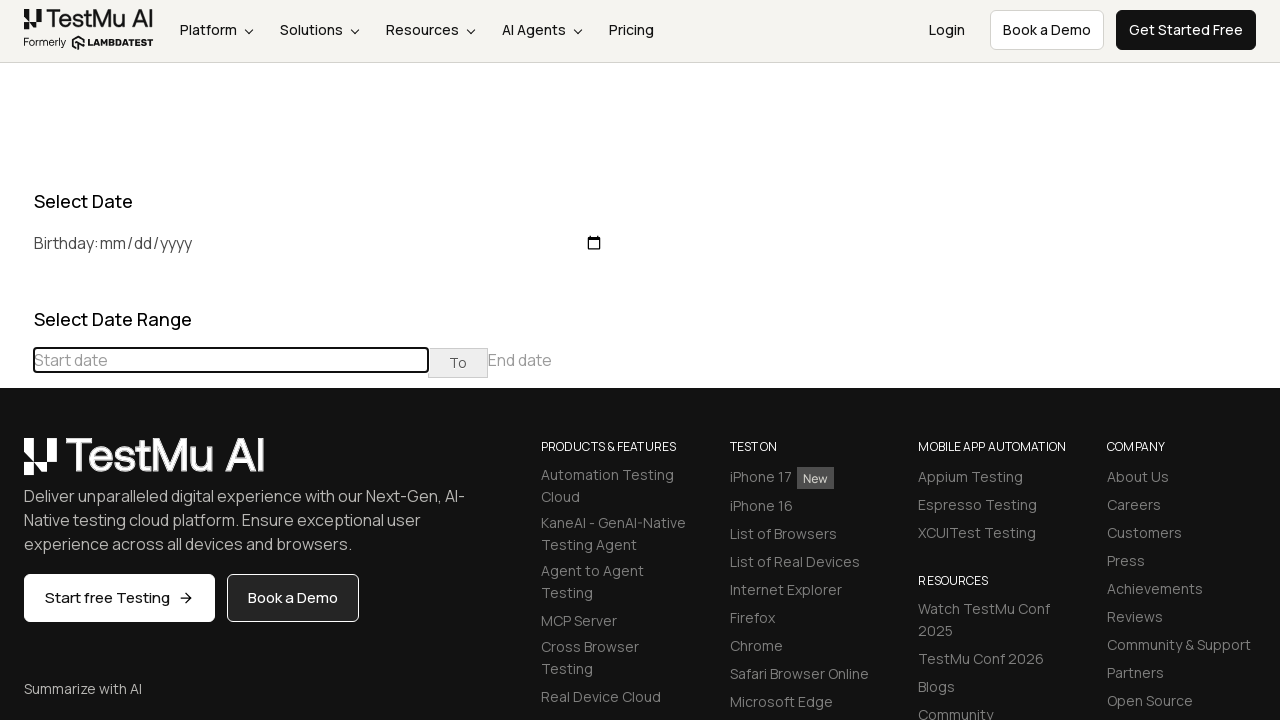

Clicked previous button to navigate towards May 2019 at (16, 465) on xpath=//table[@class='table-condensed']//th[@class='prev'] >> nth=0
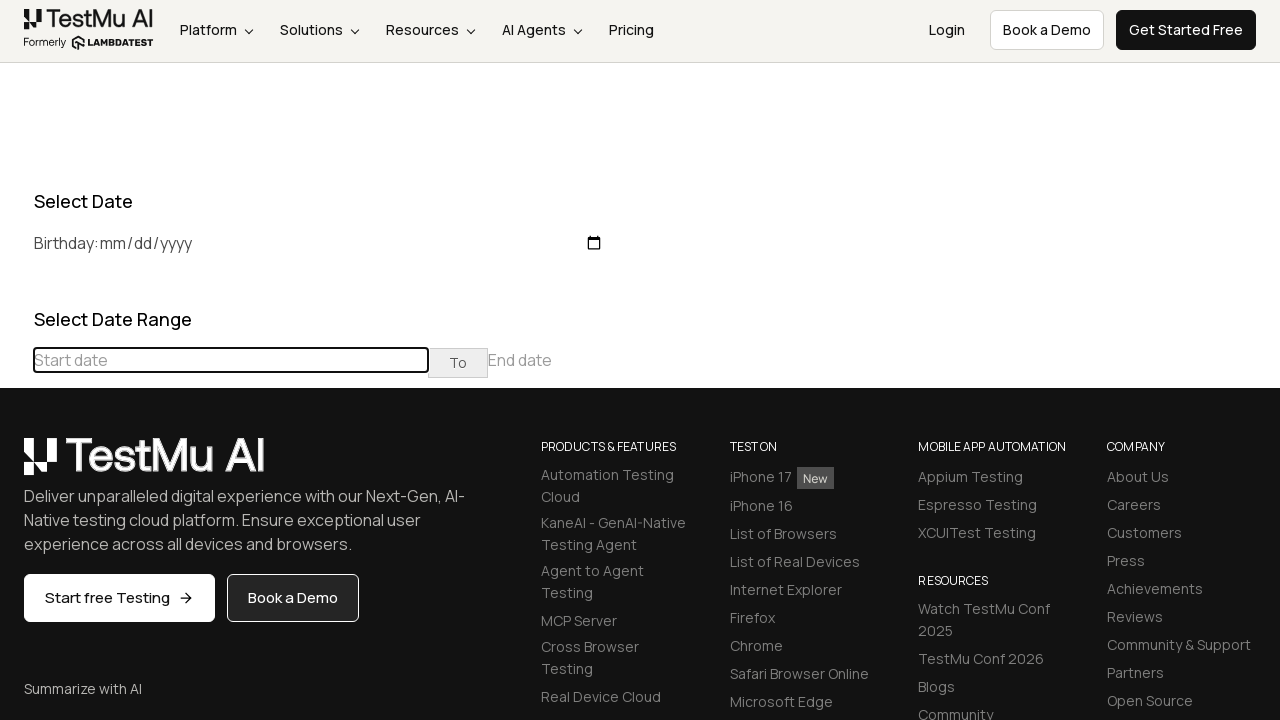

Clicked previous button to navigate towards May 2019 at (16, 465) on xpath=//table[@class='table-condensed']//th[@class='prev'] >> nth=0
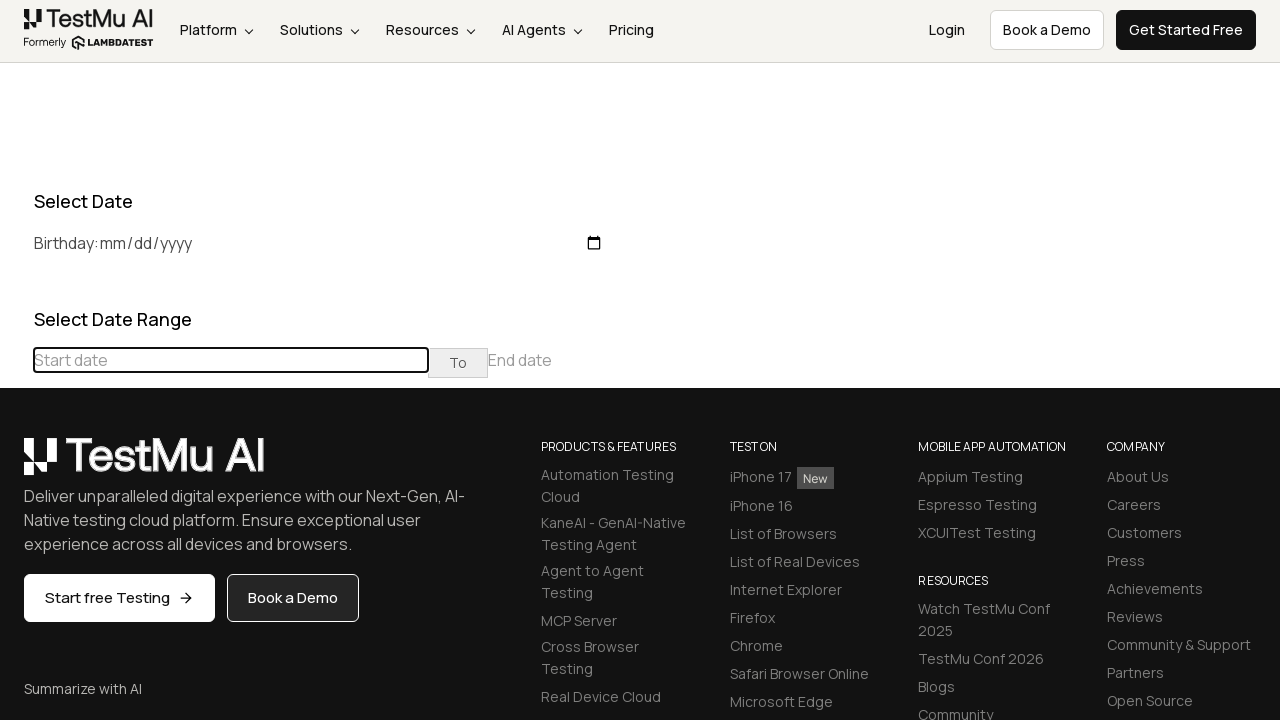

Clicked previous button to navigate towards May 2019 at (16, 465) on xpath=//table[@class='table-condensed']//th[@class='prev'] >> nth=0
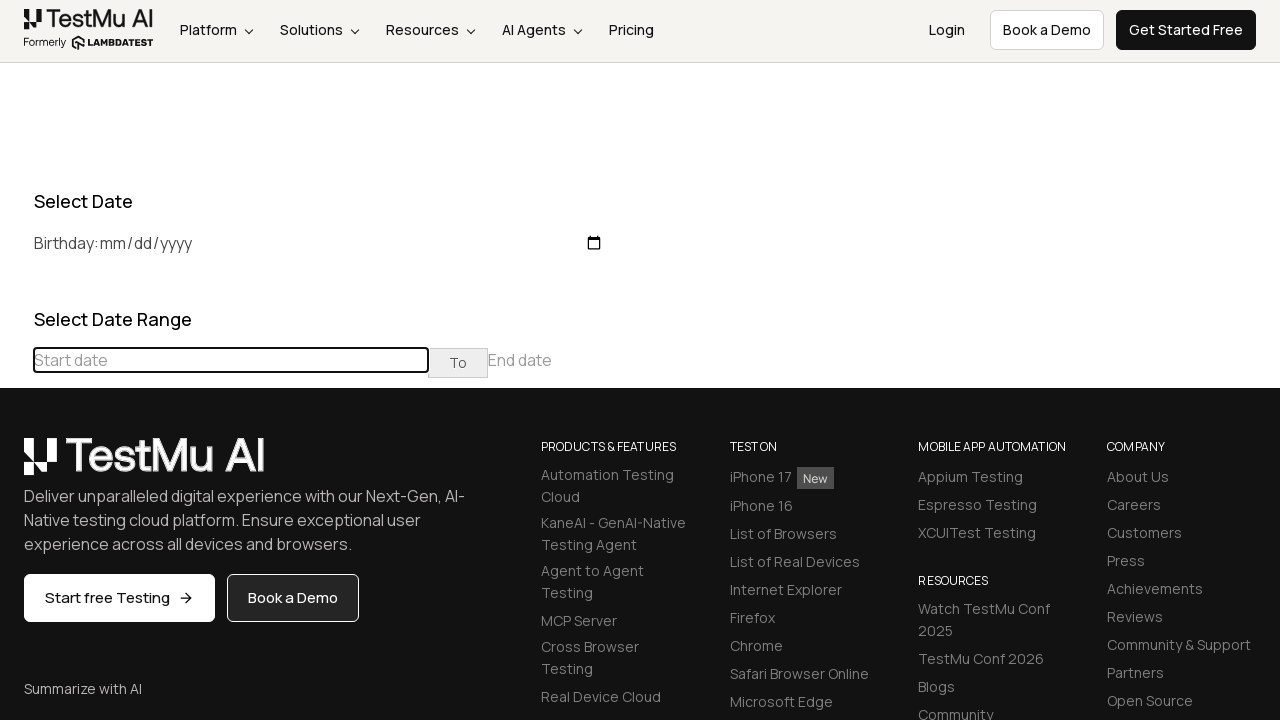

Clicked previous button to navigate towards May 2019 at (16, 465) on xpath=//table[@class='table-condensed']//th[@class='prev'] >> nth=0
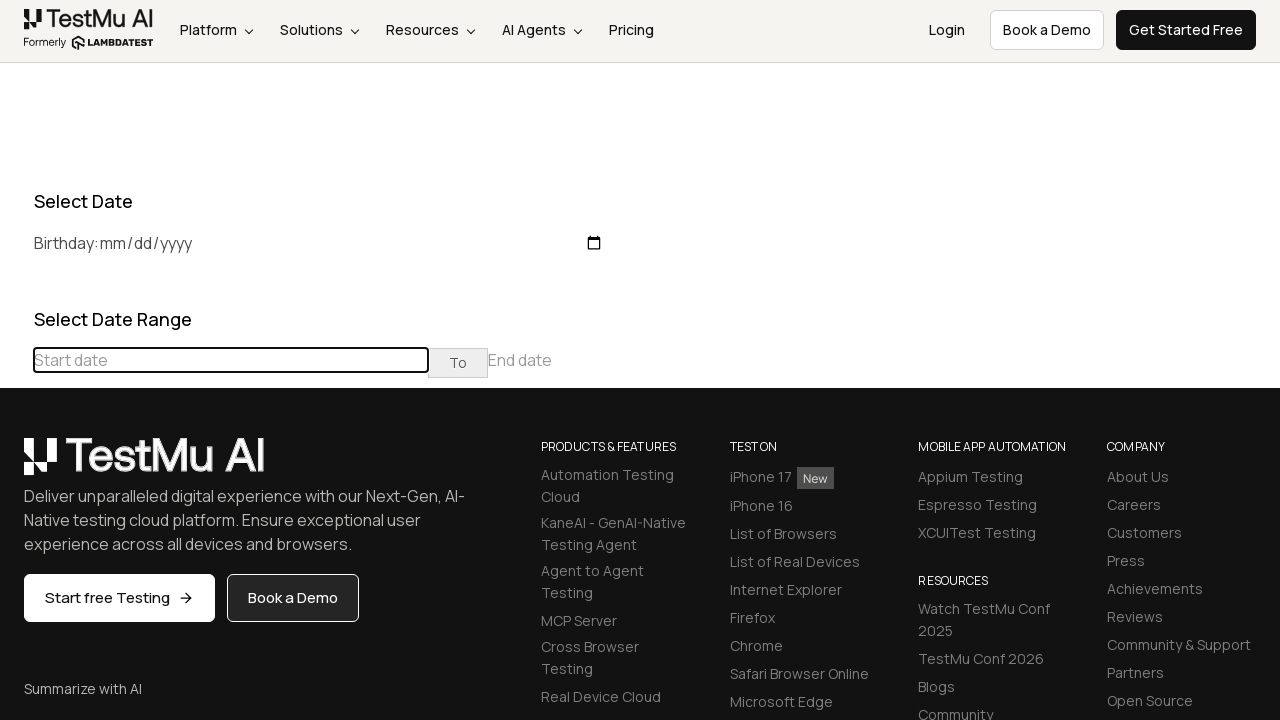

Clicked previous button to navigate towards May 2019 at (16, 465) on xpath=//table[@class='table-condensed']//th[@class='prev'] >> nth=0
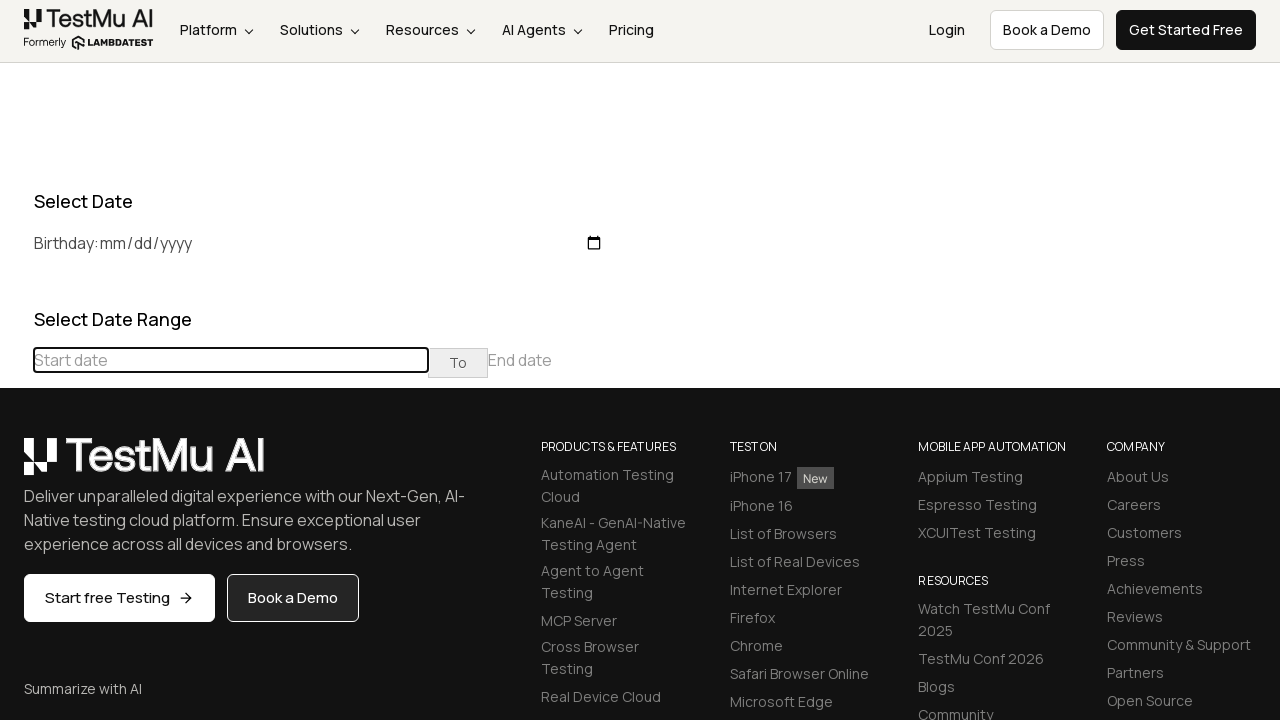

Clicked previous button to navigate towards May 2019 at (16, 465) on xpath=//table[@class='table-condensed']//th[@class='prev'] >> nth=0
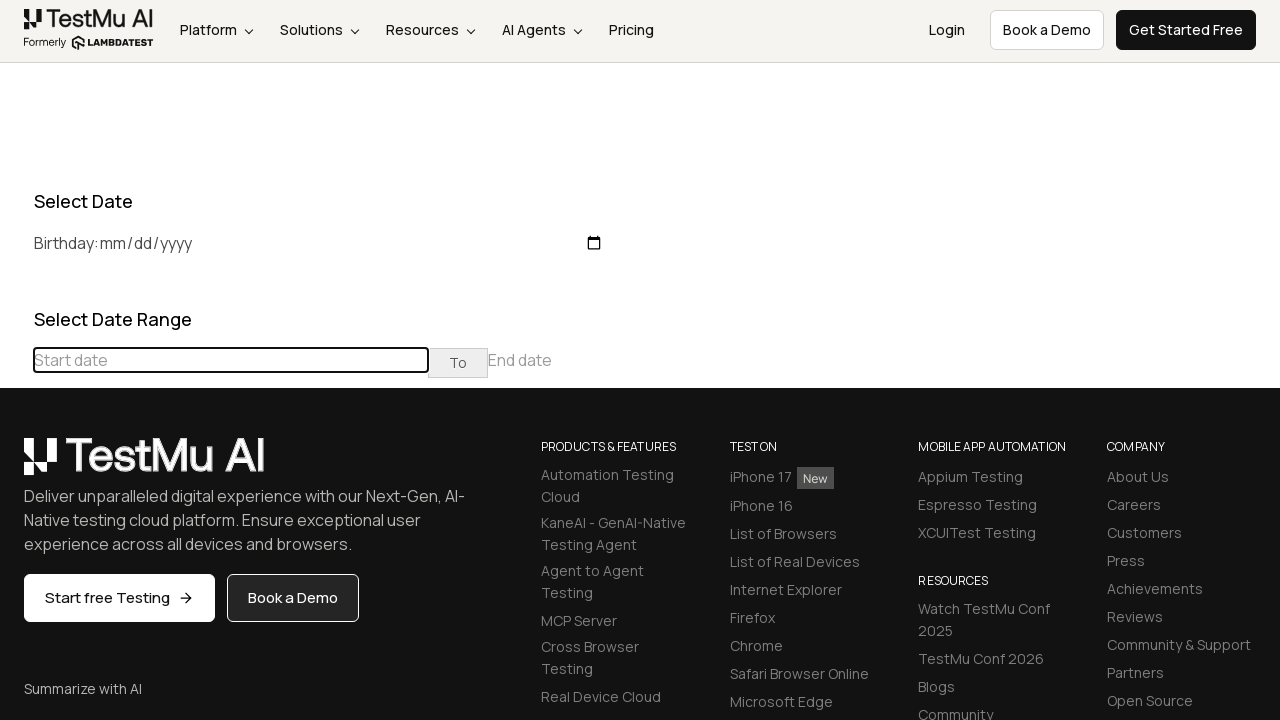

Clicked previous button to navigate towards May 2019 at (16, 465) on xpath=//table[@class='table-condensed']//th[@class='prev'] >> nth=0
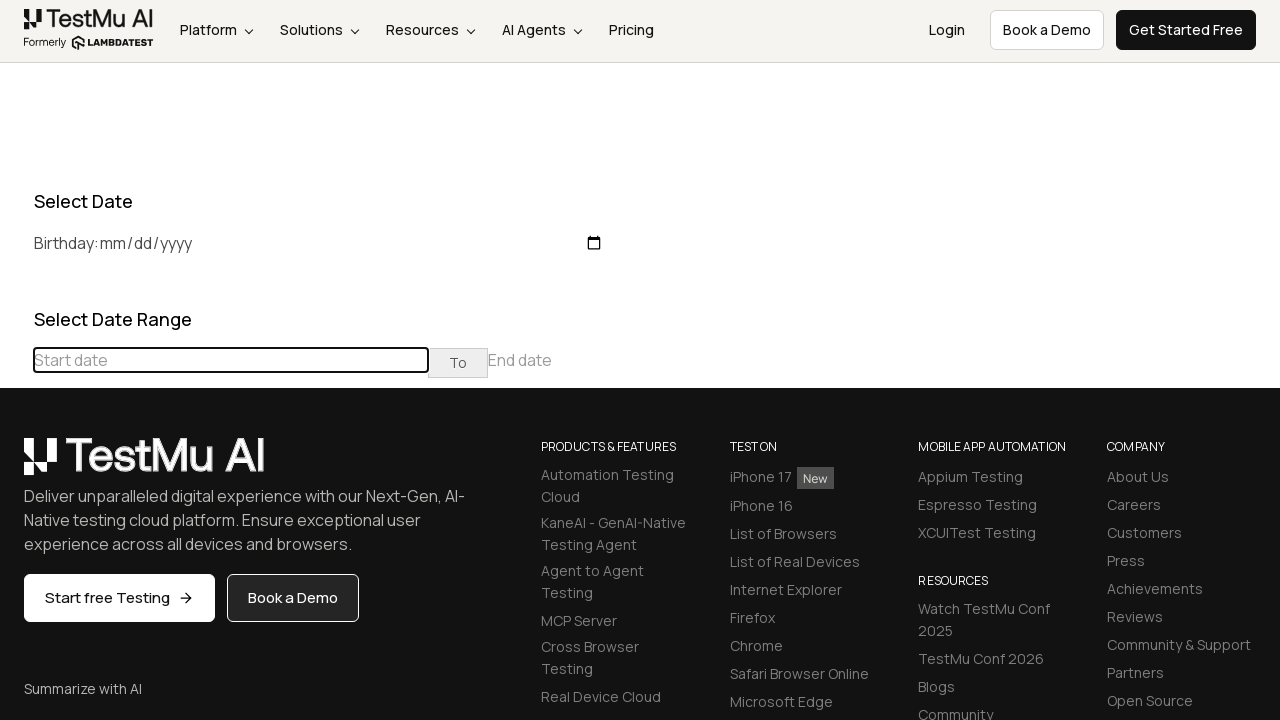

Clicked previous button to navigate towards May 2019 at (16, 465) on xpath=//table[@class='table-condensed']//th[@class='prev'] >> nth=0
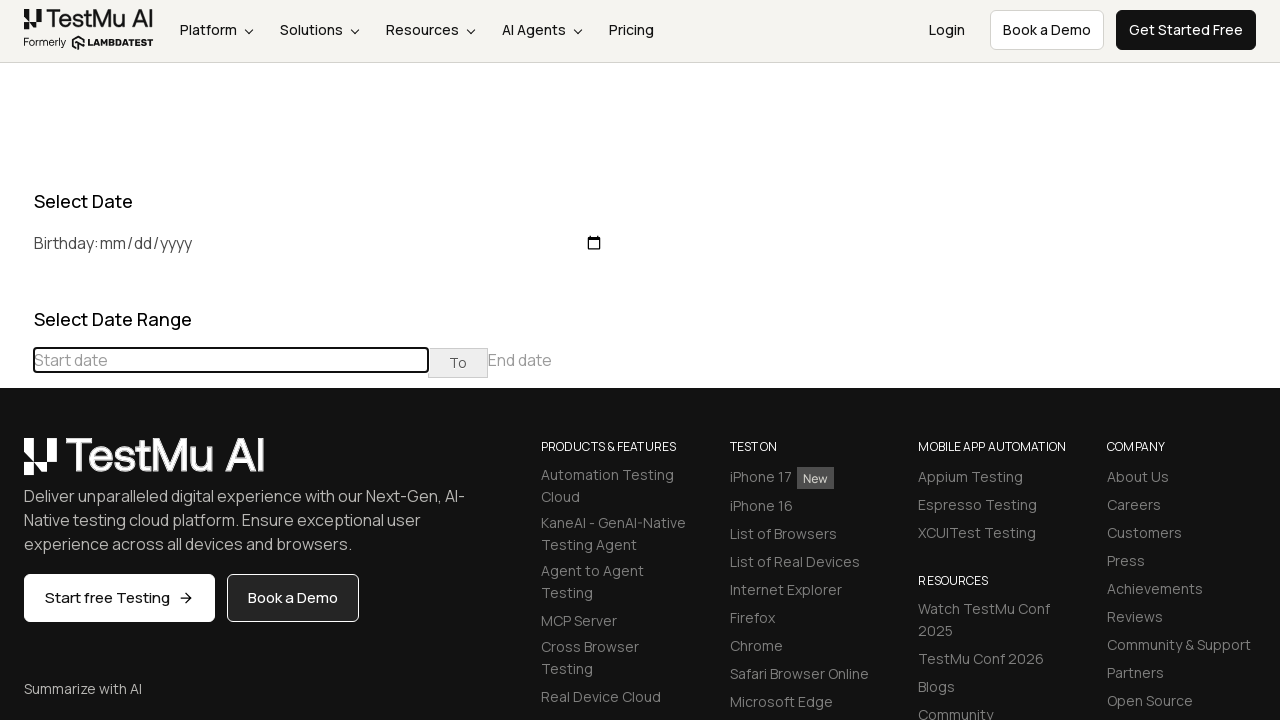

Clicked previous button to navigate towards May 2019 at (16, 465) on xpath=//table[@class='table-condensed']//th[@class='prev'] >> nth=0
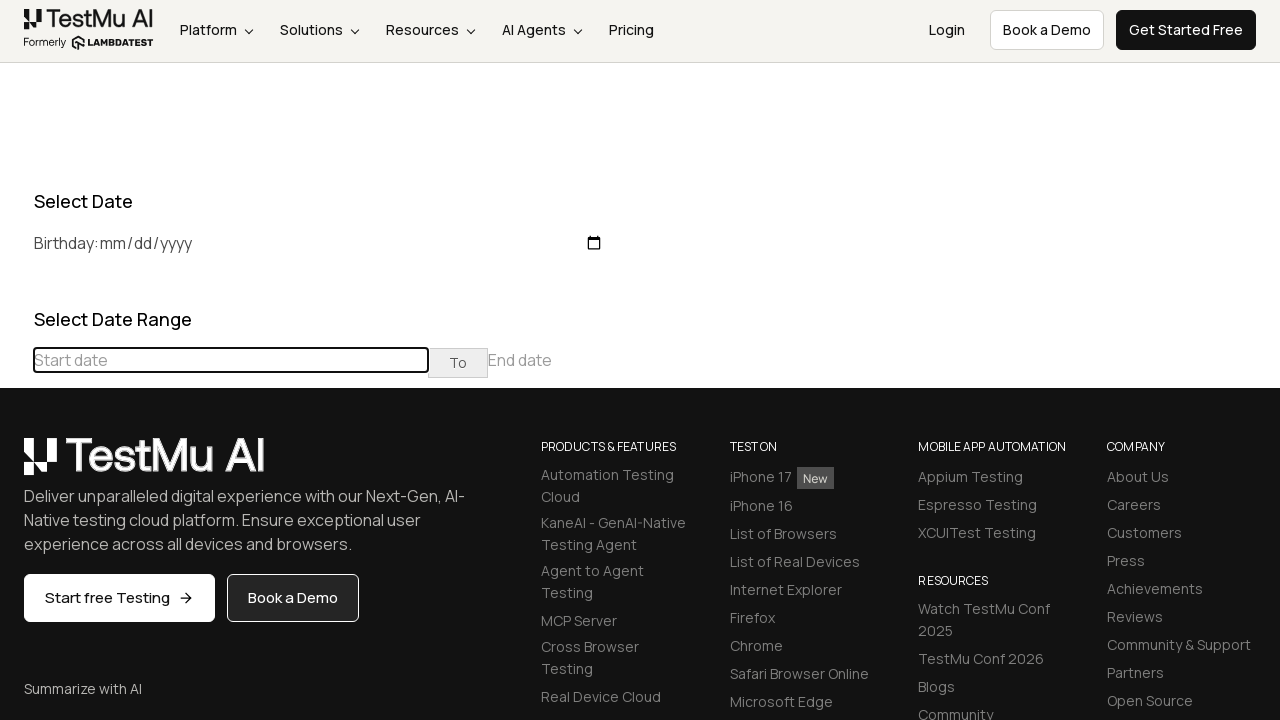

Clicked previous button to navigate towards May 2019 at (16, 465) on xpath=//table[@class='table-condensed']//th[@class='prev'] >> nth=0
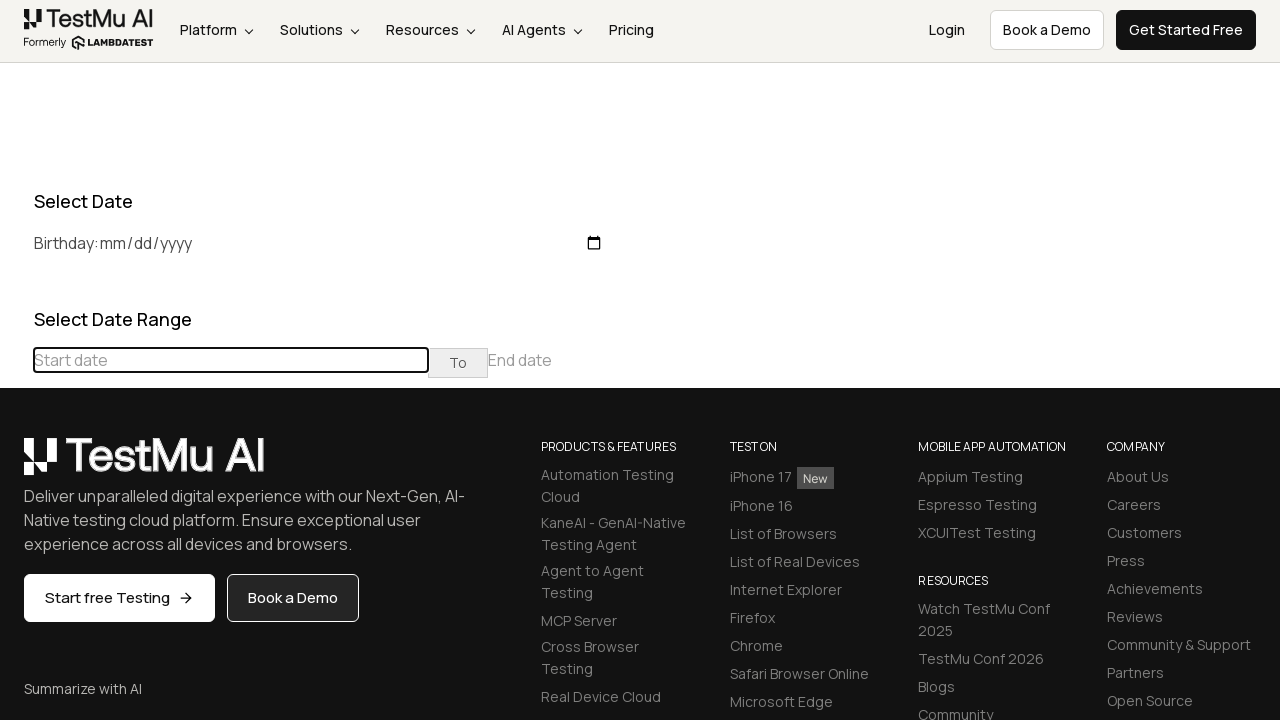

Clicked previous button to navigate towards May 2019 at (16, 465) on xpath=//table[@class='table-condensed']//th[@class='prev'] >> nth=0
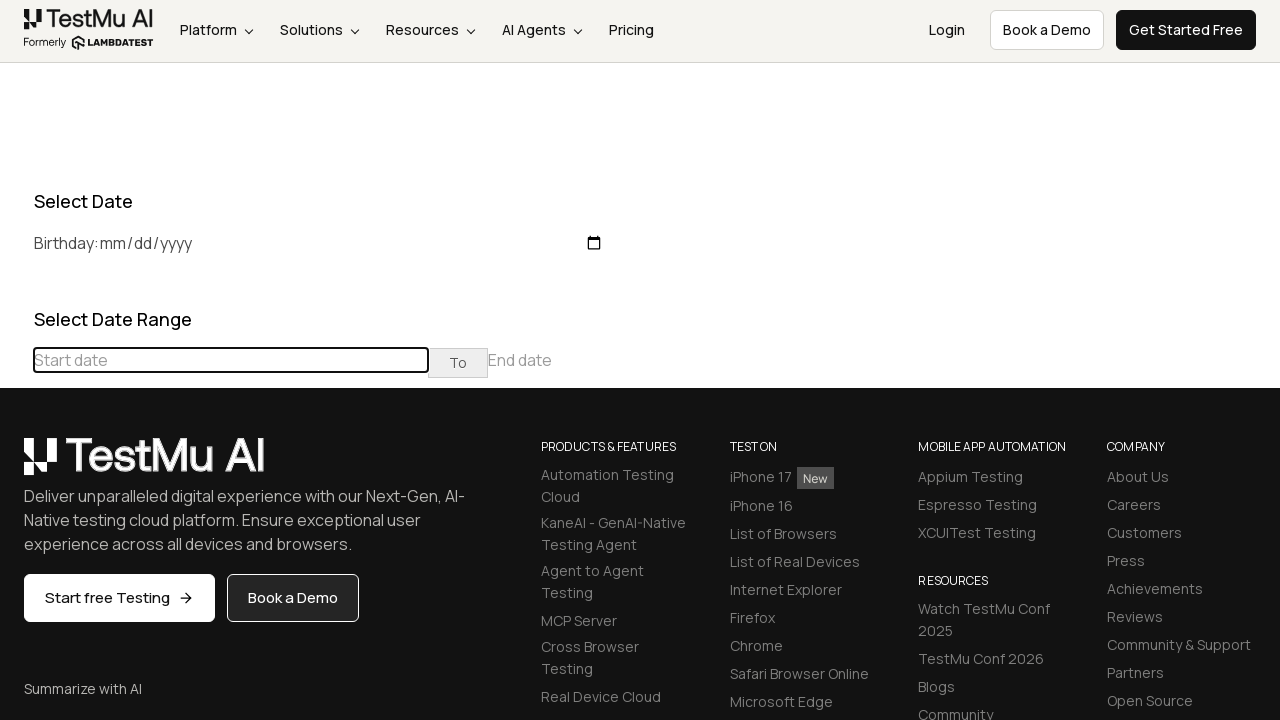

Clicked previous button to navigate towards May 2019 at (16, 465) on xpath=//table[@class='table-condensed']//th[@class='prev'] >> nth=0
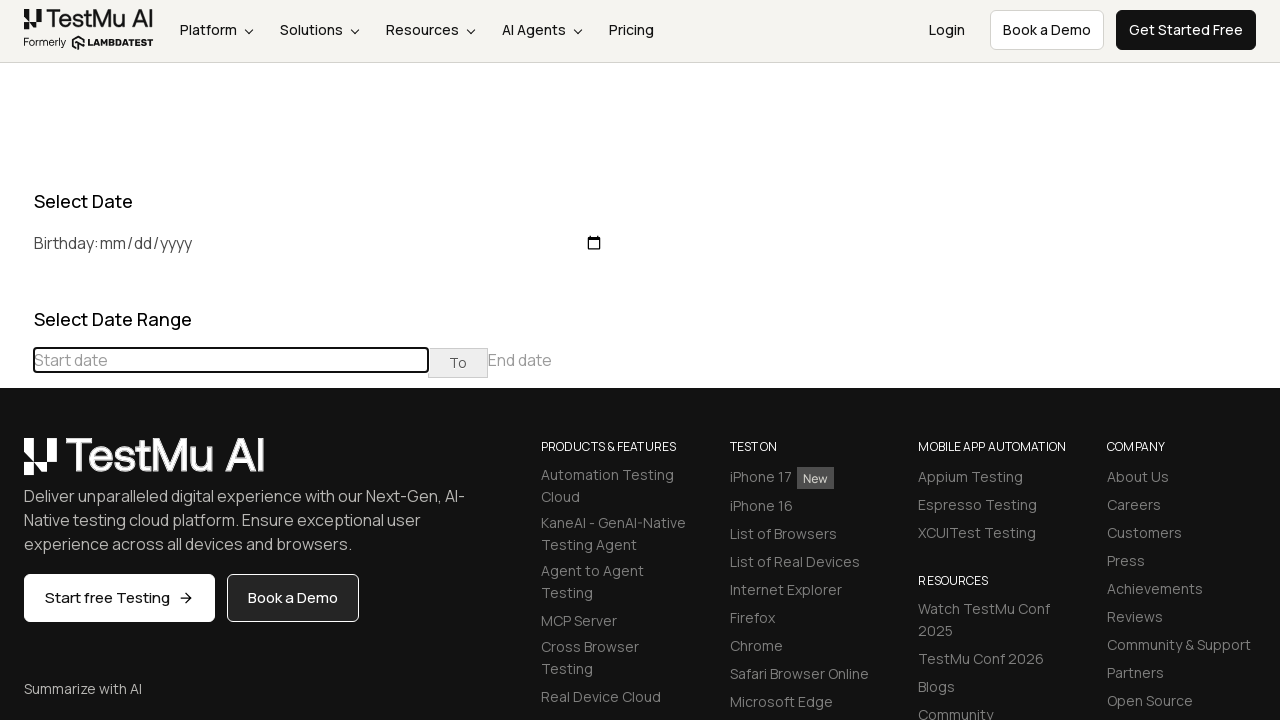

Clicked previous button to navigate towards May 2019 at (16, 465) on xpath=//table[@class='table-condensed']//th[@class='prev'] >> nth=0
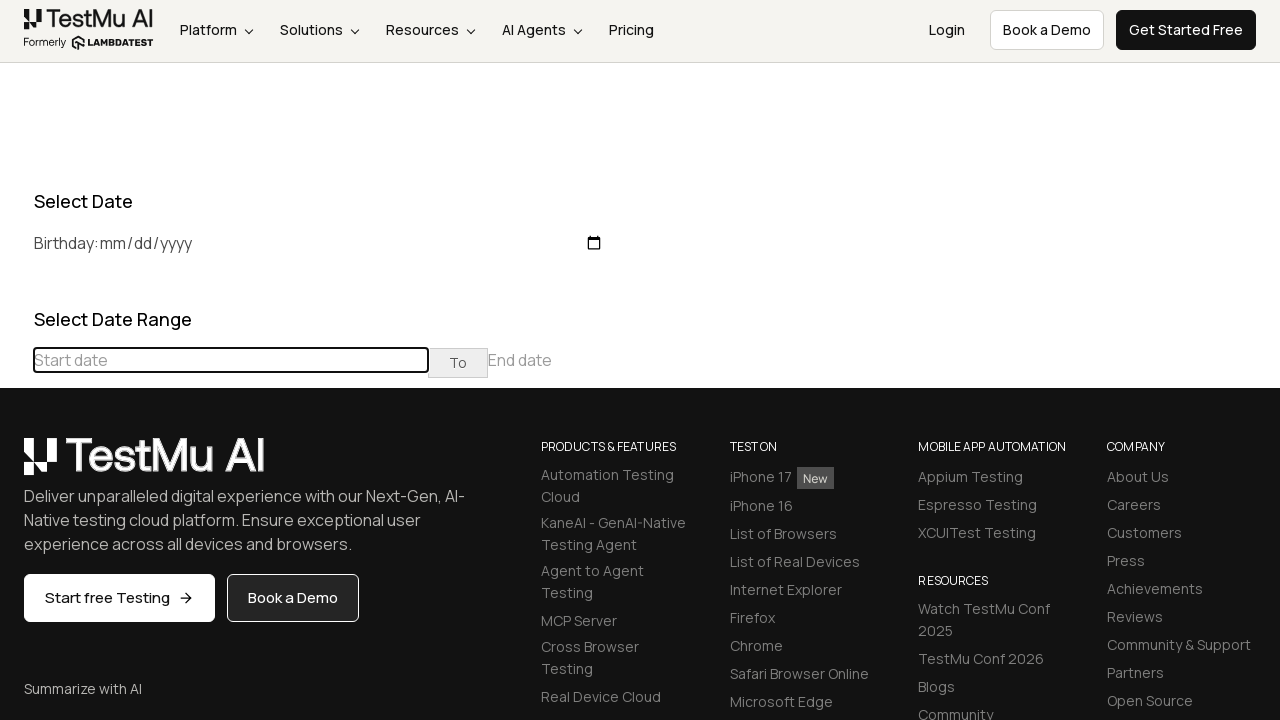

Clicked previous button to navigate towards May 2019 at (16, 465) on xpath=//table[@class='table-condensed']//th[@class='prev'] >> nth=0
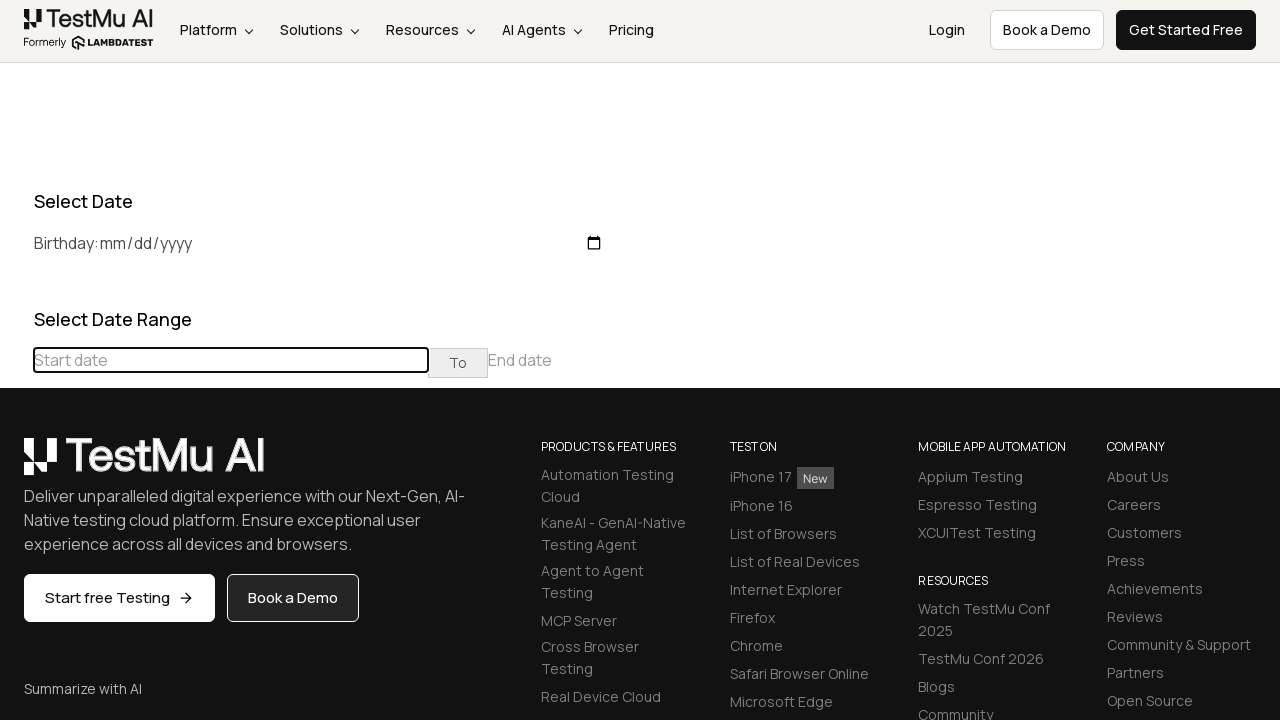

Clicked previous button to navigate towards May 2019 at (16, 465) on xpath=//table[@class='table-condensed']//th[@class='prev'] >> nth=0
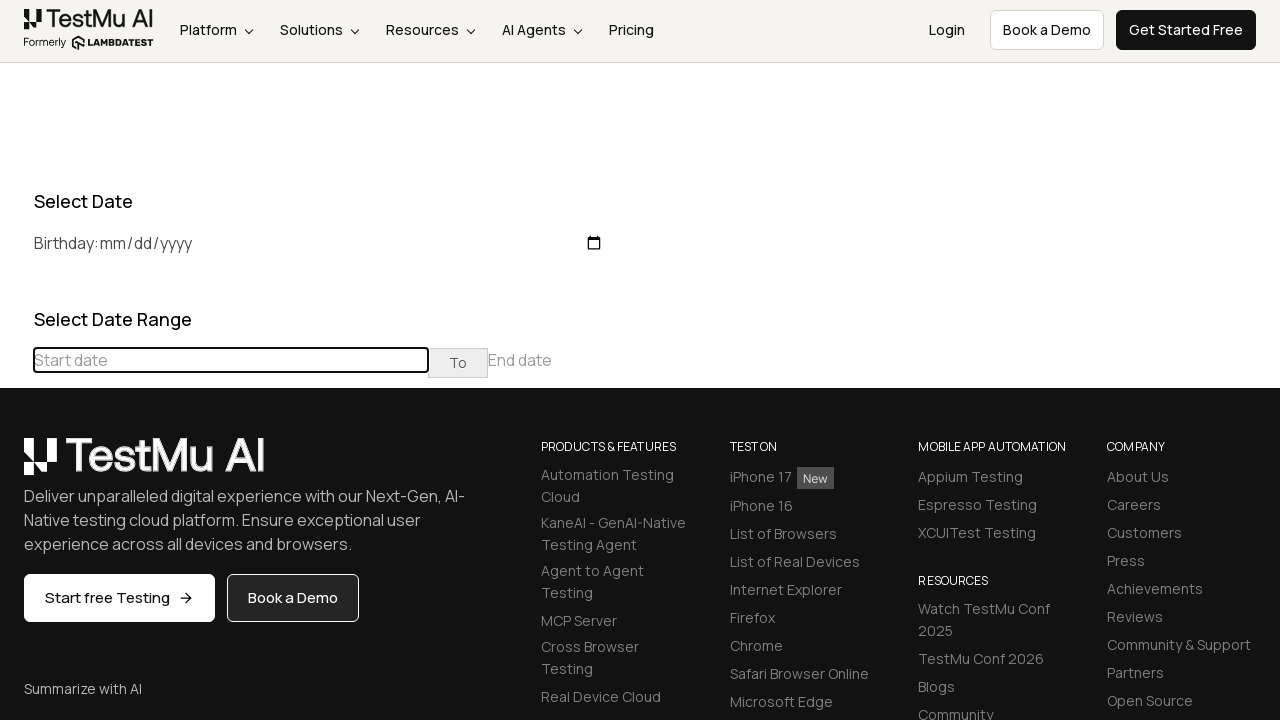

Clicked previous button to navigate towards May 2019 at (16, 465) on xpath=//table[@class='table-condensed']//th[@class='prev'] >> nth=0
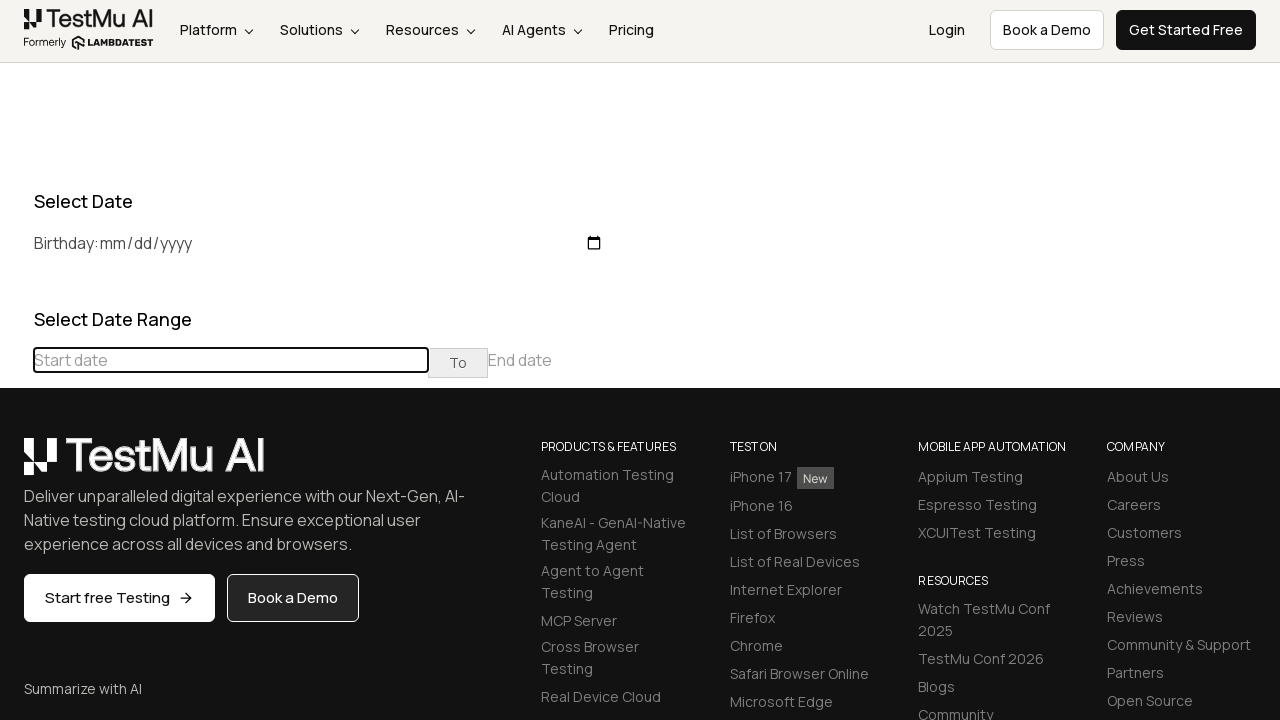

Clicked previous button to navigate towards May 2019 at (16, 465) on xpath=//table[@class='table-condensed']//th[@class='prev'] >> nth=0
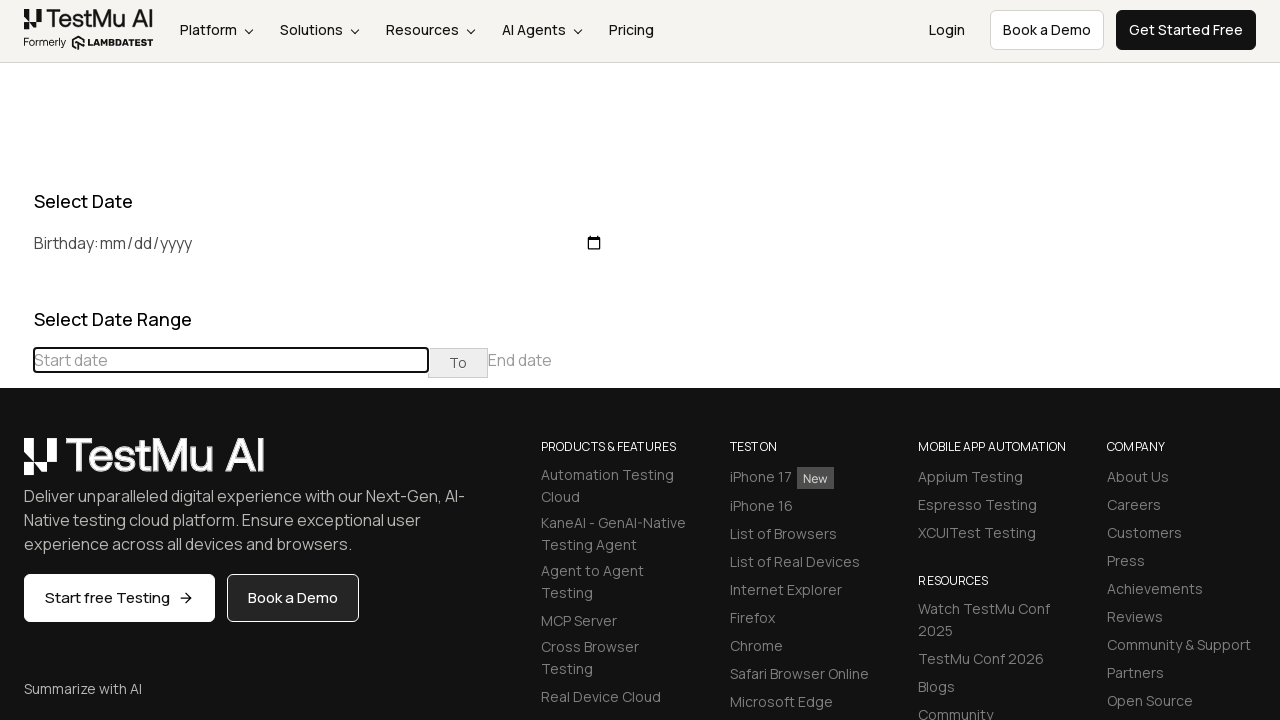

Clicked previous button to navigate towards May 2019 at (16, 465) on xpath=//table[@class='table-condensed']//th[@class='prev'] >> nth=0
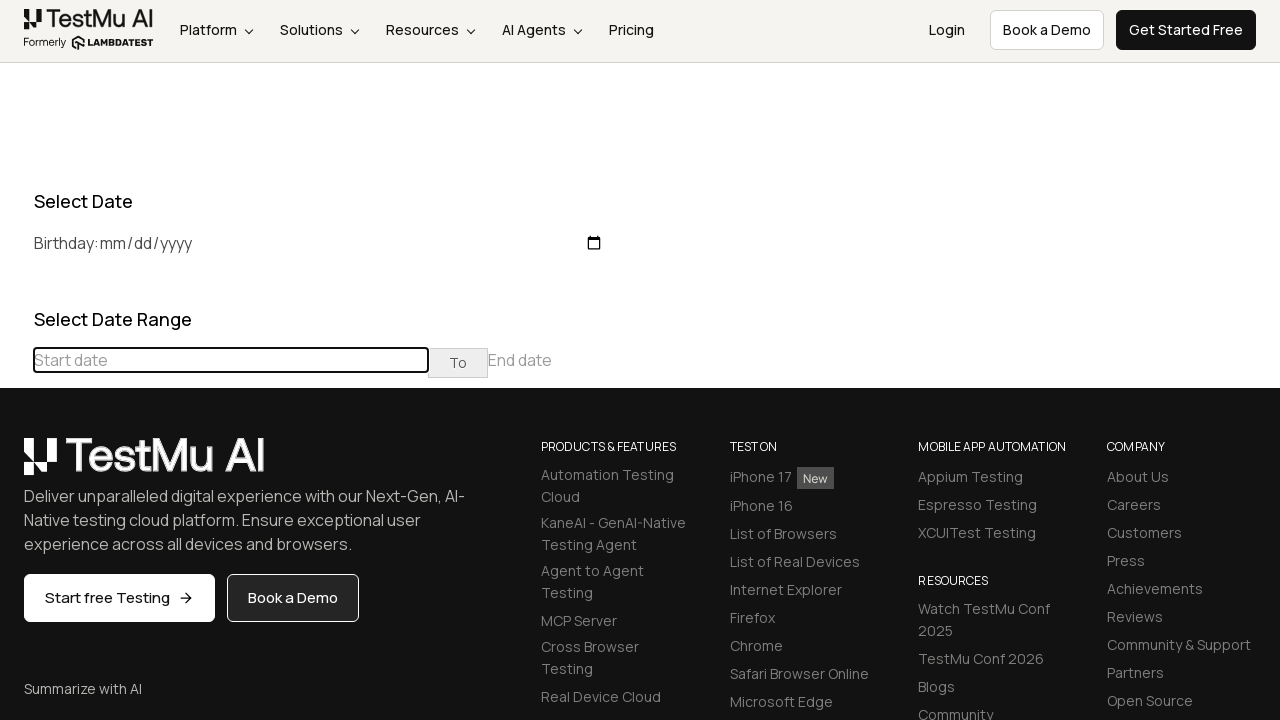

Clicked previous button to navigate towards May 2019 at (16, 465) on xpath=//table[@class='table-condensed']//th[@class='prev'] >> nth=0
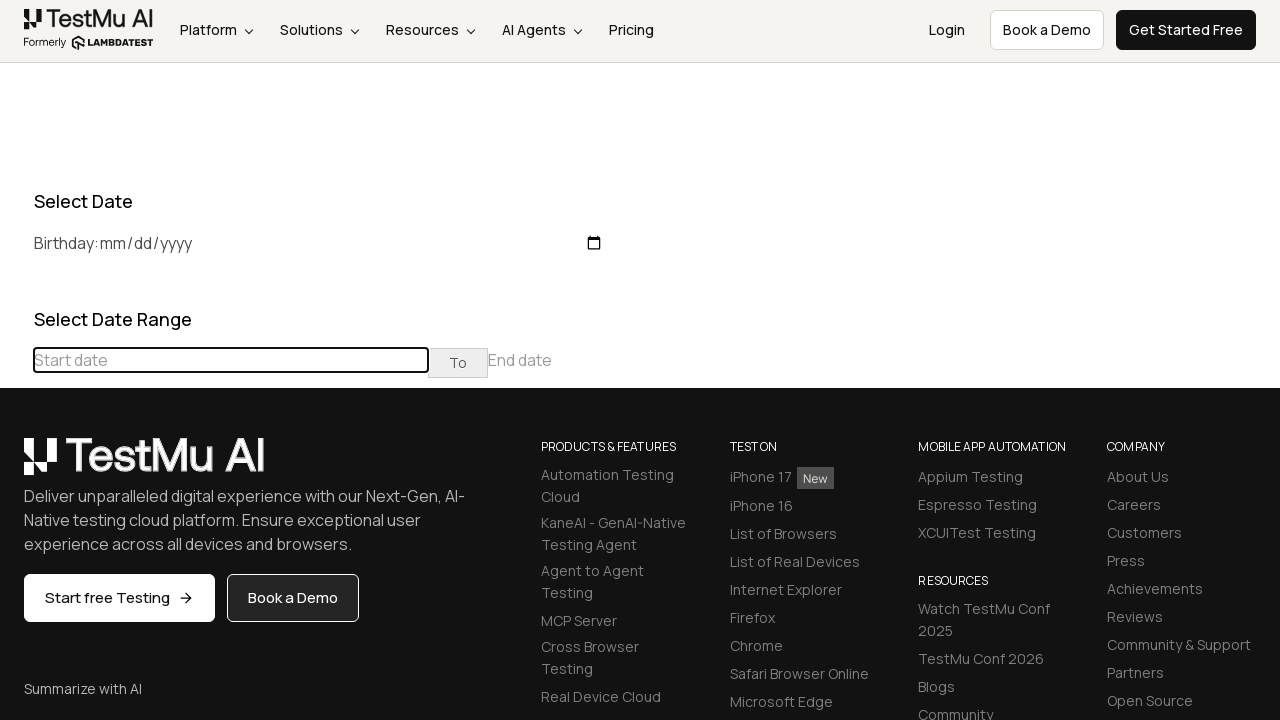

Clicked previous button to navigate towards May 2019 at (16, 465) on xpath=//table[@class='table-condensed']//th[@class='prev'] >> nth=0
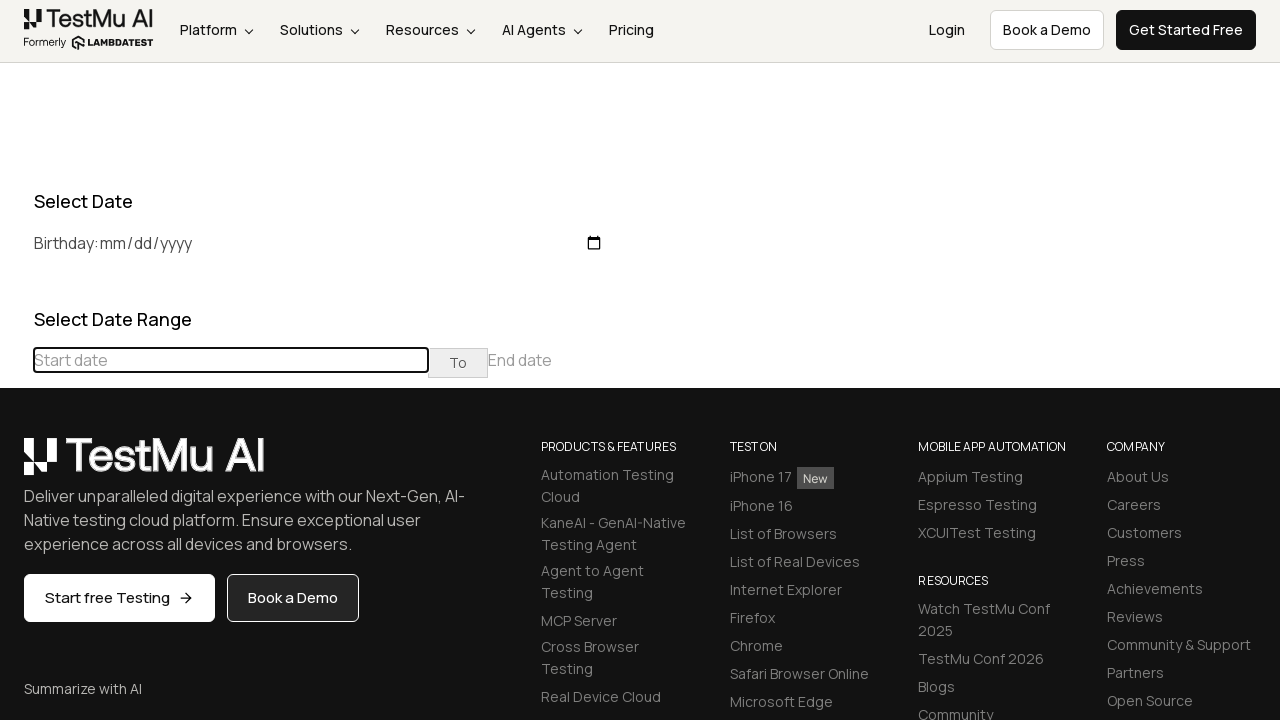

Clicked previous button to navigate towards May 2019 at (16, 465) on xpath=//table[@class='table-condensed']//th[@class='prev'] >> nth=0
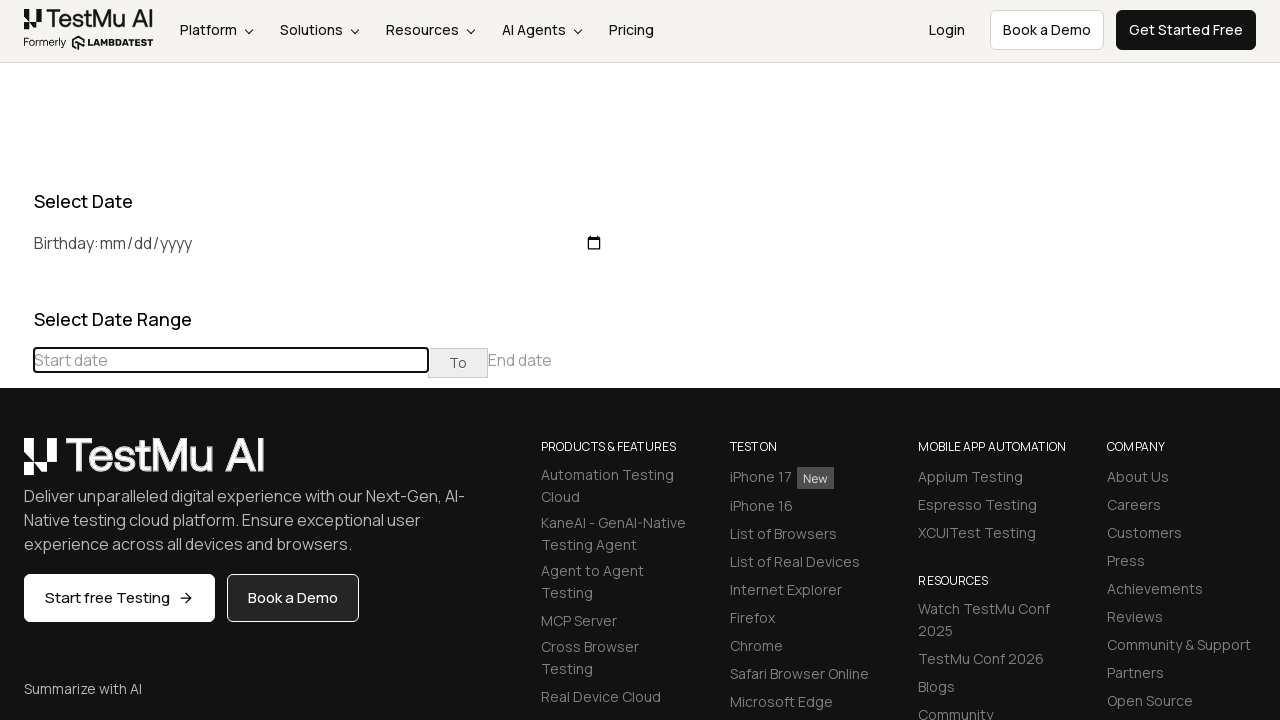

Clicked previous button to navigate towards May 2019 at (16, 465) on xpath=//table[@class='table-condensed']//th[@class='prev'] >> nth=0
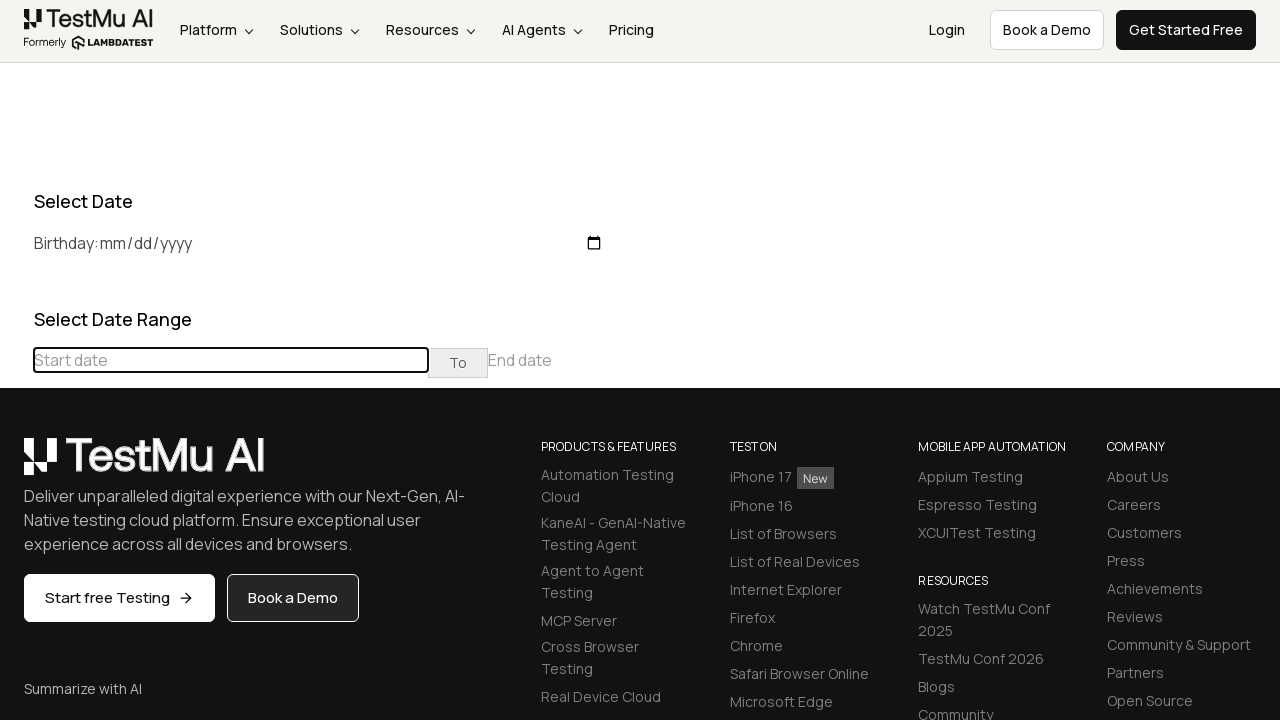

Clicked previous button to navigate towards May 2019 at (16, 465) on xpath=//table[@class='table-condensed']//th[@class='prev'] >> nth=0
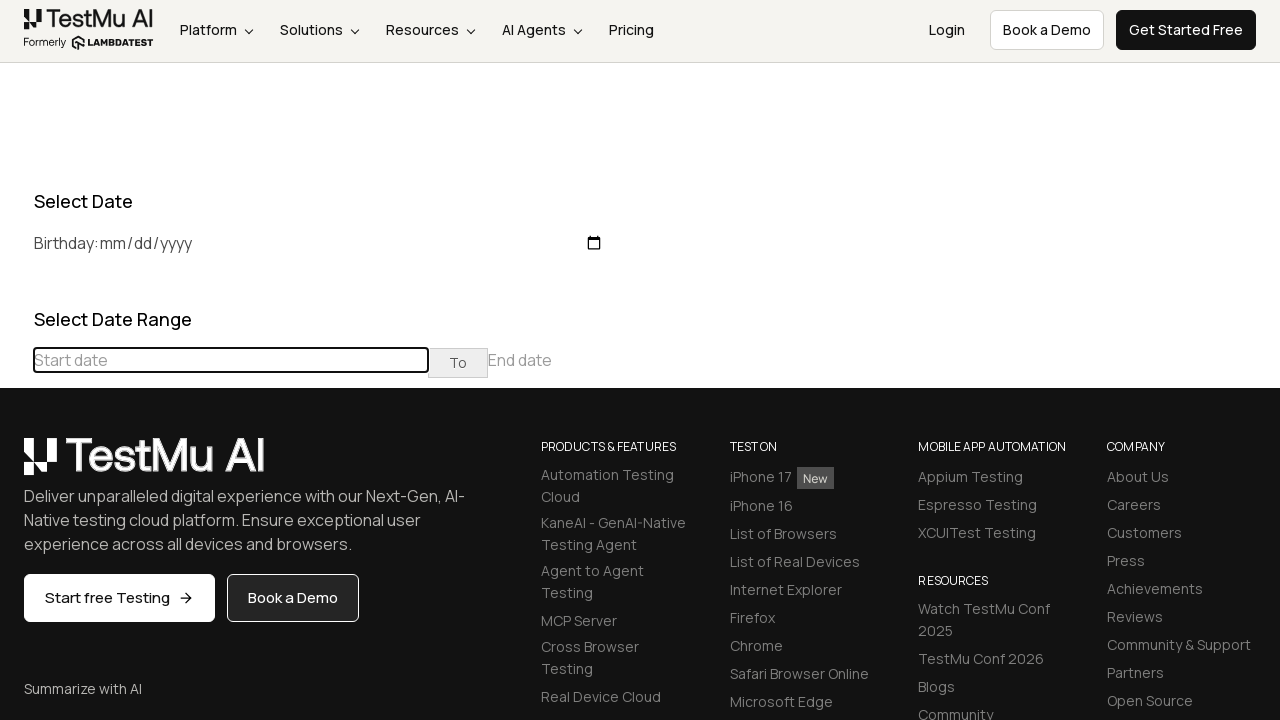

Clicked previous button to navigate towards May 2019 at (16, 465) on xpath=//table[@class='table-condensed']//th[@class='prev'] >> nth=0
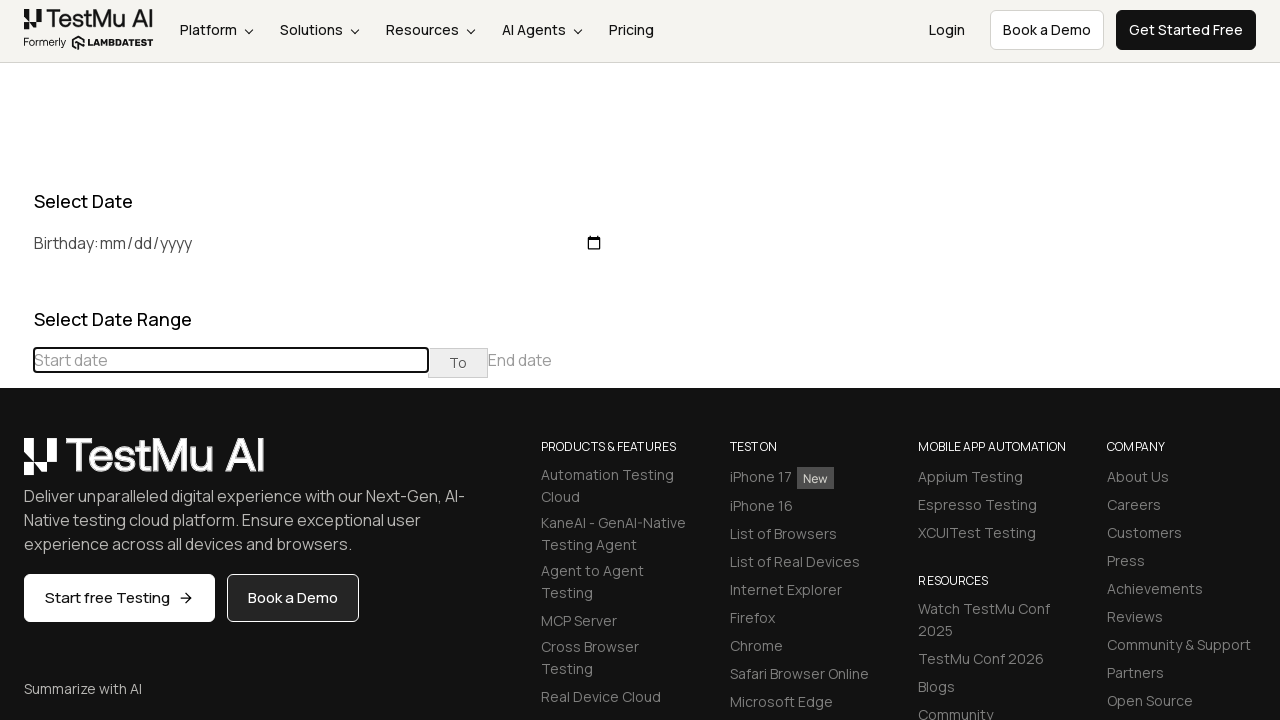

Clicked previous button to navigate towards May 2019 at (16, 465) on xpath=//table[@class='table-condensed']//th[@class='prev'] >> nth=0
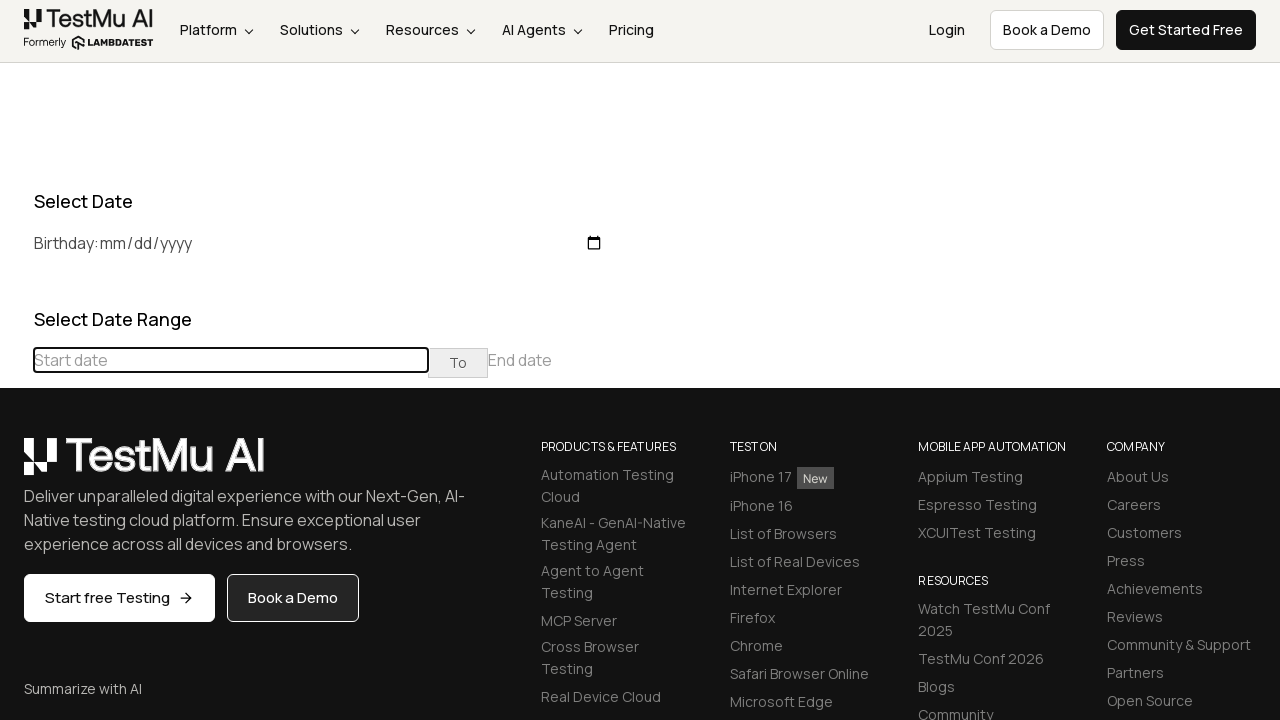

Clicked previous button to navigate towards May 2019 at (16, 465) on xpath=//table[@class='table-condensed']//th[@class='prev'] >> nth=0
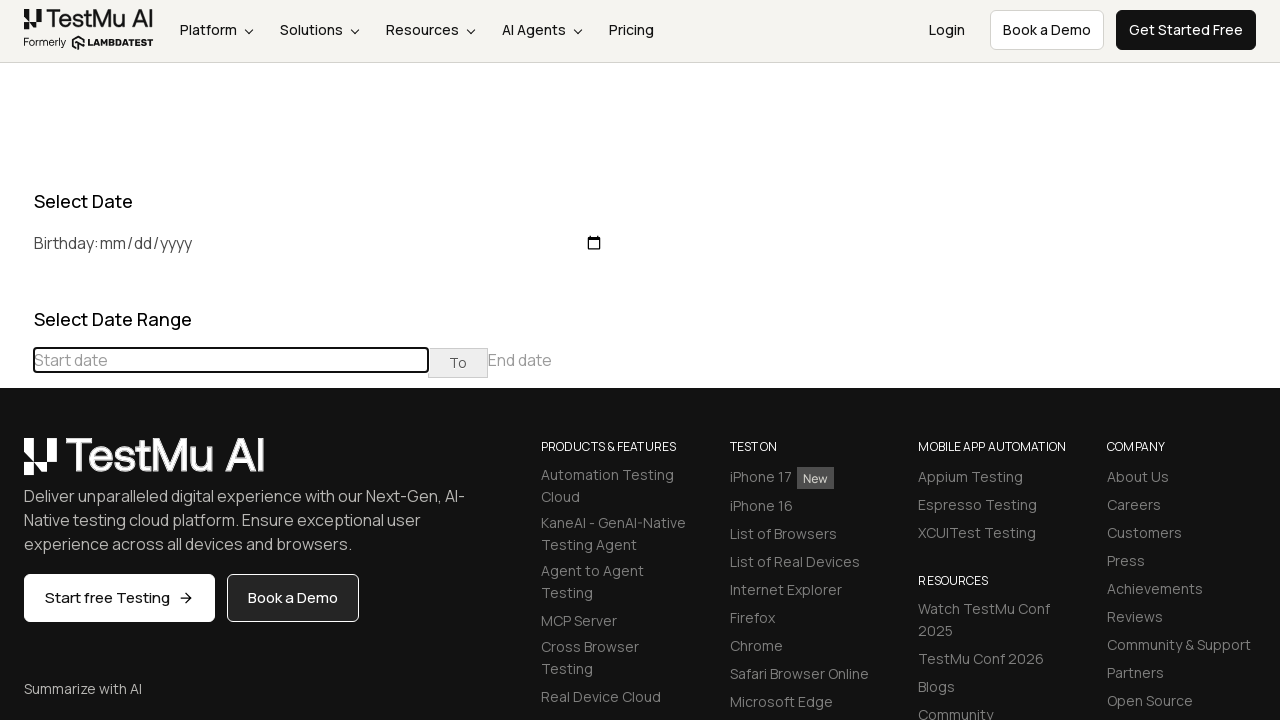

Clicked previous button to navigate towards May 2019 at (16, 465) on xpath=//table[@class='table-condensed']//th[@class='prev'] >> nth=0
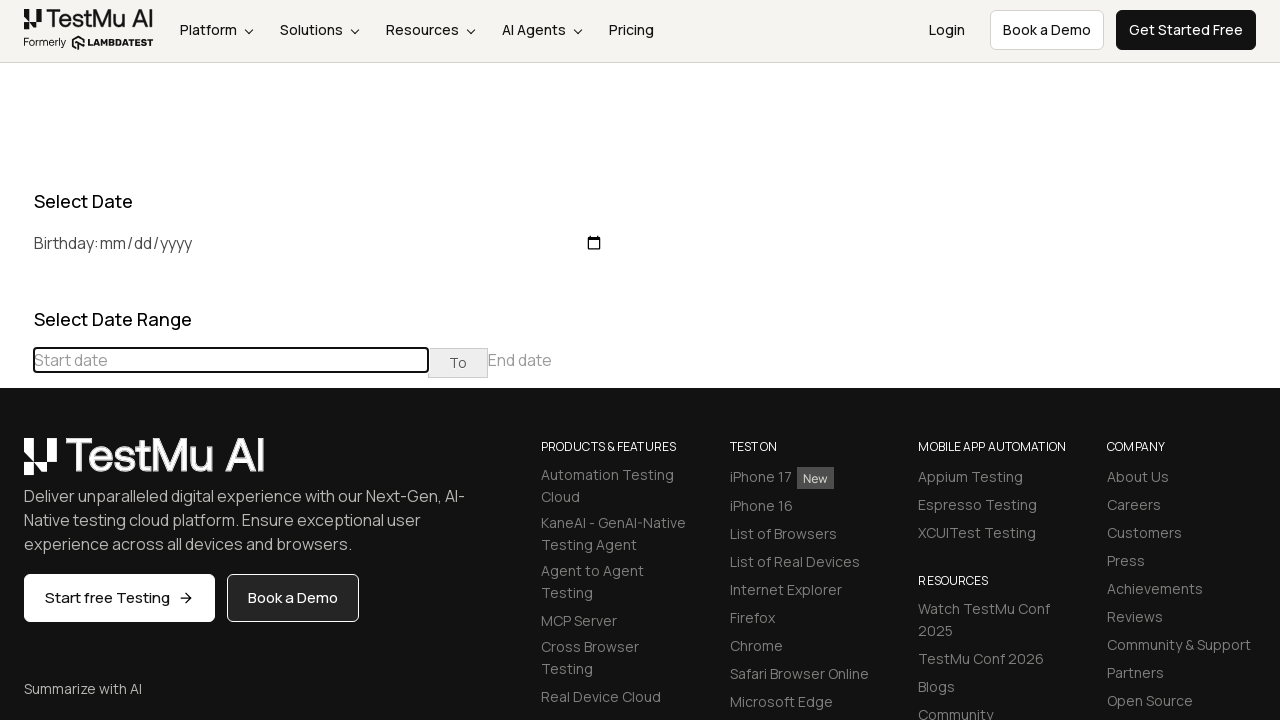

Clicked previous button to navigate towards May 2019 at (16, 465) on xpath=//table[@class='table-condensed']//th[@class='prev'] >> nth=0
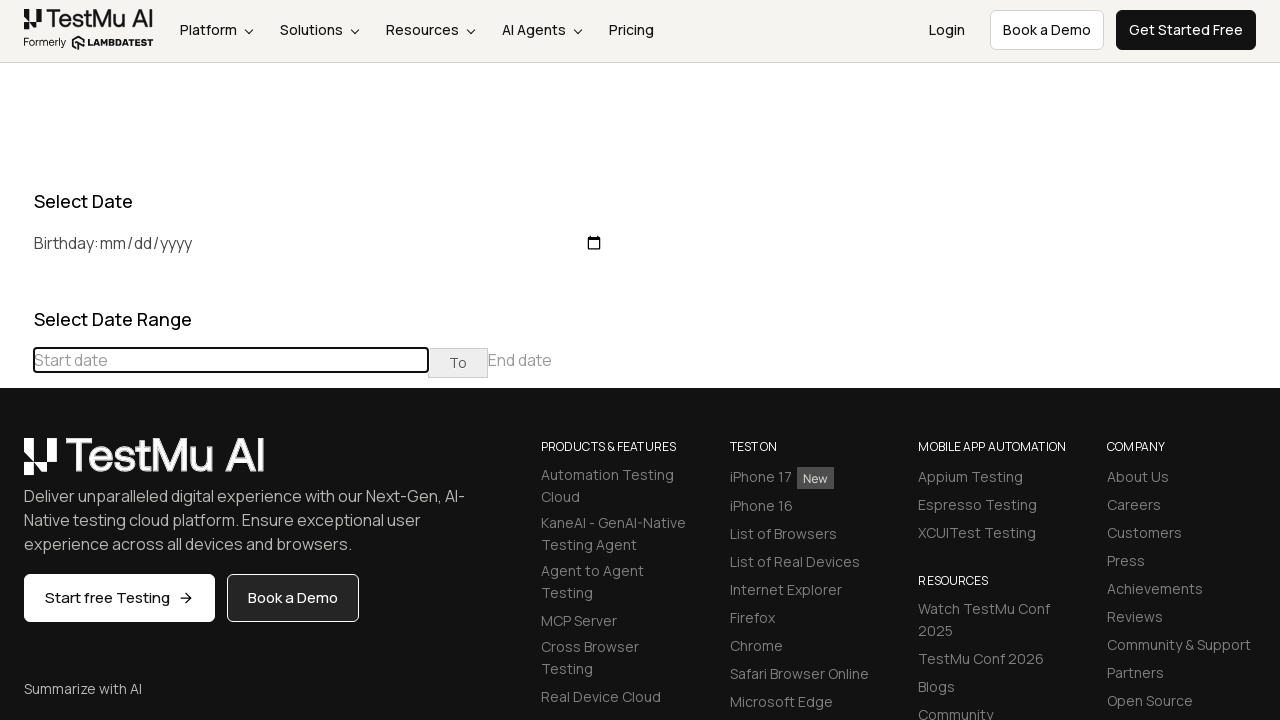

Clicked previous button to navigate towards May 2019 at (16, 465) on xpath=//table[@class='table-condensed']//th[@class='prev'] >> nth=0
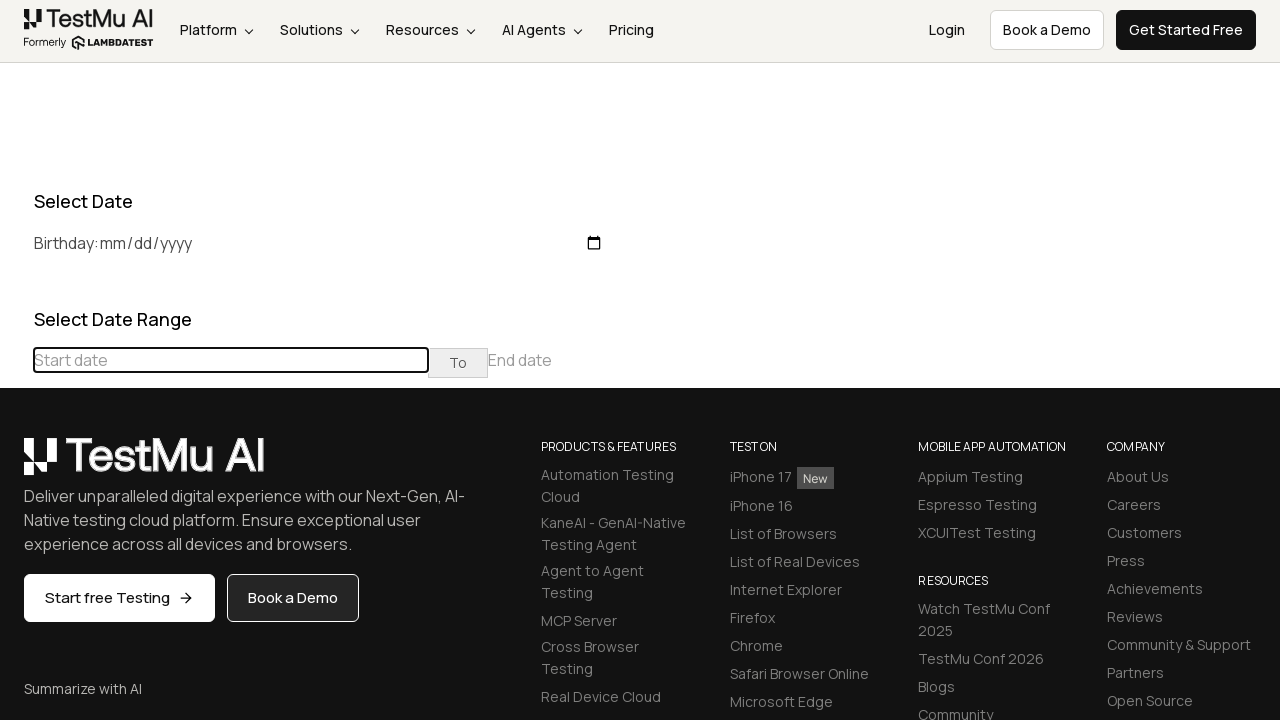

Clicked previous button to navigate towards May 2019 at (16, 465) on xpath=//table[@class='table-condensed']//th[@class='prev'] >> nth=0
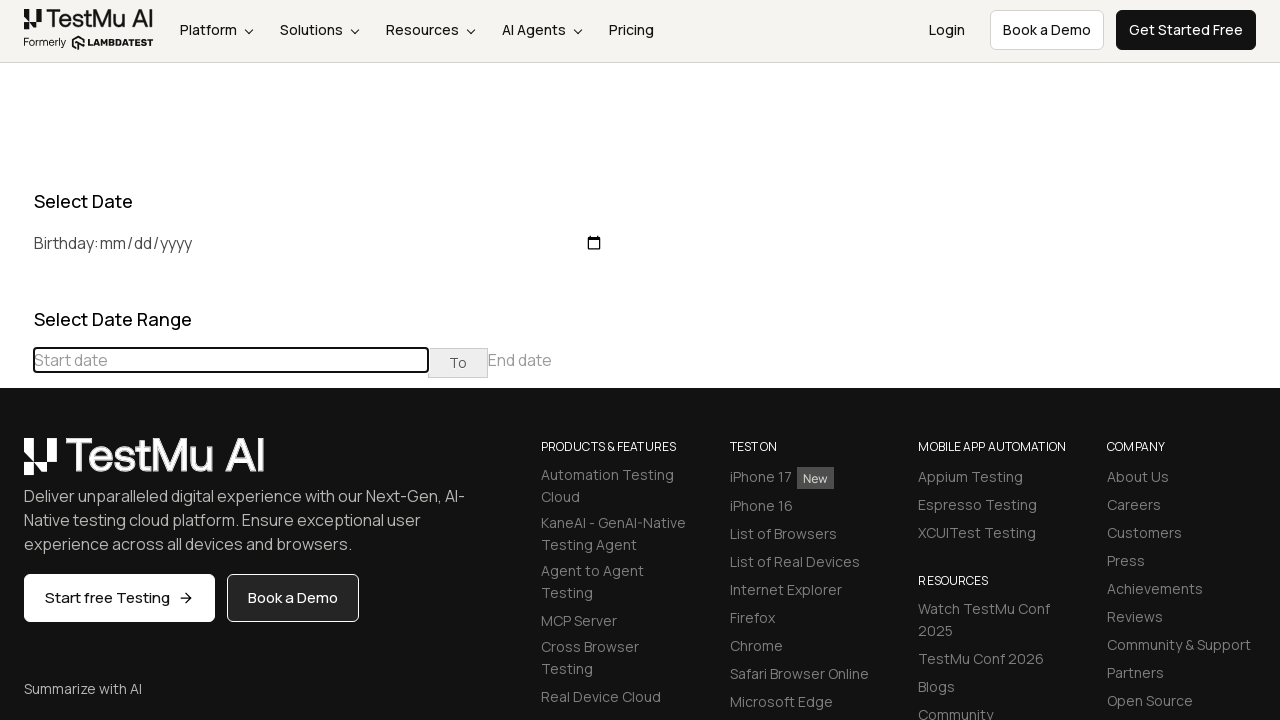

Clicked previous button to navigate towards May 2019 at (16, 465) on xpath=//table[@class='table-condensed']//th[@class='prev'] >> nth=0
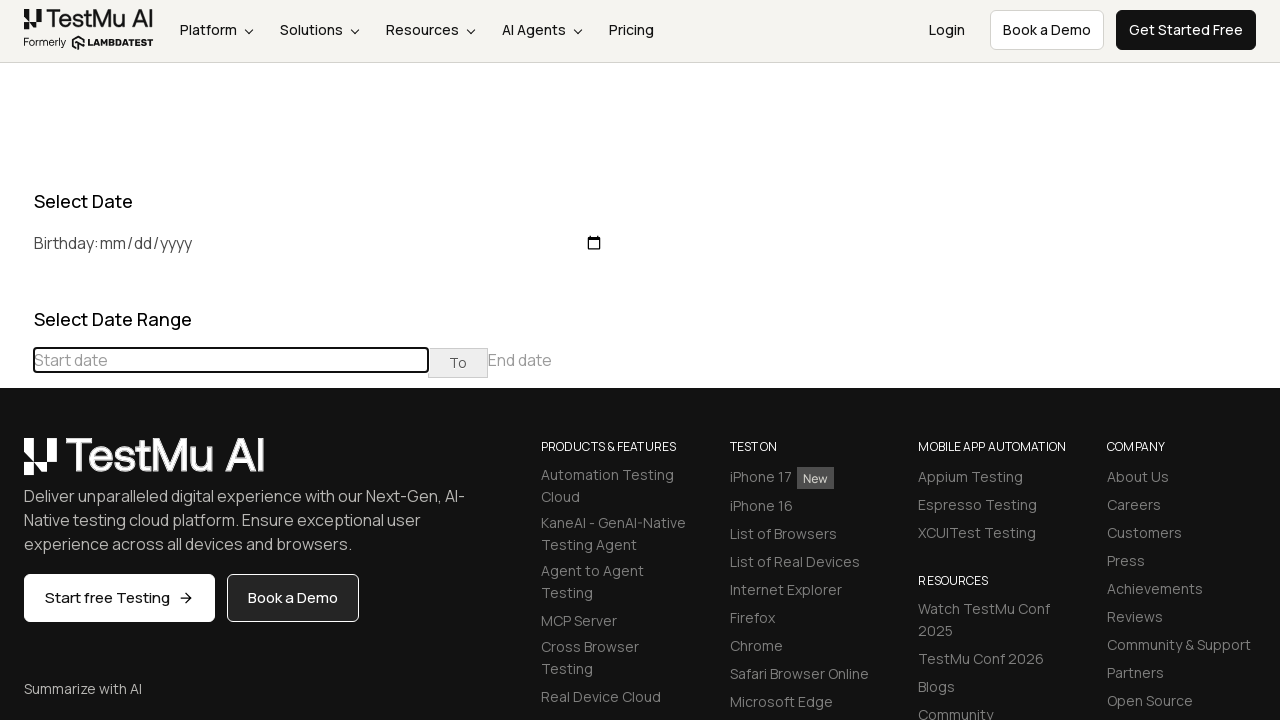

Clicked previous button to navigate towards May 2019 at (16, 465) on xpath=//table[@class='table-condensed']//th[@class='prev'] >> nth=0
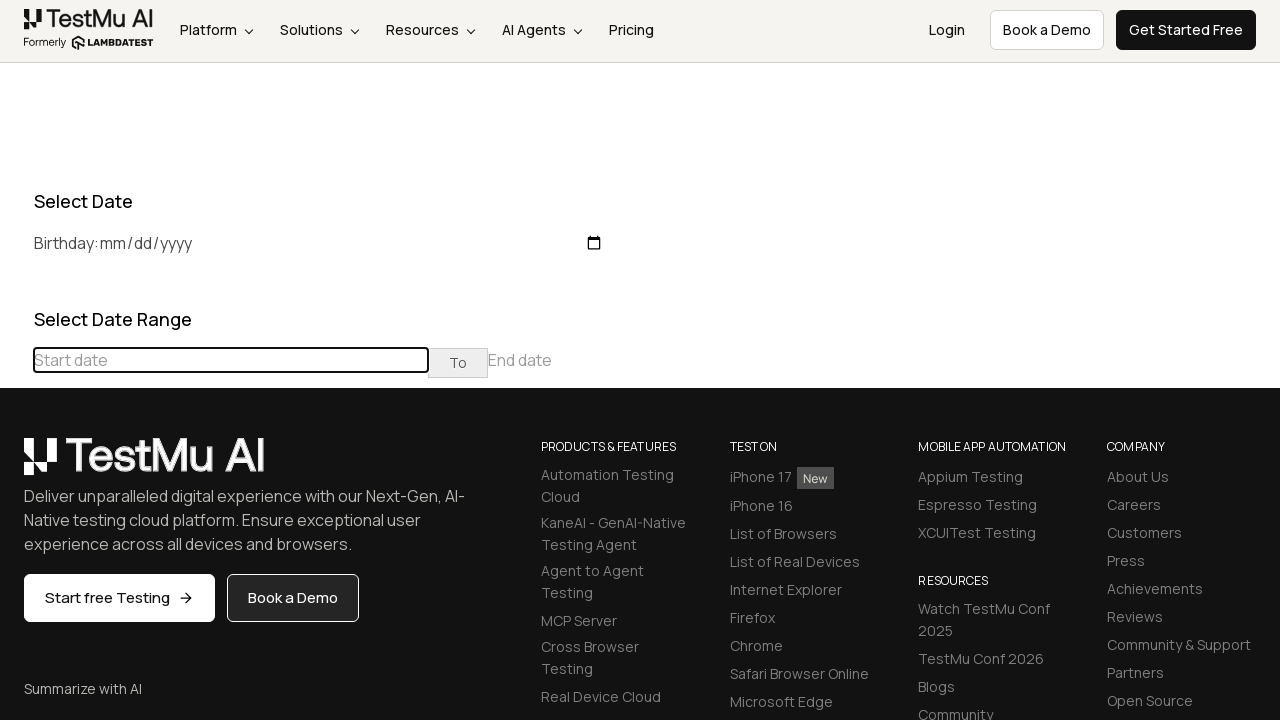

Clicked previous button to navigate towards May 2019 at (16, 465) on xpath=//table[@class='table-condensed']//th[@class='prev'] >> nth=0
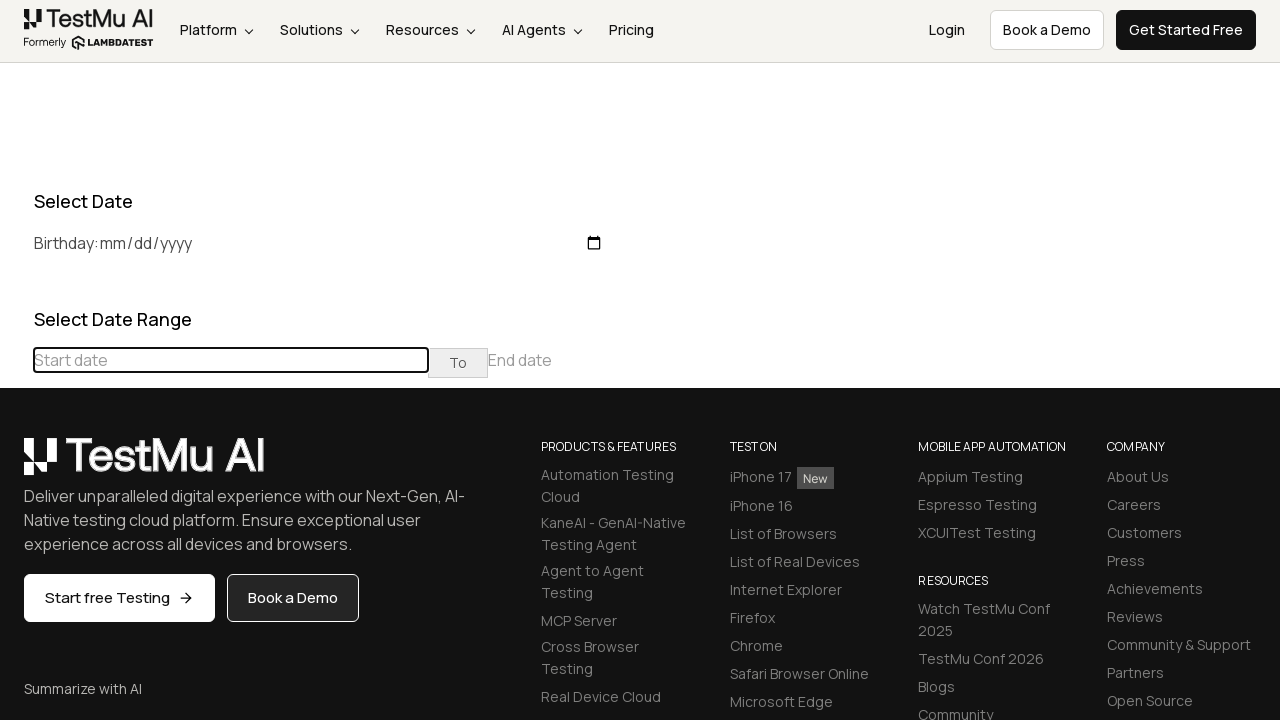

Clicked previous button to navigate towards May 2019 at (16, 465) on xpath=//table[@class='table-condensed']//th[@class='prev'] >> nth=0
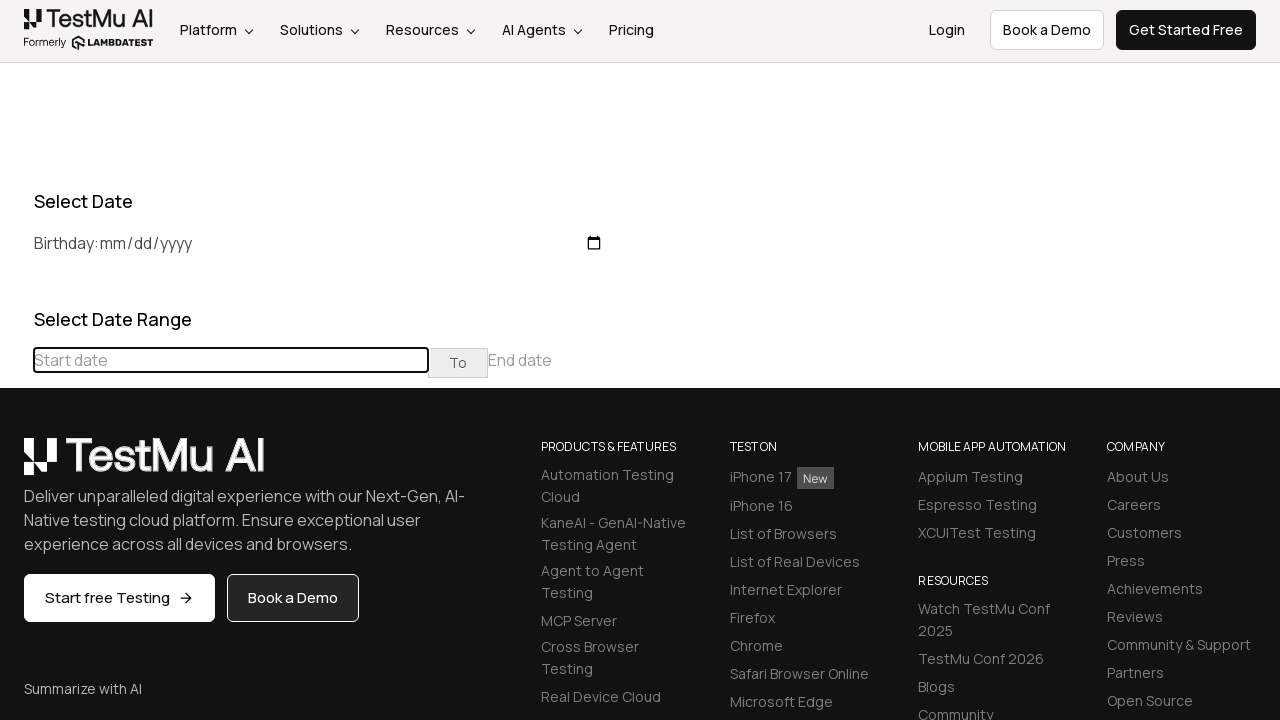

Clicked previous button to navigate towards May 2019 at (16, 465) on xpath=//table[@class='table-condensed']//th[@class='prev'] >> nth=0
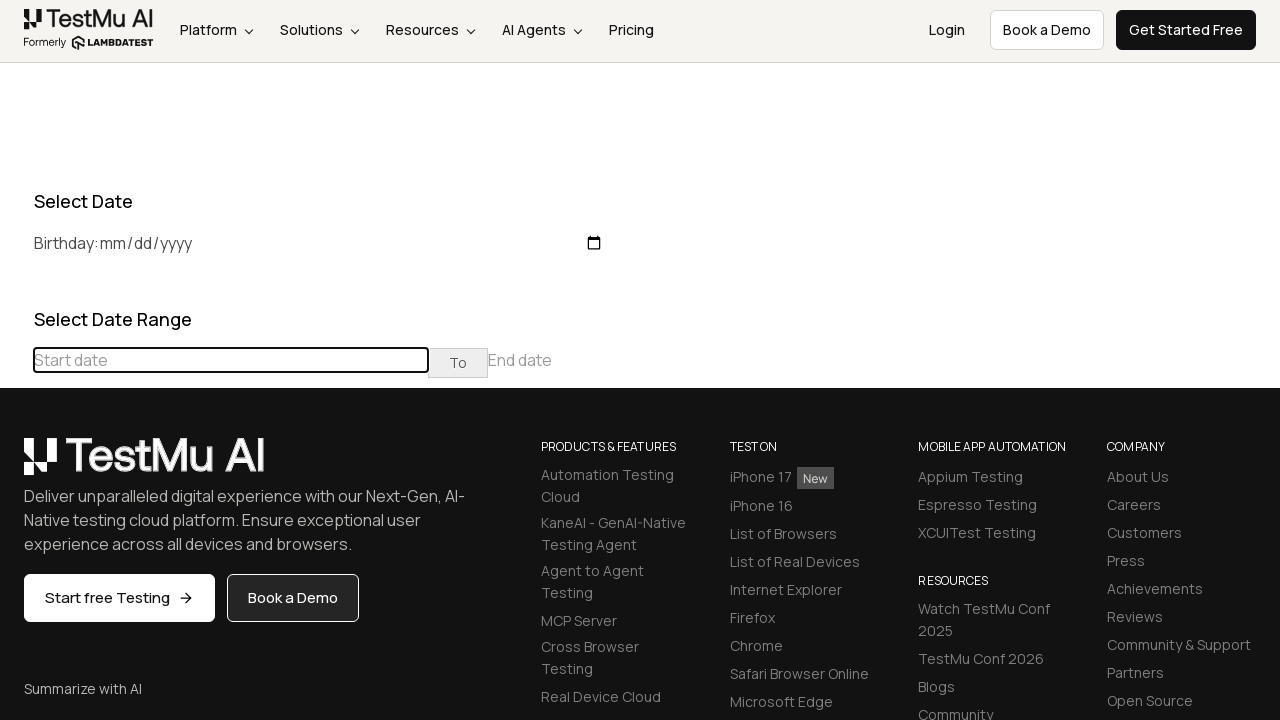

Clicked previous button to navigate towards May 2019 at (16, 465) on xpath=//table[@class='table-condensed']//th[@class='prev'] >> nth=0
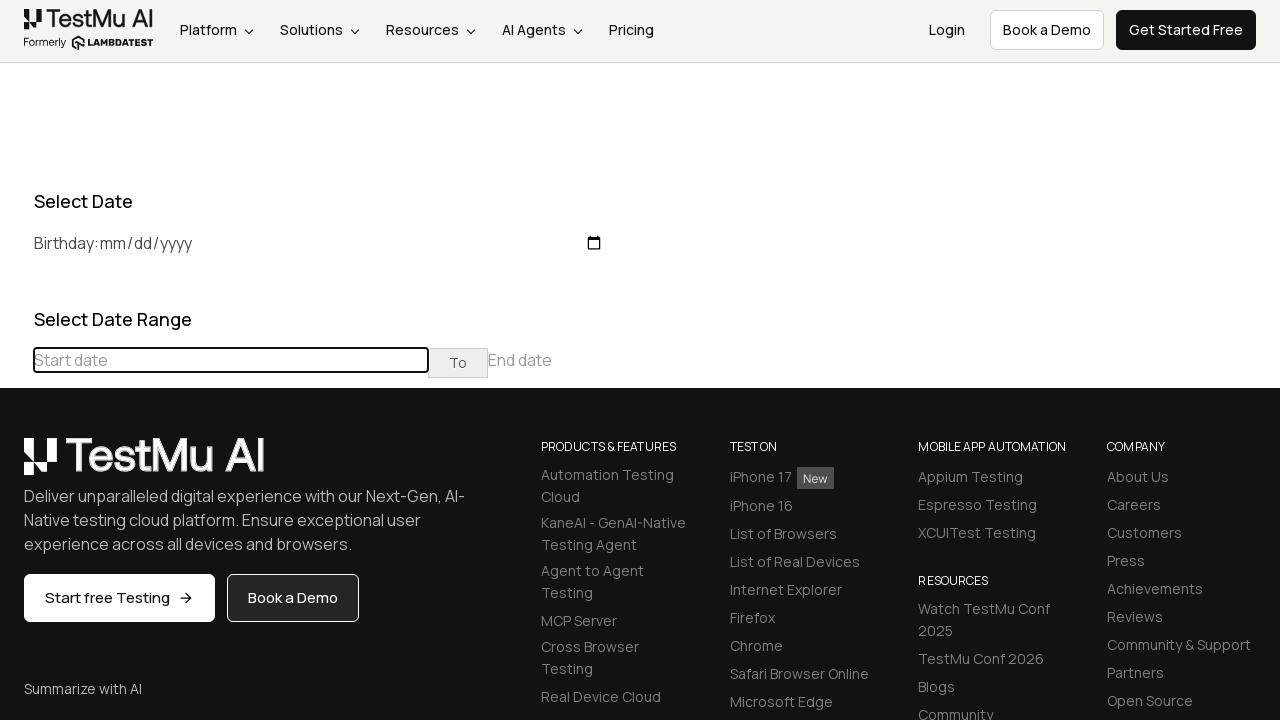

Clicked previous button to navigate towards May 2019 at (16, 465) on xpath=//table[@class='table-condensed']//th[@class='prev'] >> nth=0
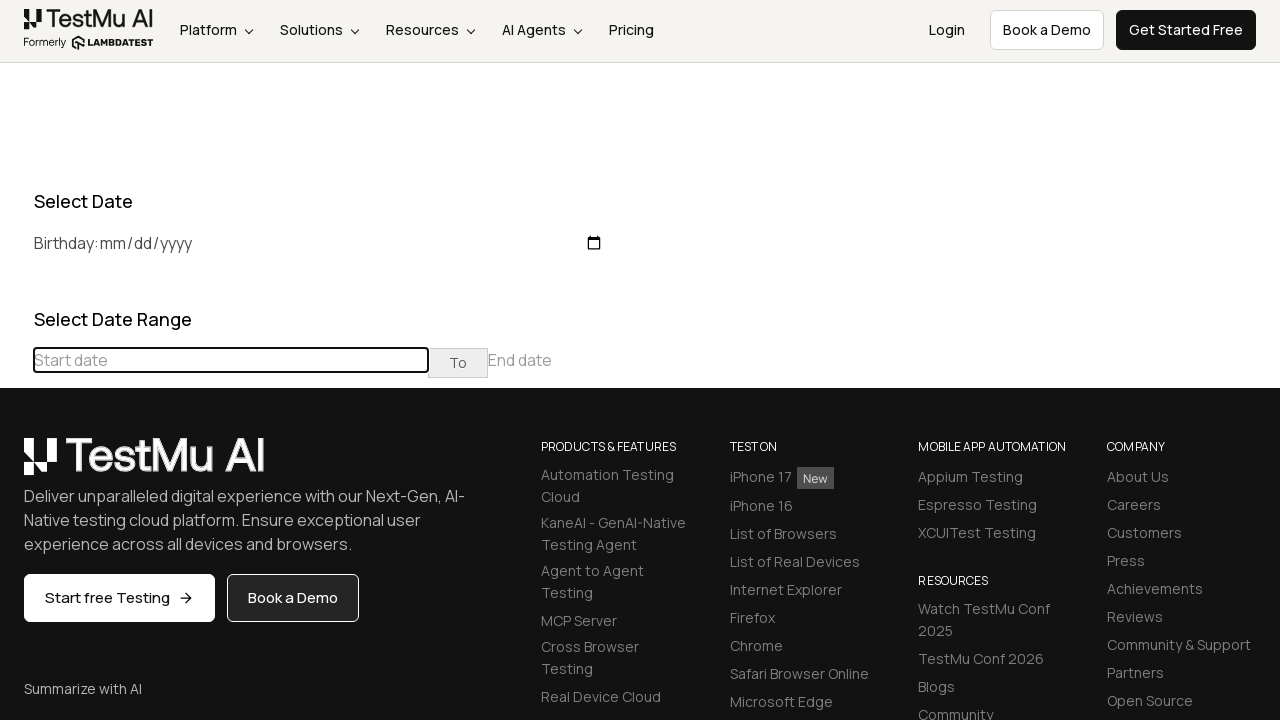

Clicked previous button to navigate towards May 2019 at (16, 465) on xpath=//table[@class='table-condensed']//th[@class='prev'] >> nth=0
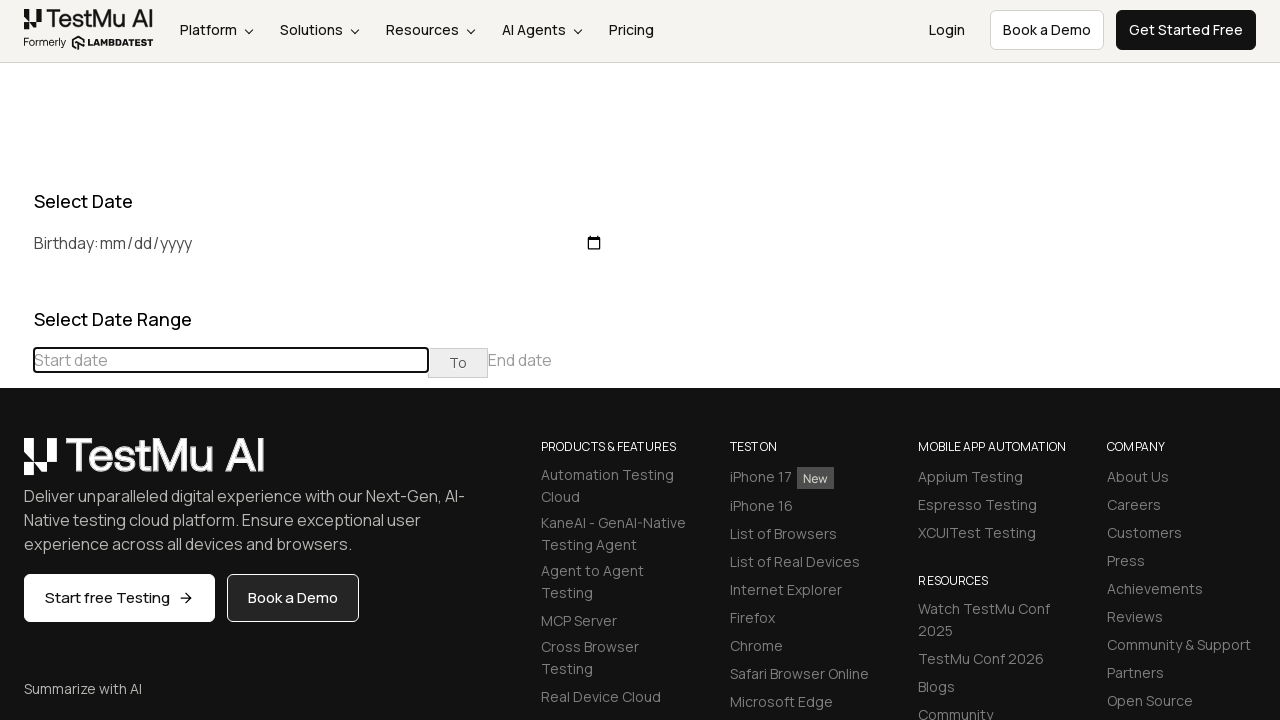

Clicked previous button to navigate towards May 2019 at (16, 465) on xpath=//table[@class='table-condensed']//th[@class='prev'] >> nth=0
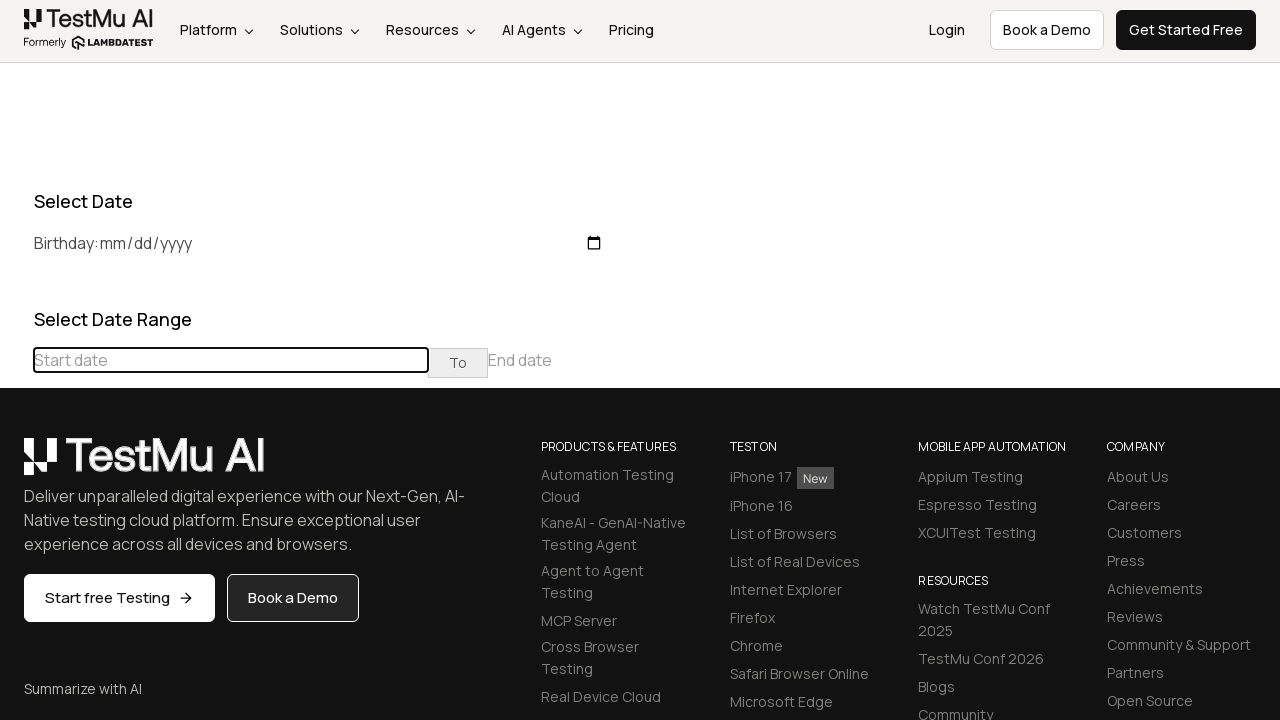

Clicked previous button to navigate towards May 2019 at (16, 465) on xpath=//table[@class='table-condensed']//th[@class='prev'] >> nth=0
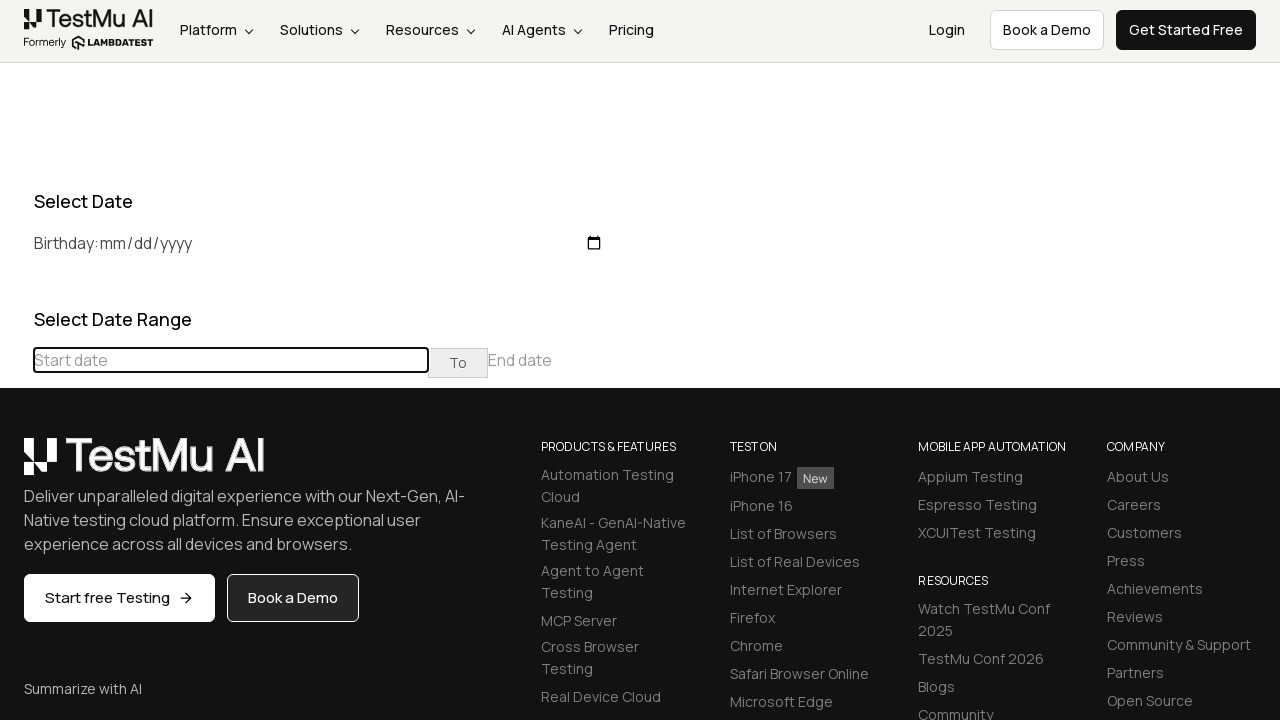

Clicked previous button to navigate towards May 2019 at (16, 465) on xpath=//table[@class='table-condensed']//th[@class='prev'] >> nth=0
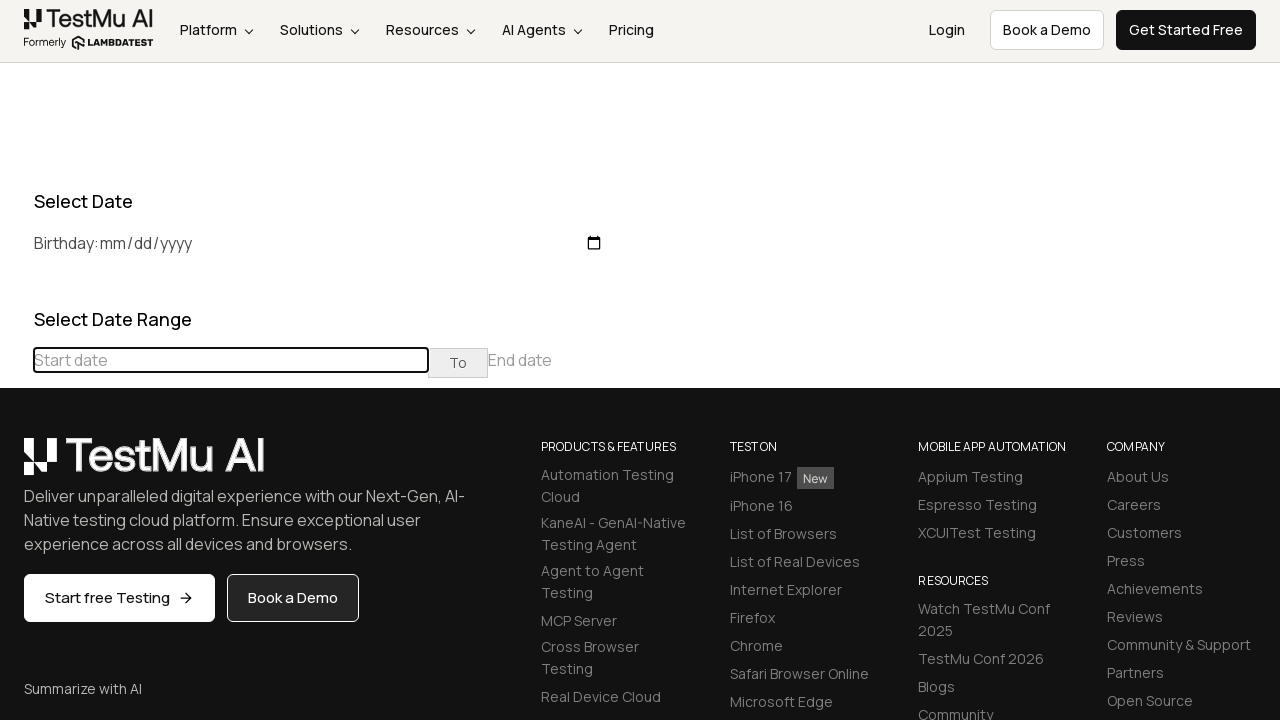

Clicked previous button to navigate towards May 2019 at (16, 465) on xpath=//table[@class='table-condensed']//th[@class='prev'] >> nth=0
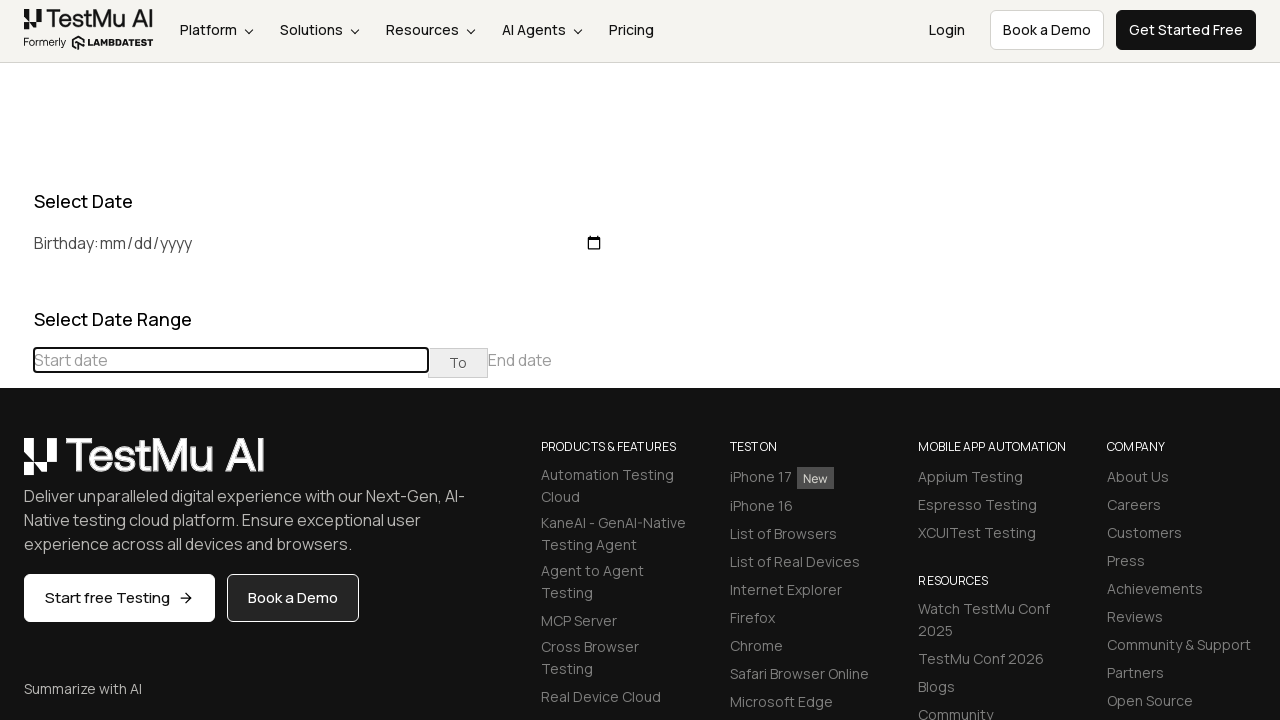

Clicked previous button to navigate towards May 2019 at (16, 465) on xpath=//table[@class='table-condensed']//th[@class='prev'] >> nth=0
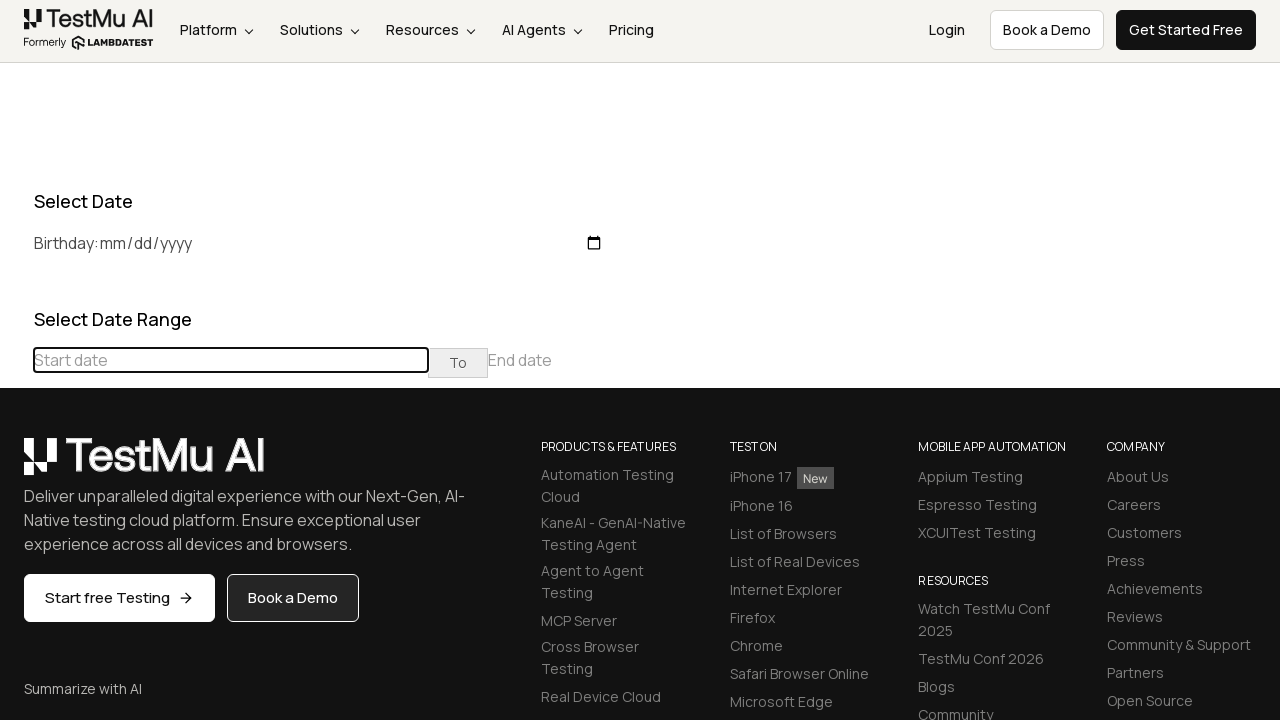

Clicked previous button to navigate towards May 2019 at (16, 465) on xpath=//table[@class='table-condensed']//th[@class='prev'] >> nth=0
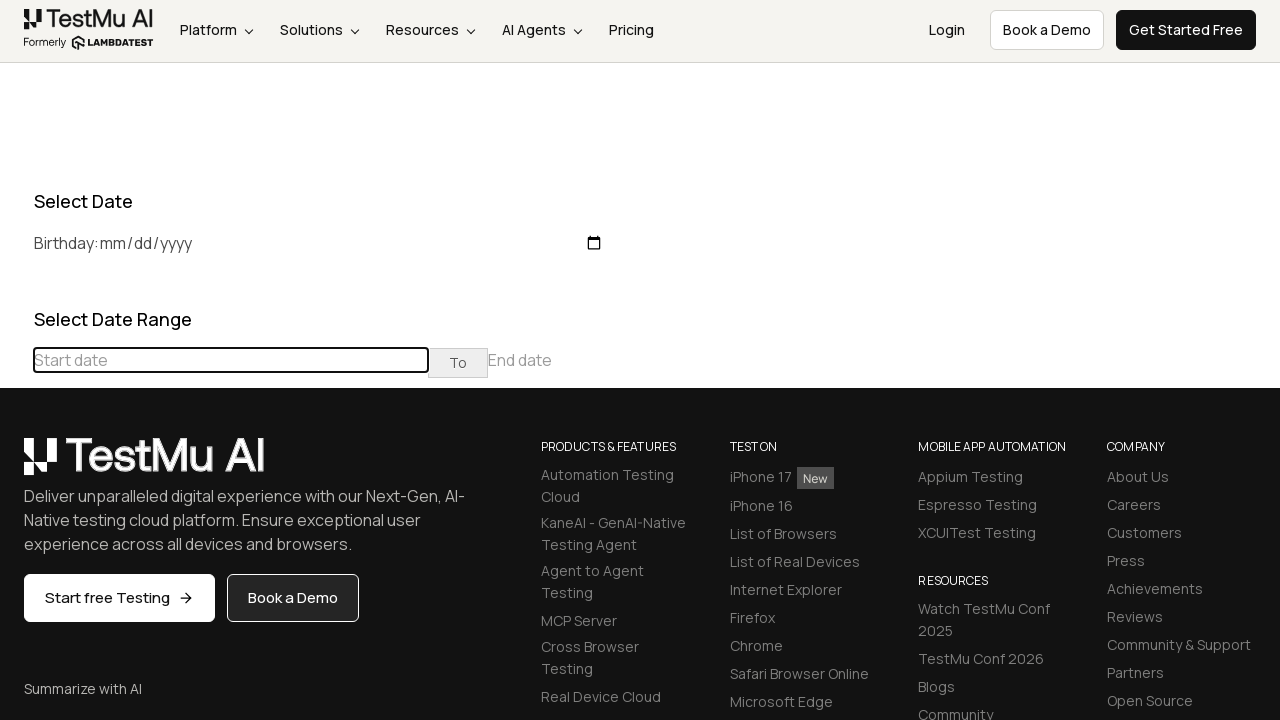

Clicked previous button to navigate towards May 2019 at (16, 465) on xpath=//table[@class='table-condensed']//th[@class='prev'] >> nth=0
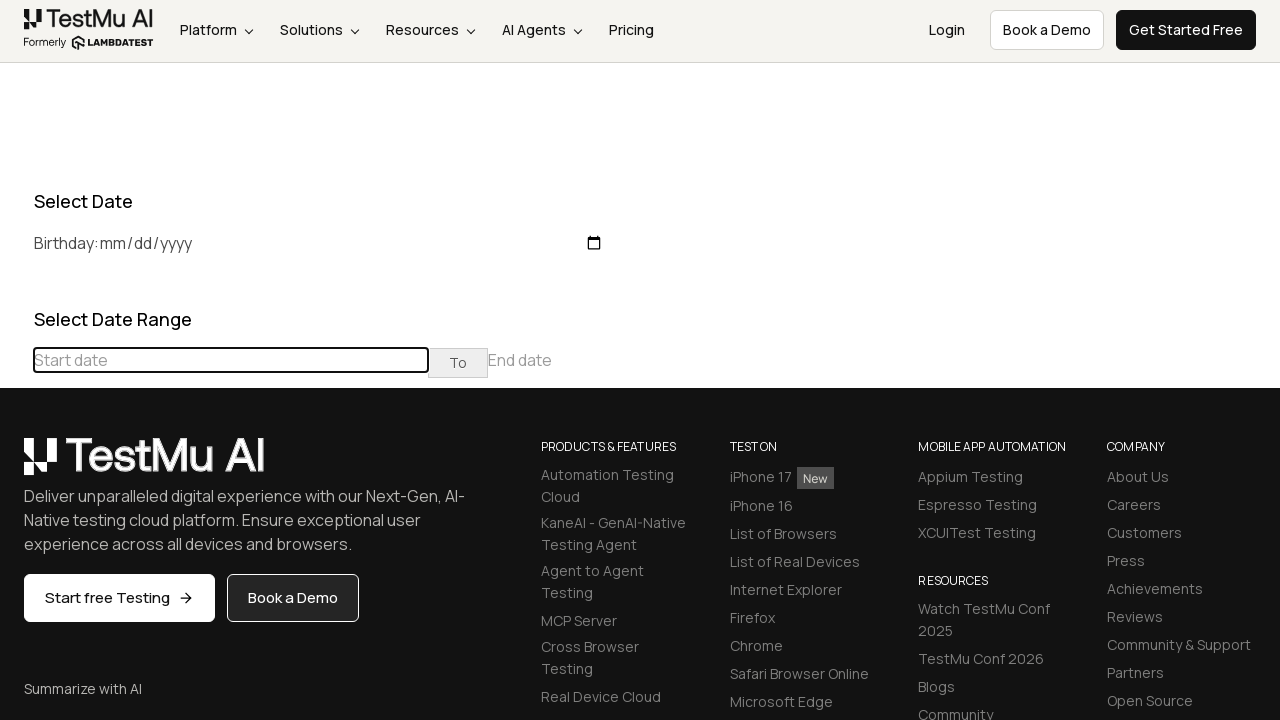

Clicked previous button to navigate towards May 2019 at (16, 465) on xpath=//table[@class='table-condensed']//th[@class='prev'] >> nth=0
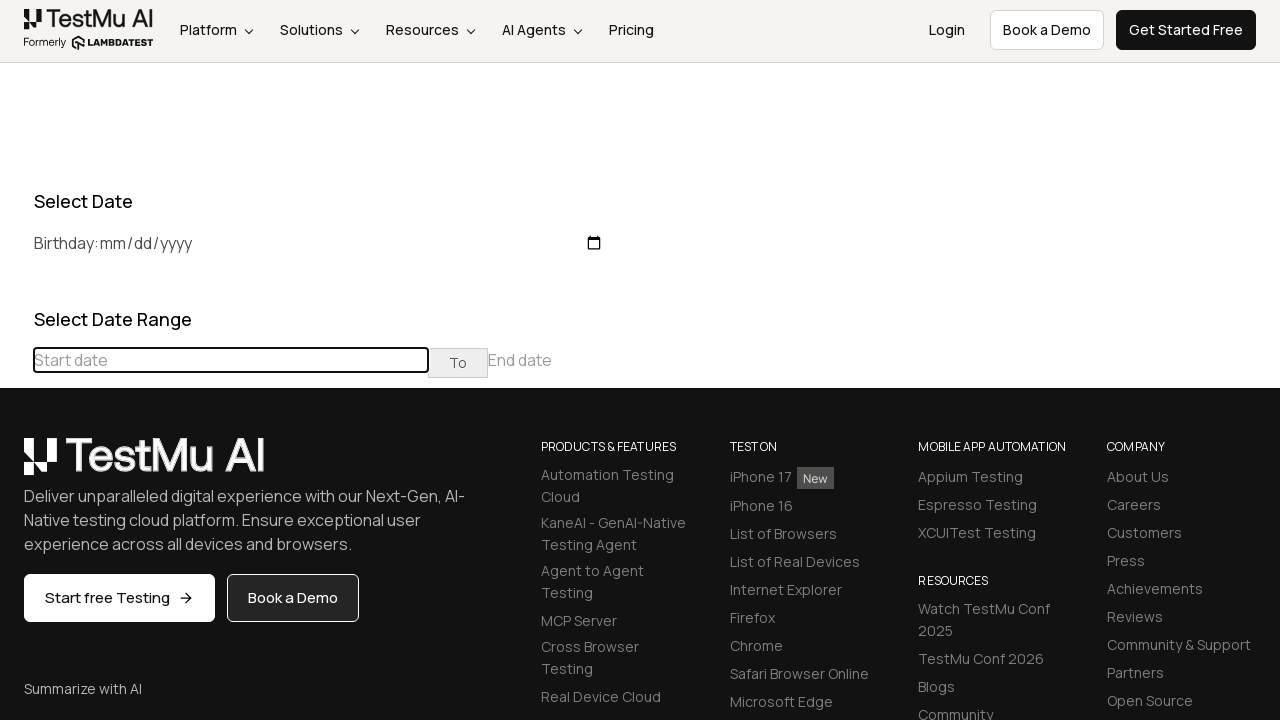

Clicked previous button to navigate towards May 2019 at (16, 465) on xpath=//table[@class='table-condensed']//th[@class='prev'] >> nth=0
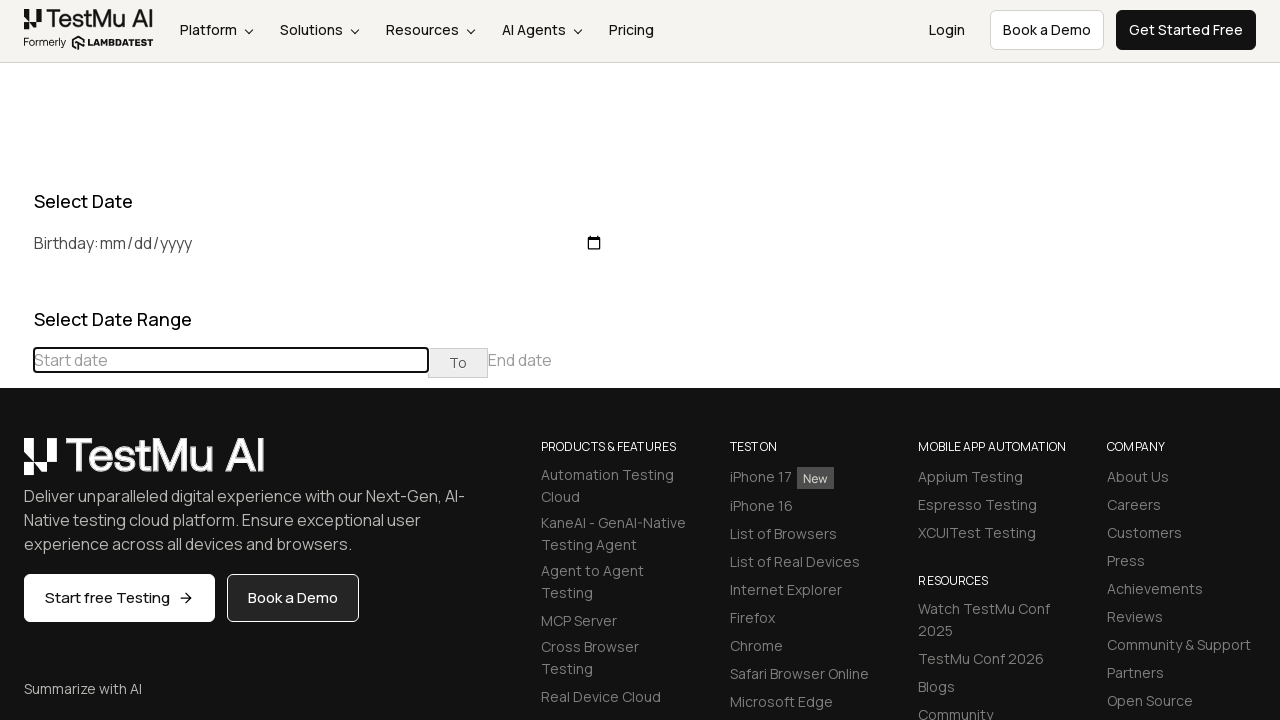

Clicked previous button to navigate towards May 2019 at (16, 465) on xpath=//table[@class='table-condensed']//th[@class='prev'] >> nth=0
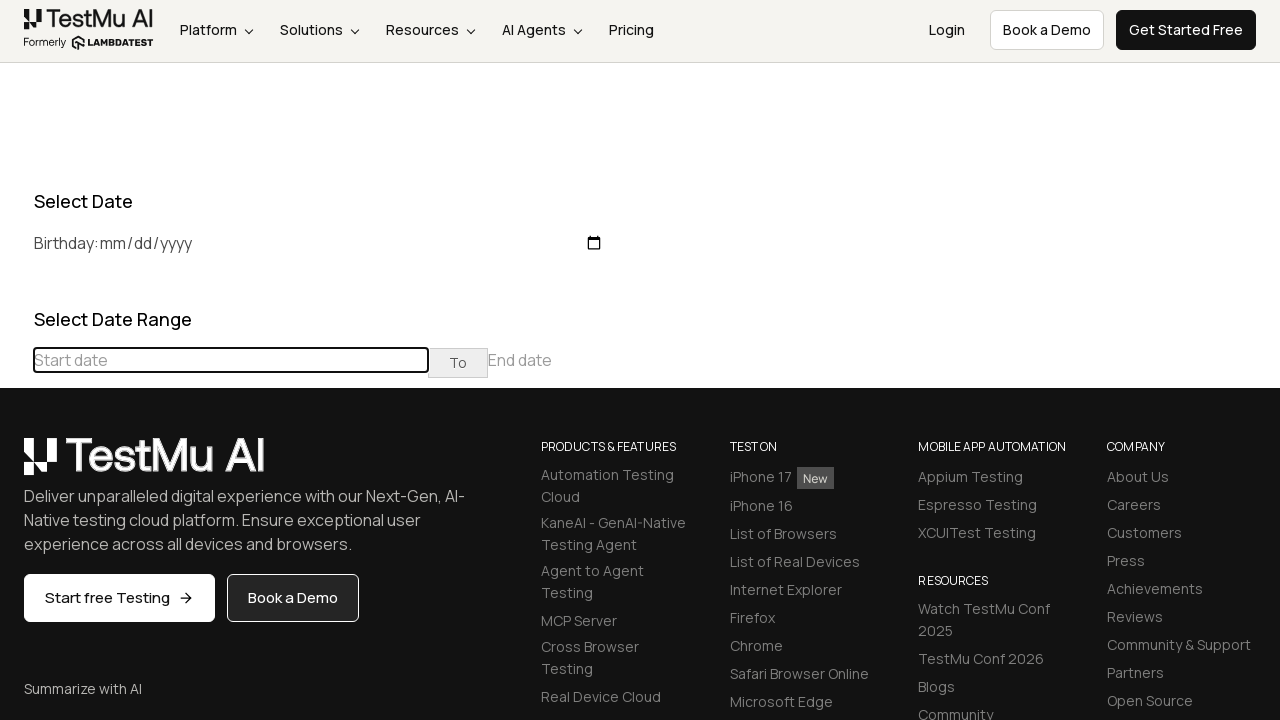

Clicked previous button to navigate towards May 2019 at (16, 465) on xpath=//table[@class='table-condensed']//th[@class='prev'] >> nth=0
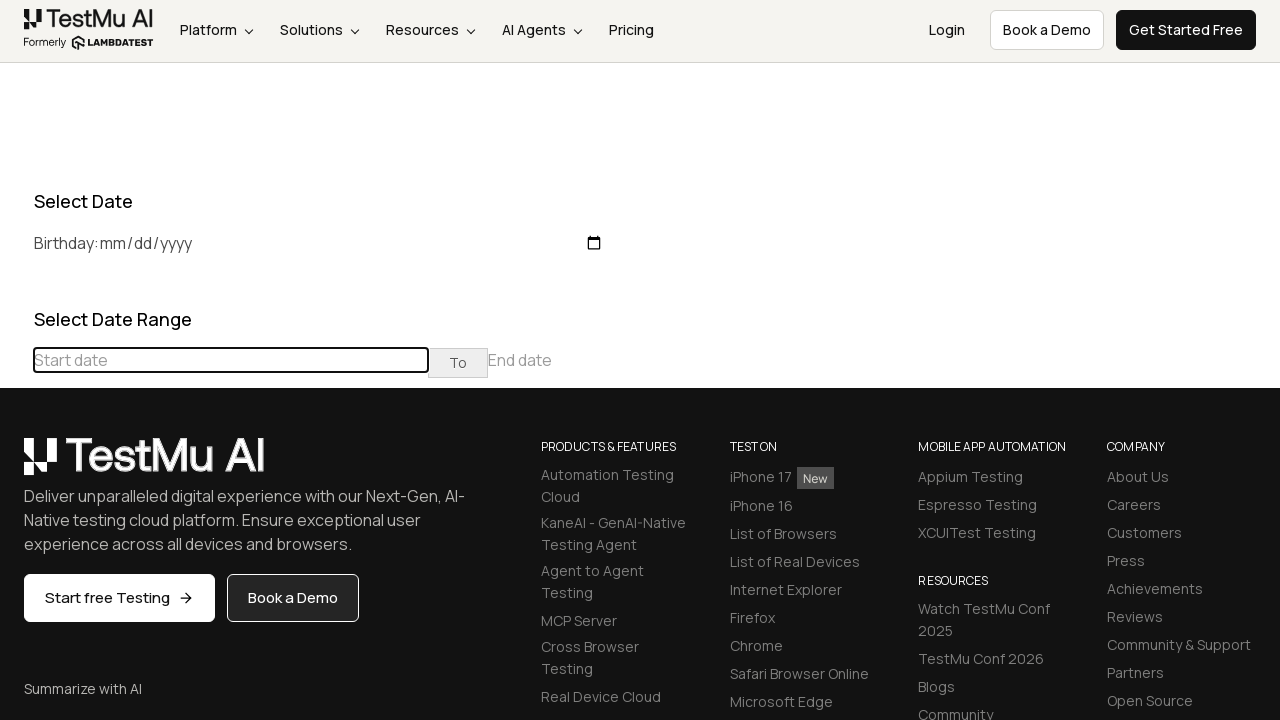

Clicked previous button to navigate towards May 2019 at (16, 465) on xpath=//table[@class='table-condensed']//th[@class='prev'] >> nth=0
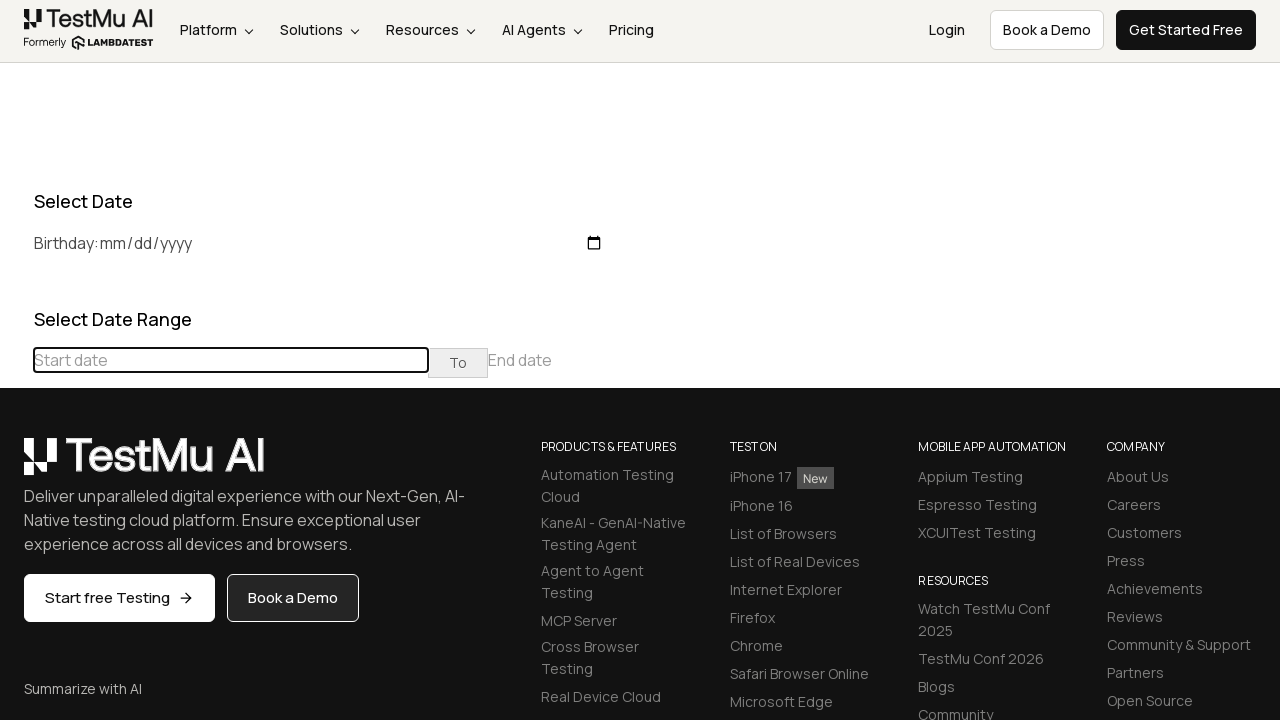

Clicked previous button to navigate towards May 2019 at (16, 465) on xpath=//table[@class='table-condensed']//th[@class='prev'] >> nth=0
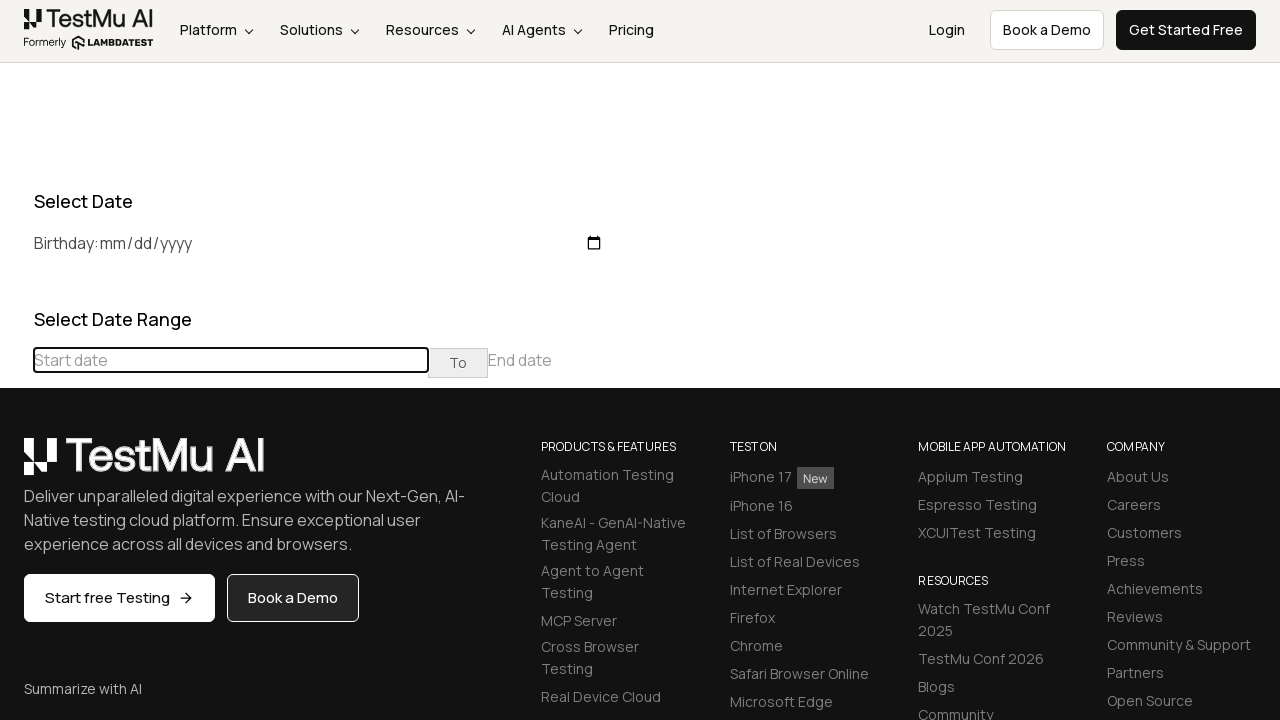

Clicked previous button to navigate towards May 2019 at (16, 465) on xpath=//table[@class='table-condensed']//th[@class='prev'] >> nth=0
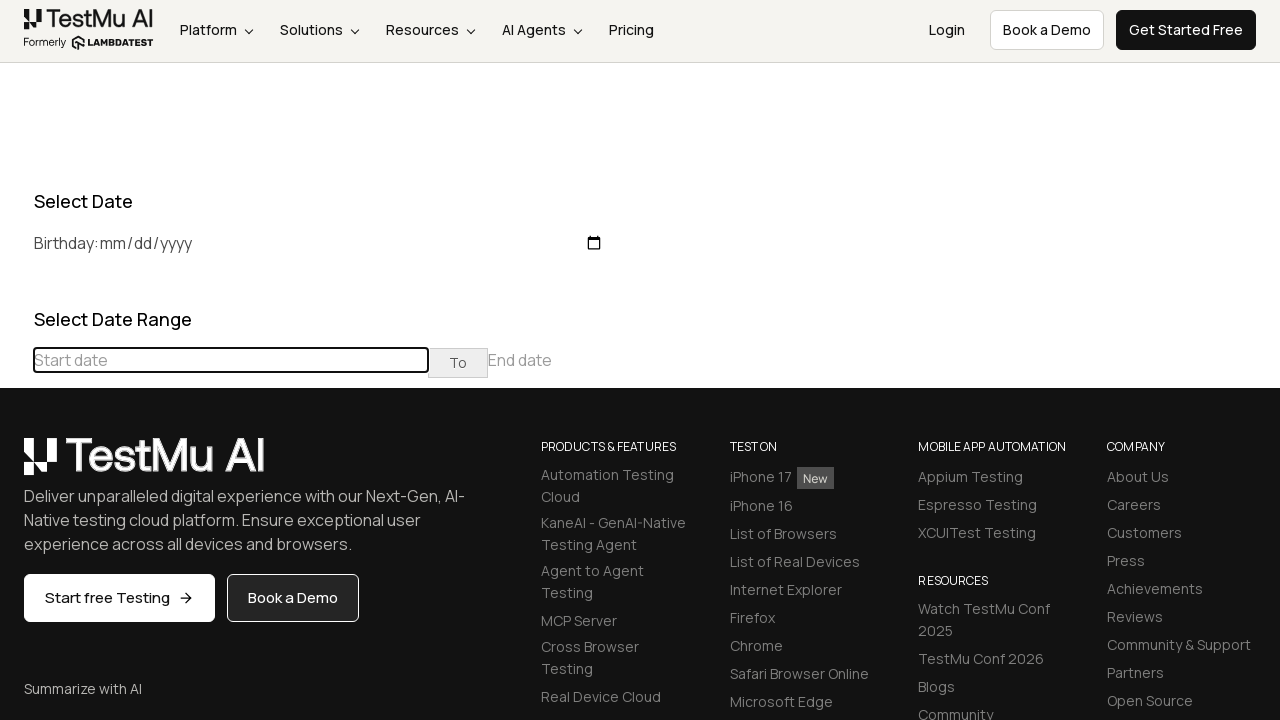

Clicked previous button to navigate towards May 2019 at (16, 465) on xpath=//table[@class='table-condensed']//th[@class='prev'] >> nth=0
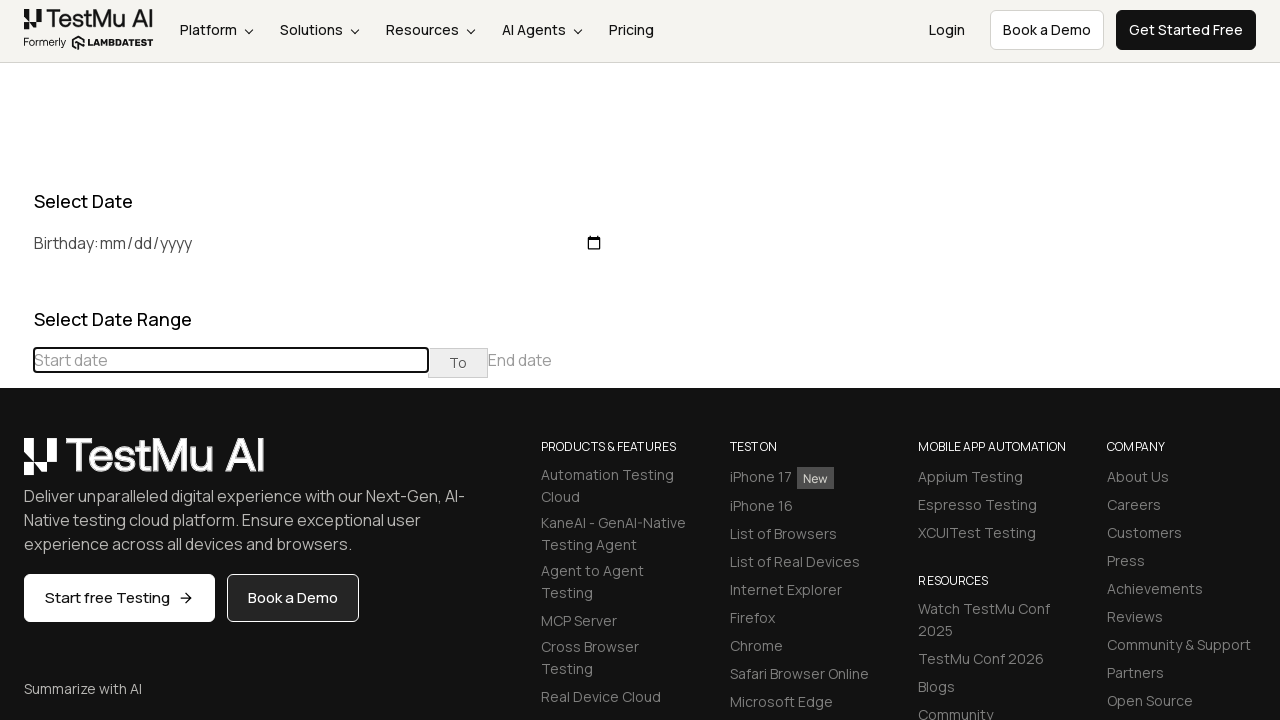

Clicked previous button to navigate towards May 2019 at (16, 465) on xpath=//table[@class='table-condensed']//th[@class='prev'] >> nth=0
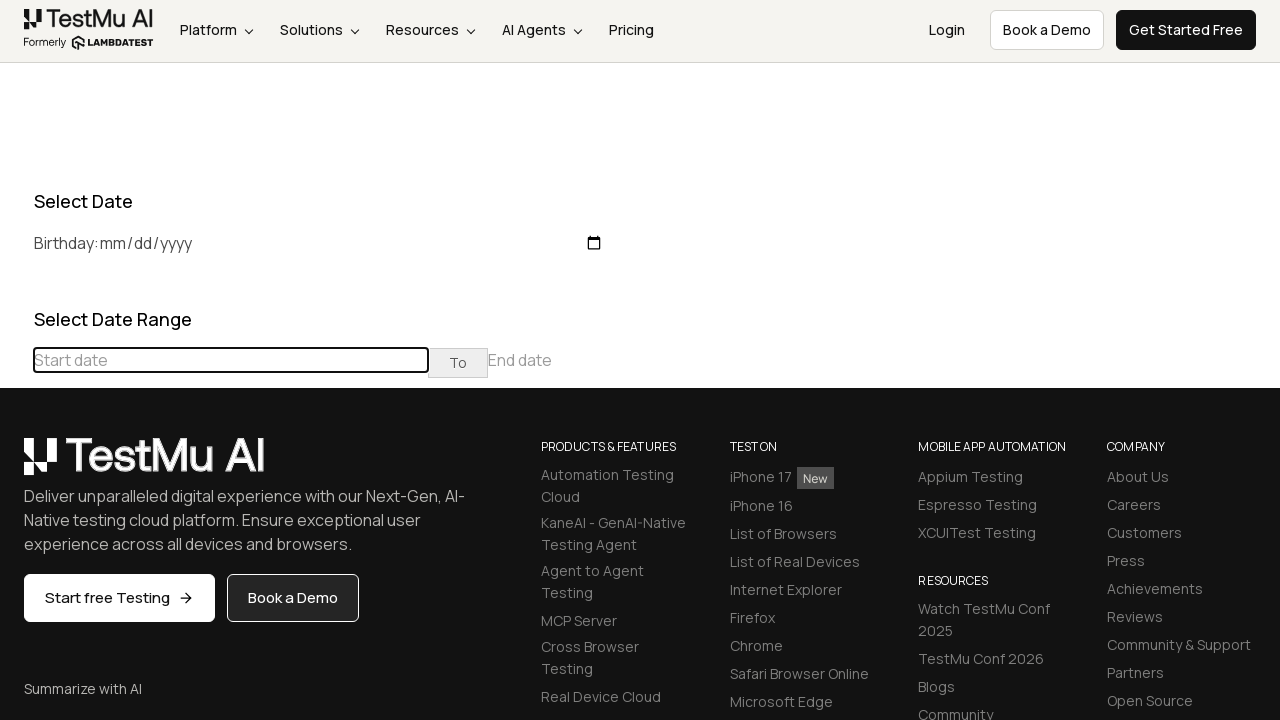

Clicked previous button to navigate towards May 2019 at (16, 465) on xpath=//table[@class='table-condensed']//th[@class='prev'] >> nth=0
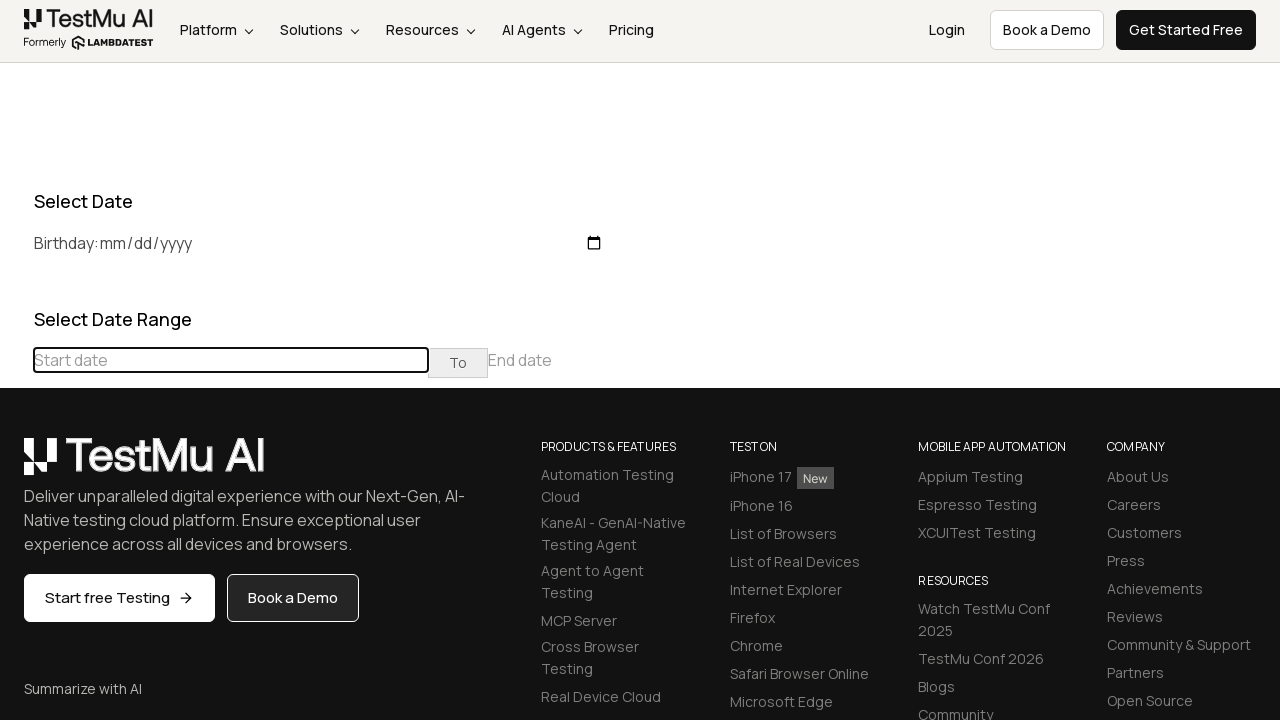

Clicked previous button to navigate towards May 2019 at (16, 465) on xpath=//table[@class='table-condensed']//th[@class='prev'] >> nth=0
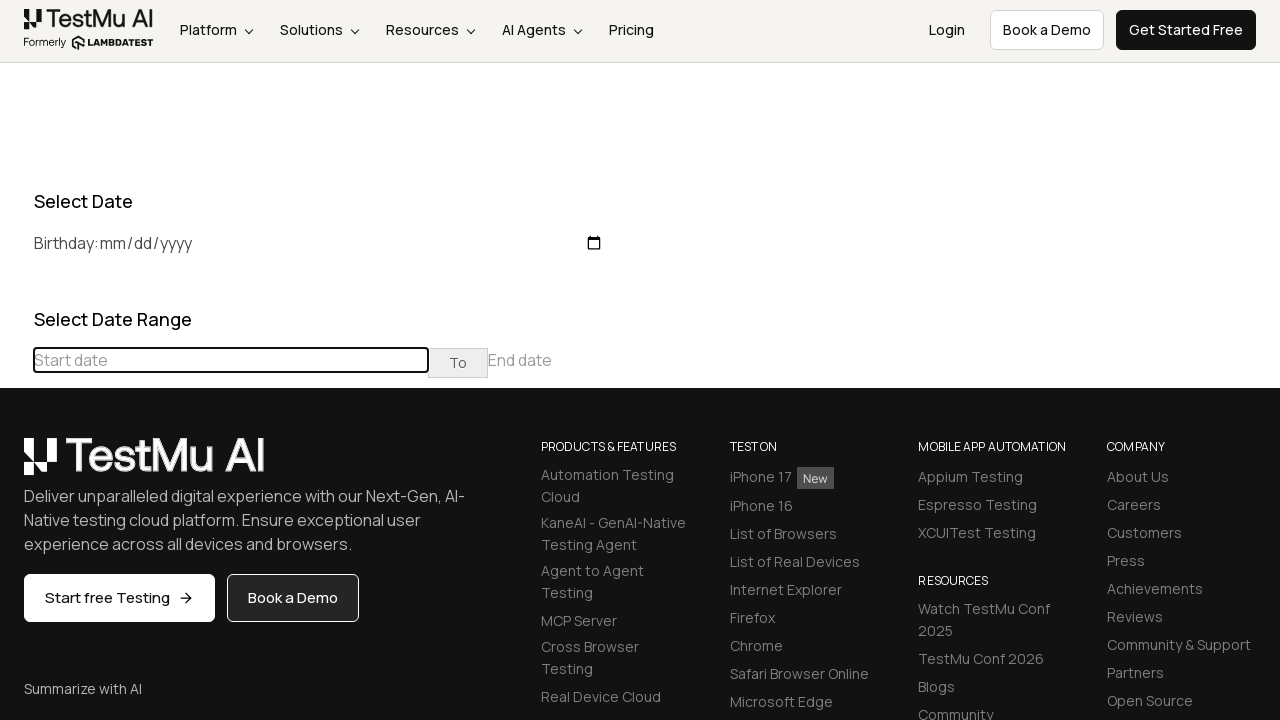

Clicked previous button to navigate towards May 2019 at (16, 465) on xpath=//table[@class='table-condensed']//th[@class='prev'] >> nth=0
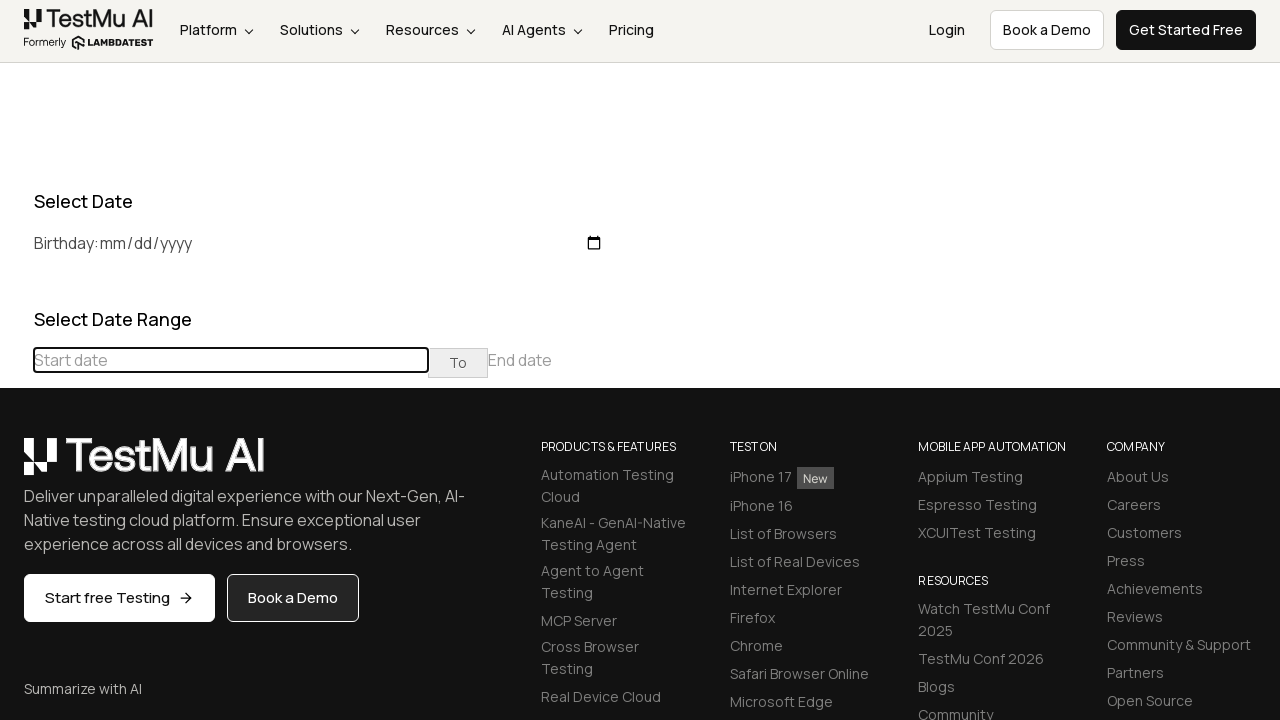

Clicked previous button to navigate towards May 2019 at (16, 465) on xpath=//table[@class='table-condensed']//th[@class='prev'] >> nth=0
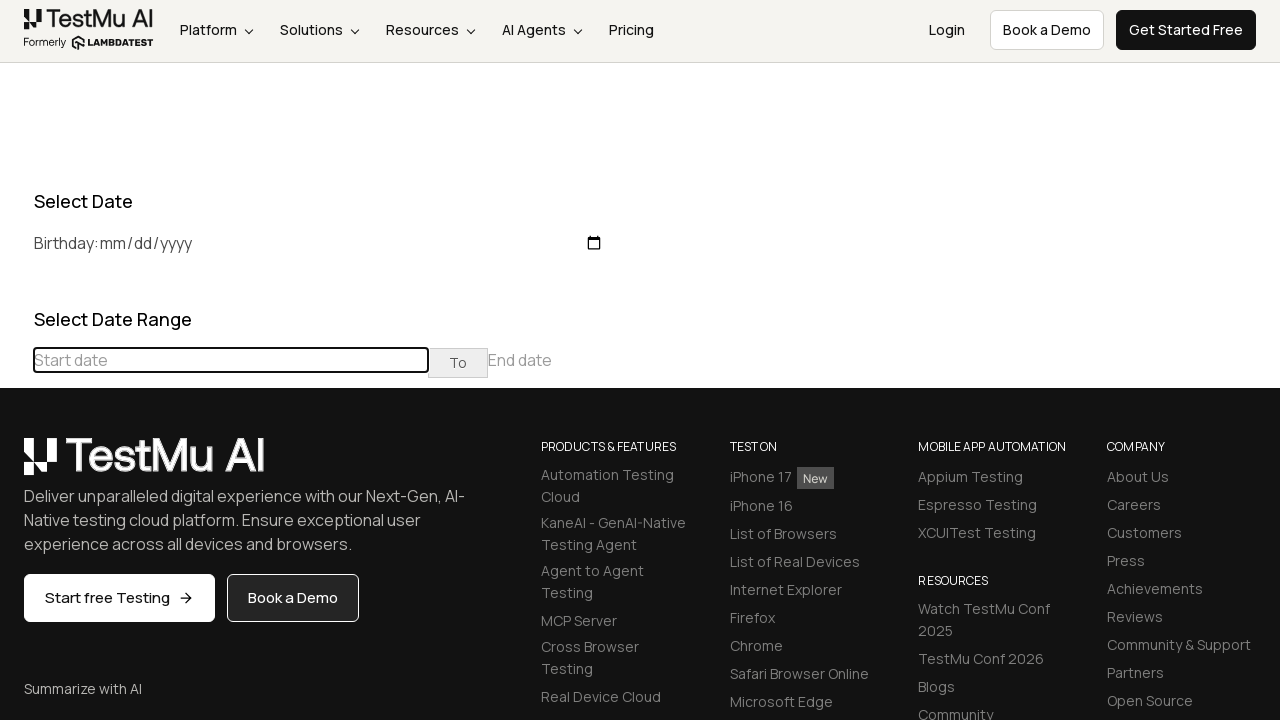

Clicked previous button to navigate towards May 2019 at (16, 465) on xpath=//table[@class='table-condensed']//th[@class='prev'] >> nth=0
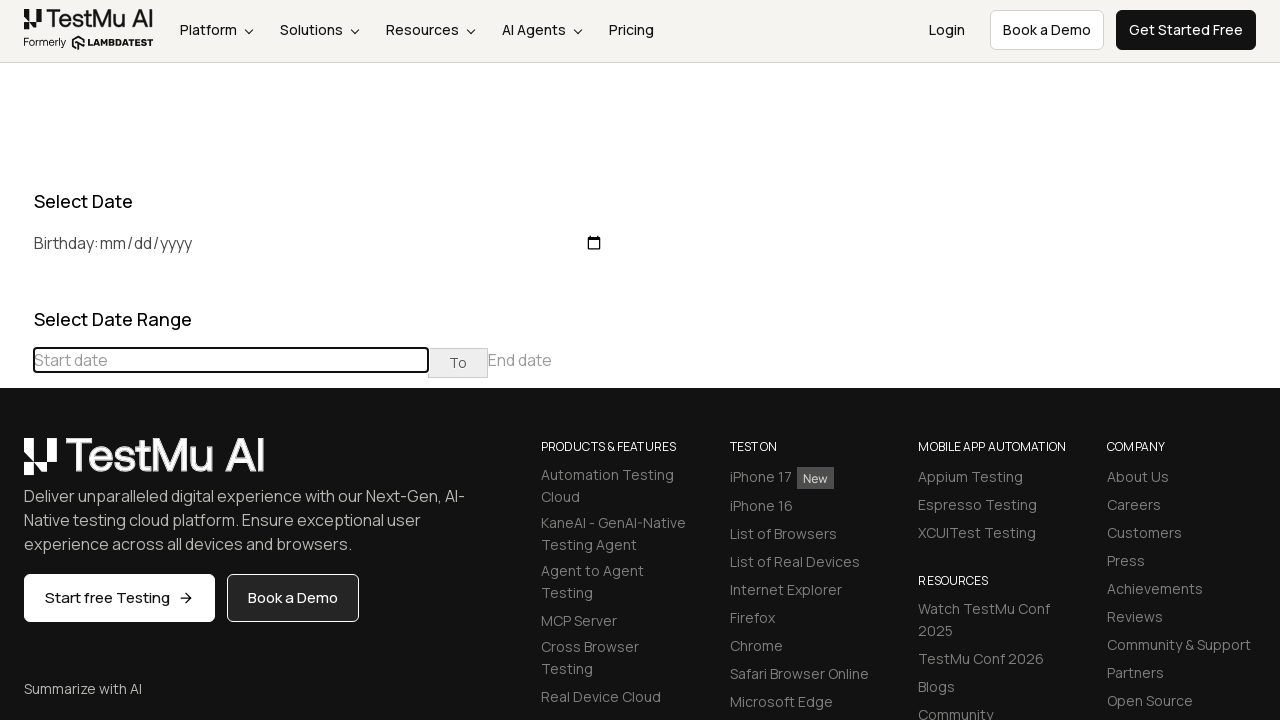

Clicked previous button to navigate towards May 2019 at (16, 465) on xpath=//table[@class='table-condensed']//th[@class='prev'] >> nth=0
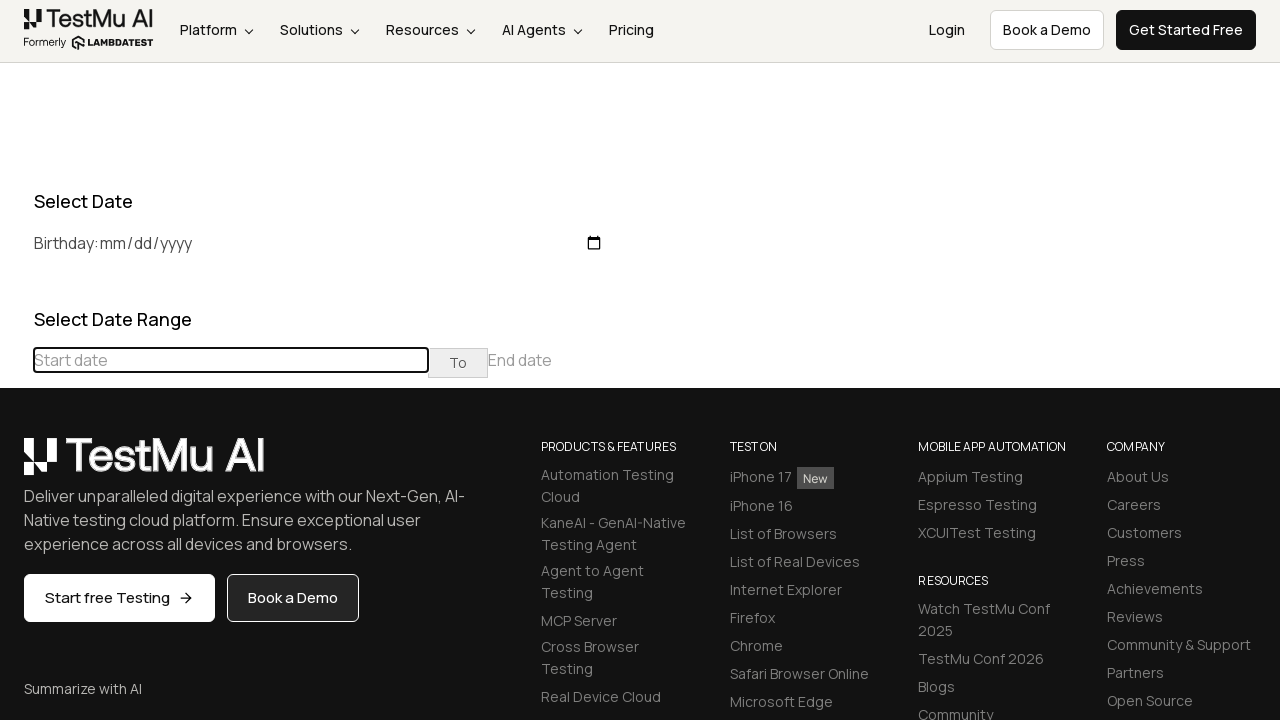

Clicked previous button to navigate towards May 2019 at (16, 465) on xpath=//table[@class='table-condensed']//th[@class='prev'] >> nth=0
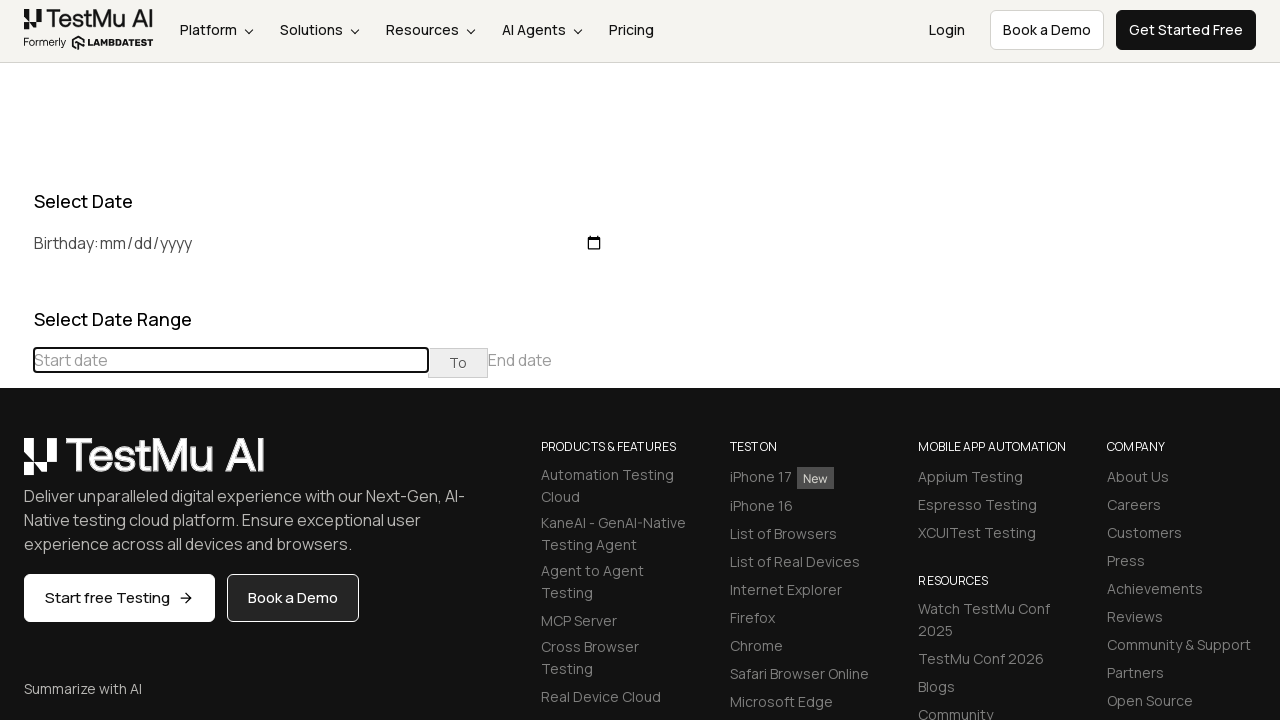

Clicked previous button to navigate towards May 2019 at (16, 465) on xpath=//table[@class='table-condensed']//th[@class='prev'] >> nth=0
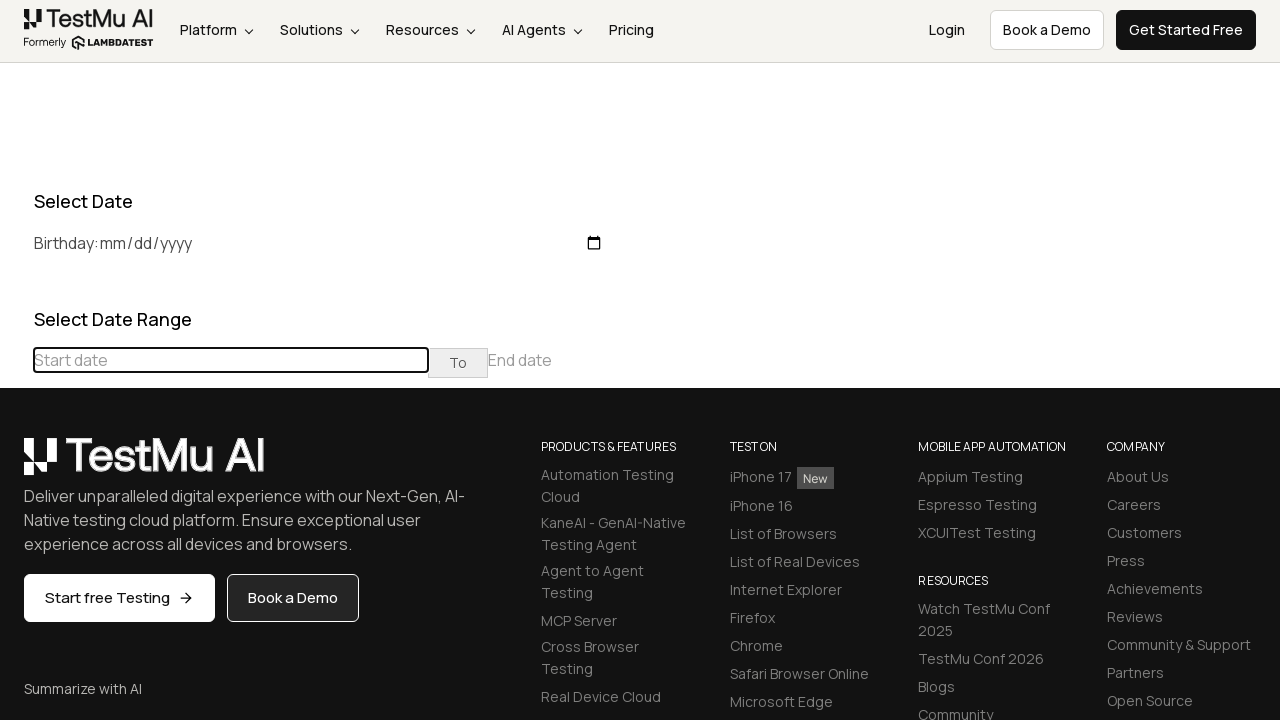

Clicked previous button to navigate towards May 2019 at (16, 465) on xpath=//table[@class='table-condensed']//th[@class='prev'] >> nth=0
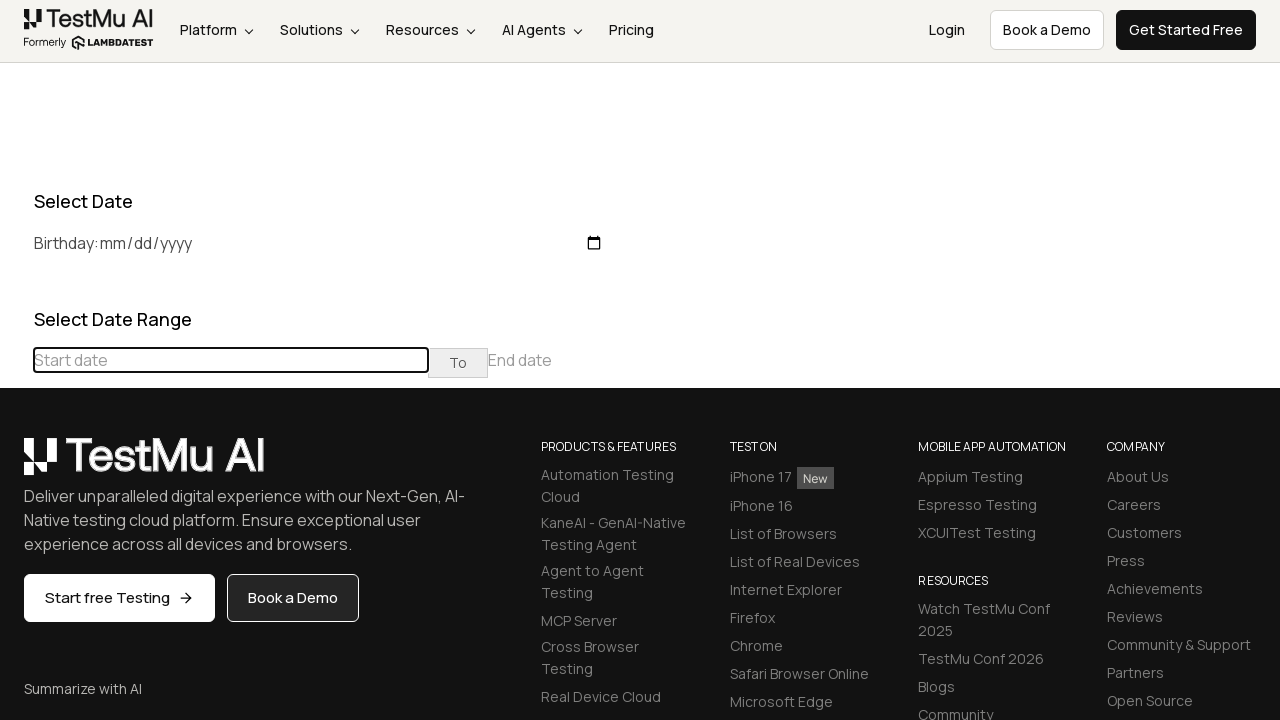

Clicked previous button to navigate towards May 2019 at (16, 465) on xpath=//table[@class='table-condensed']//th[@class='prev'] >> nth=0
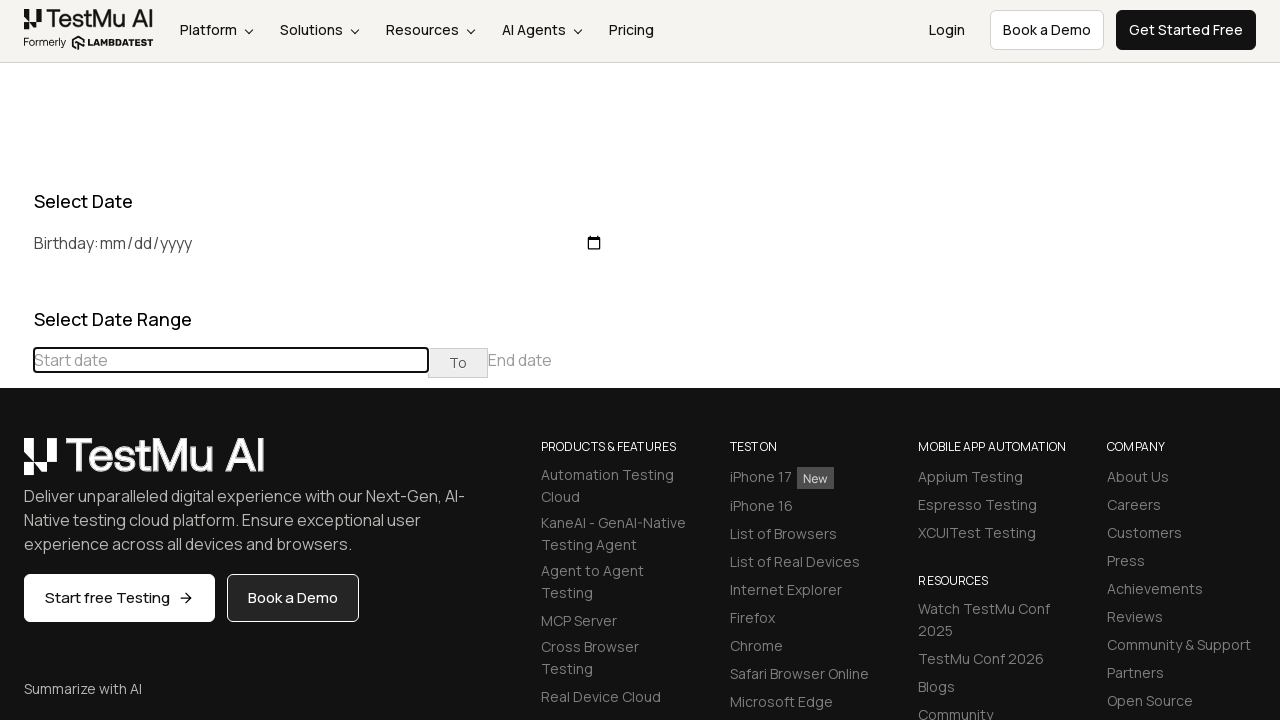

Selected day 13 from May 2019 calendar at (52, 601) on xpath=//td[@class='day'][text()='13']
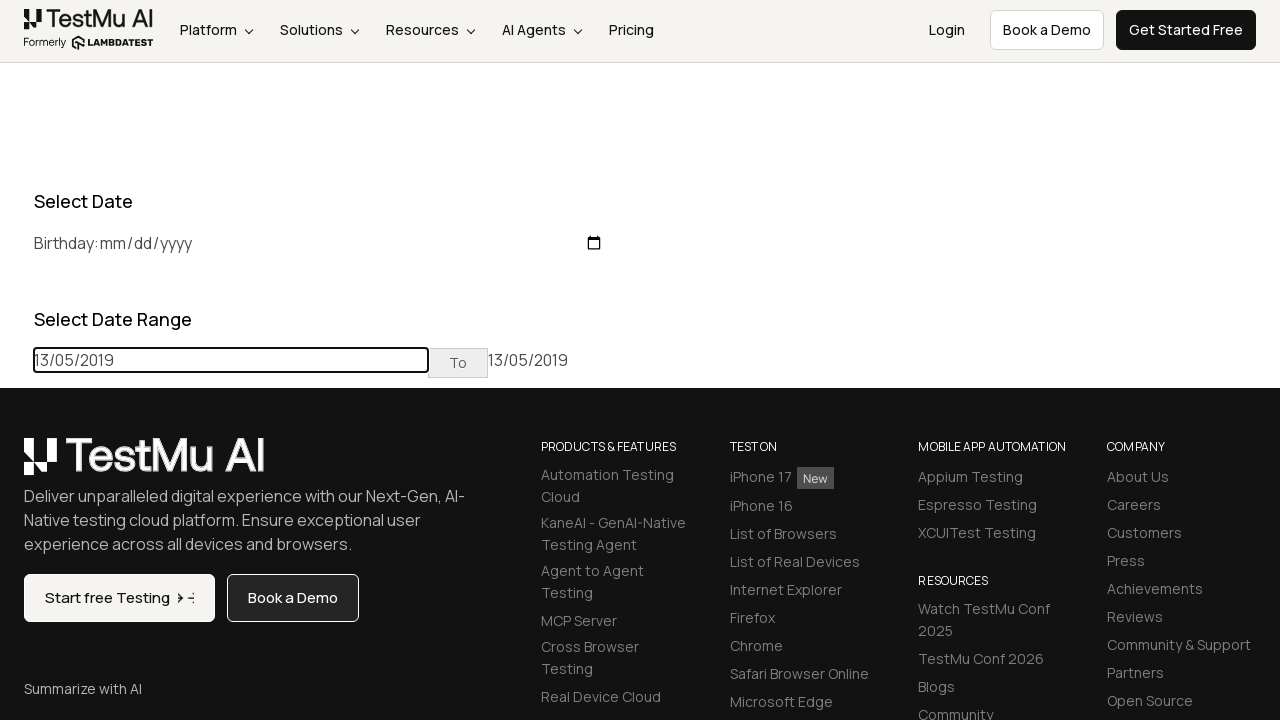

Waited for start date selection to complete
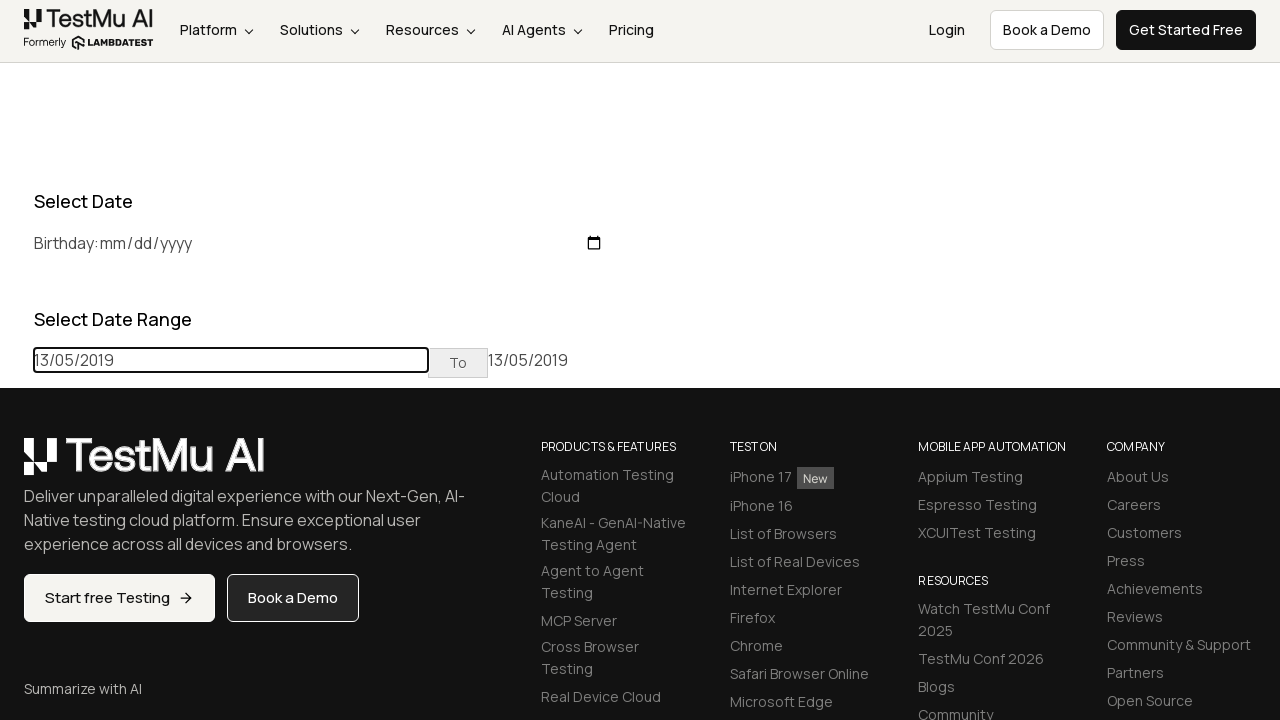

Clicked on end date input to open calendar at (685, 360) on xpath=//input[@placeholder='End date']
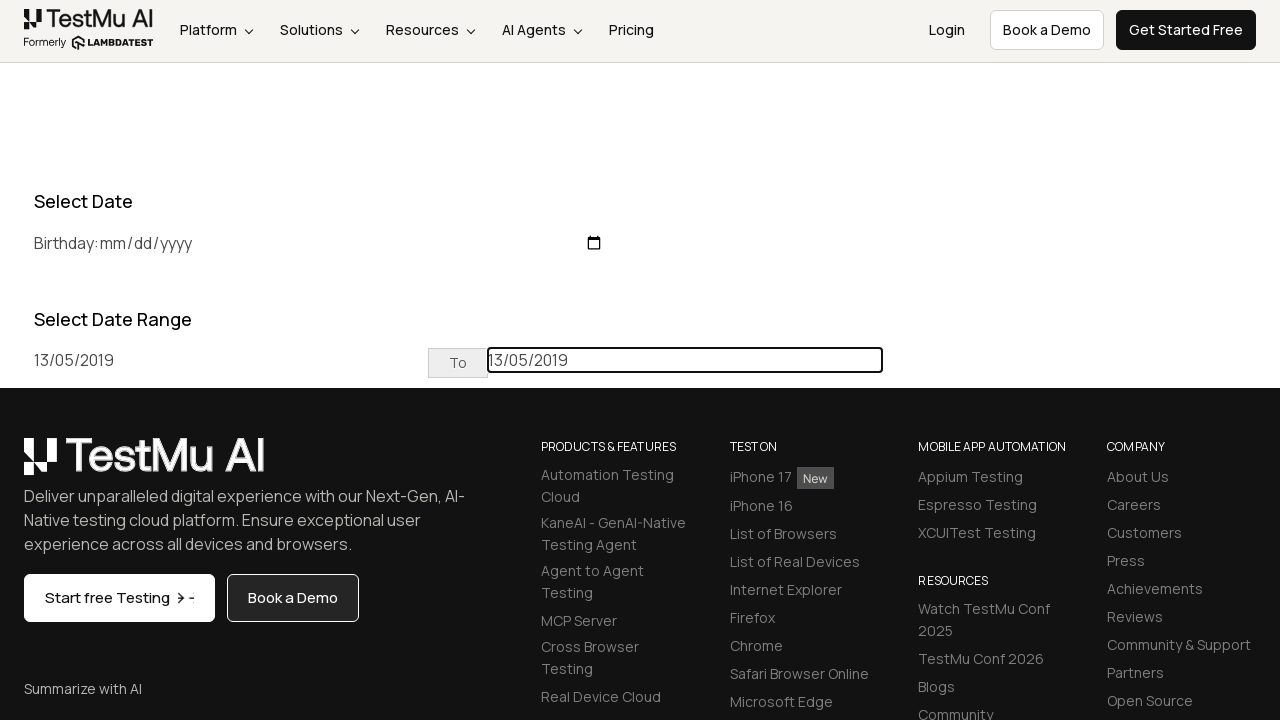

Clicked next button to navigate towards May 2020 at (216, 465) on xpath=//div[@class='datepicker-days']//th[@class='next'][normalize-space()='»']
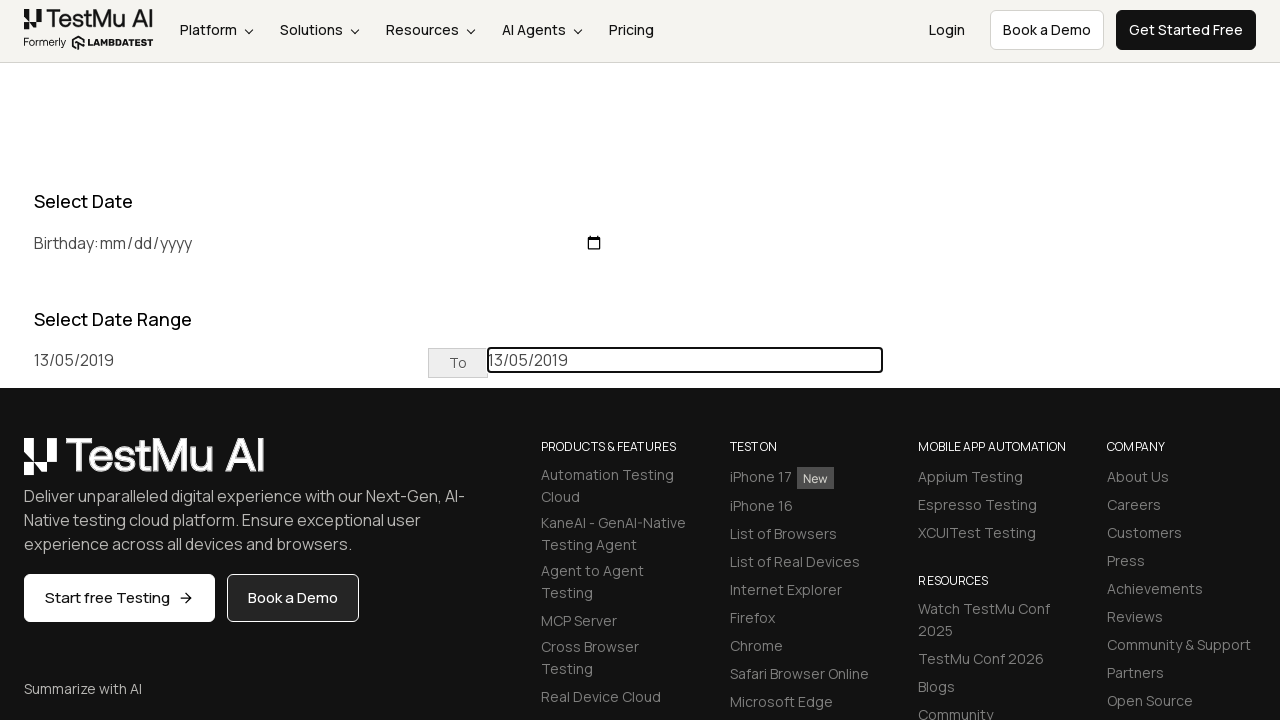

Clicked next button to navigate towards May 2020 at (216, 465) on xpath=//div[@class='datepicker-days']//th[@class='next'][normalize-space()='»']
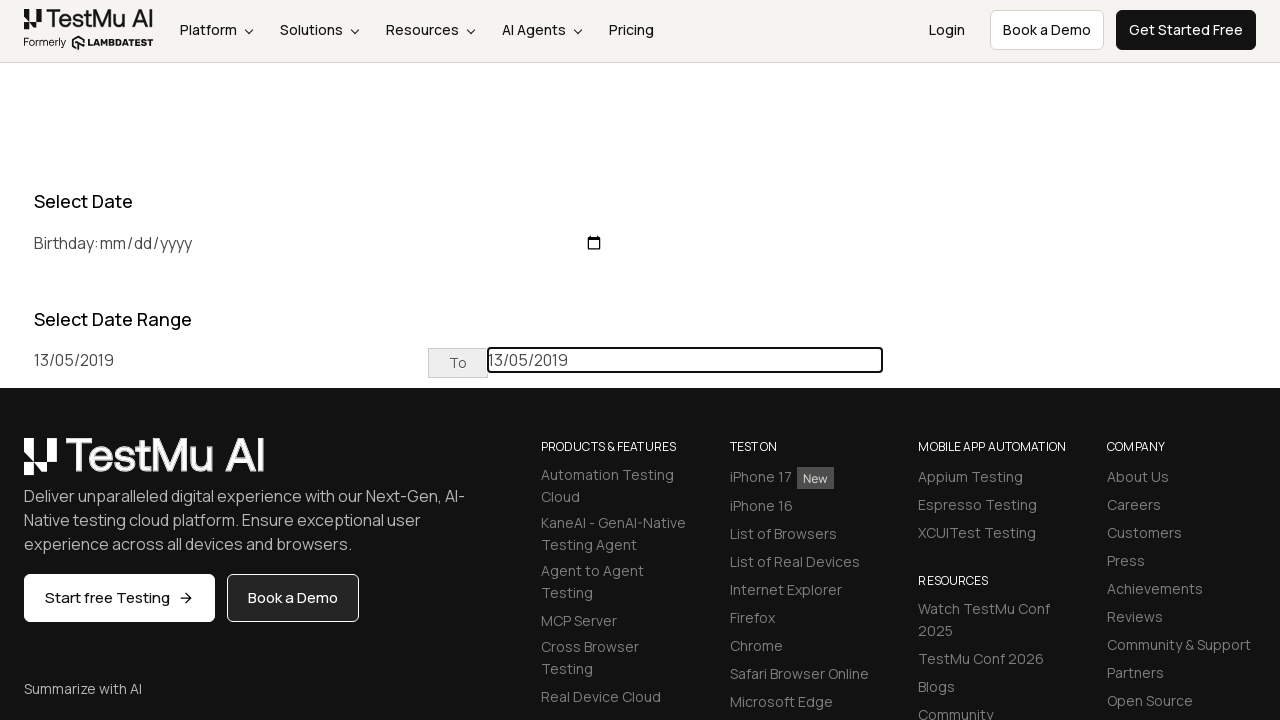

Clicked next button to navigate towards May 2020 at (216, 465) on xpath=//div[@class='datepicker-days']//th[@class='next'][normalize-space()='»']
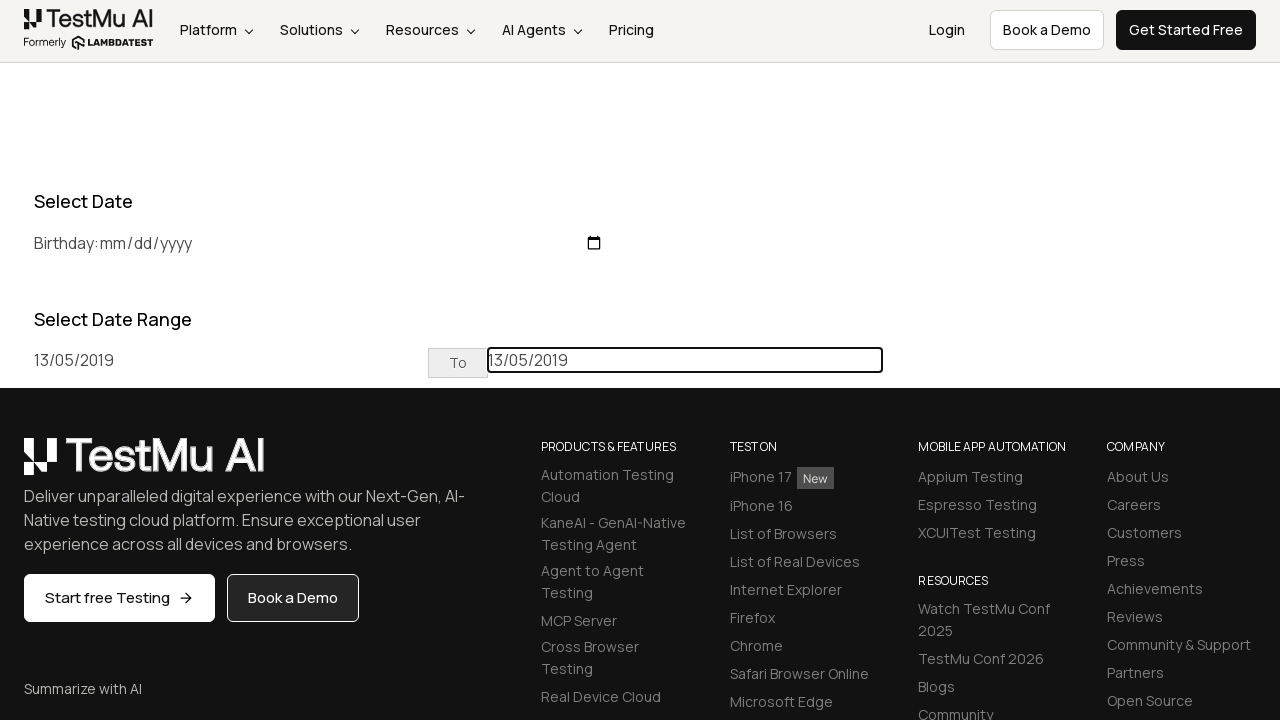

Clicked next button to navigate towards May 2020 at (216, 465) on xpath=//div[@class='datepicker-days']//th[@class='next'][normalize-space()='»']
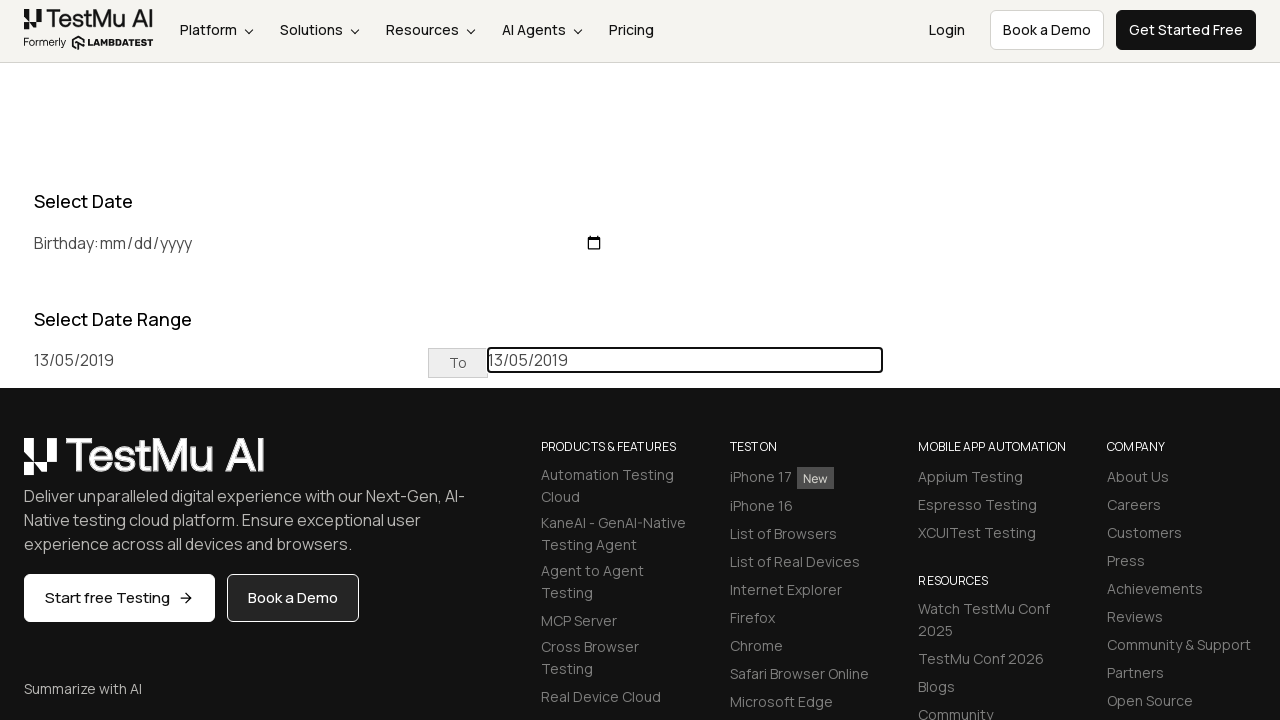

Clicked next button to navigate towards May 2020 at (216, 465) on xpath=//div[@class='datepicker-days']//th[@class='next'][normalize-space()='»']
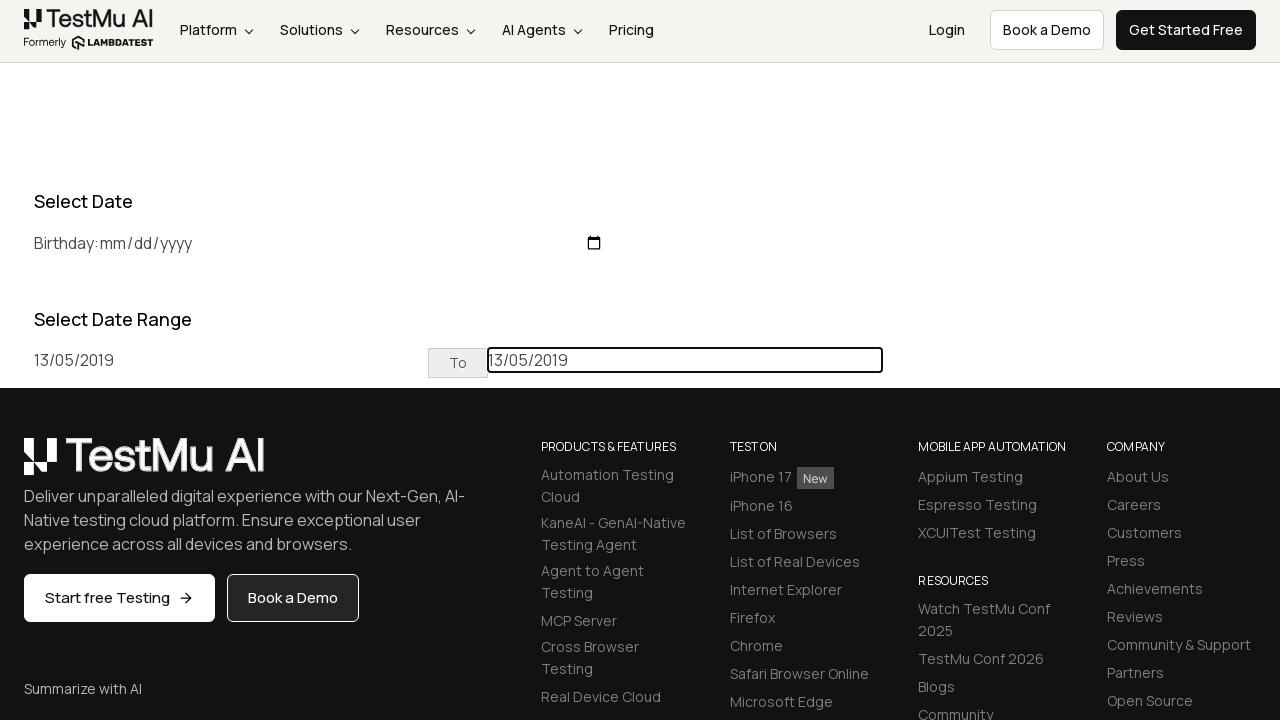

Clicked next button to navigate towards May 2020 at (216, 465) on xpath=//div[@class='datepicker-days']//th[@class='next'][normalize-space()='»']
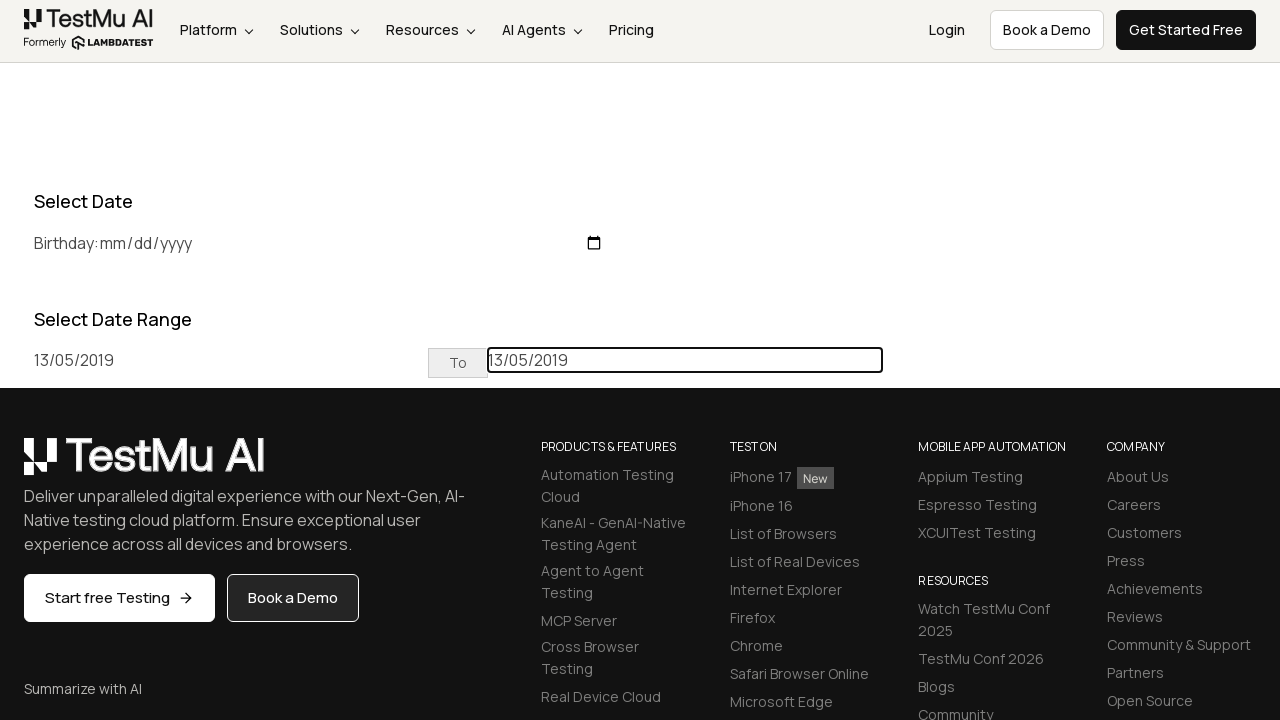

Clicked next button to navigate towards May 2020 at (216, 465) on xpath=//div[@class='datepicker-days']//th[@class='next'][normalize-space()='»']
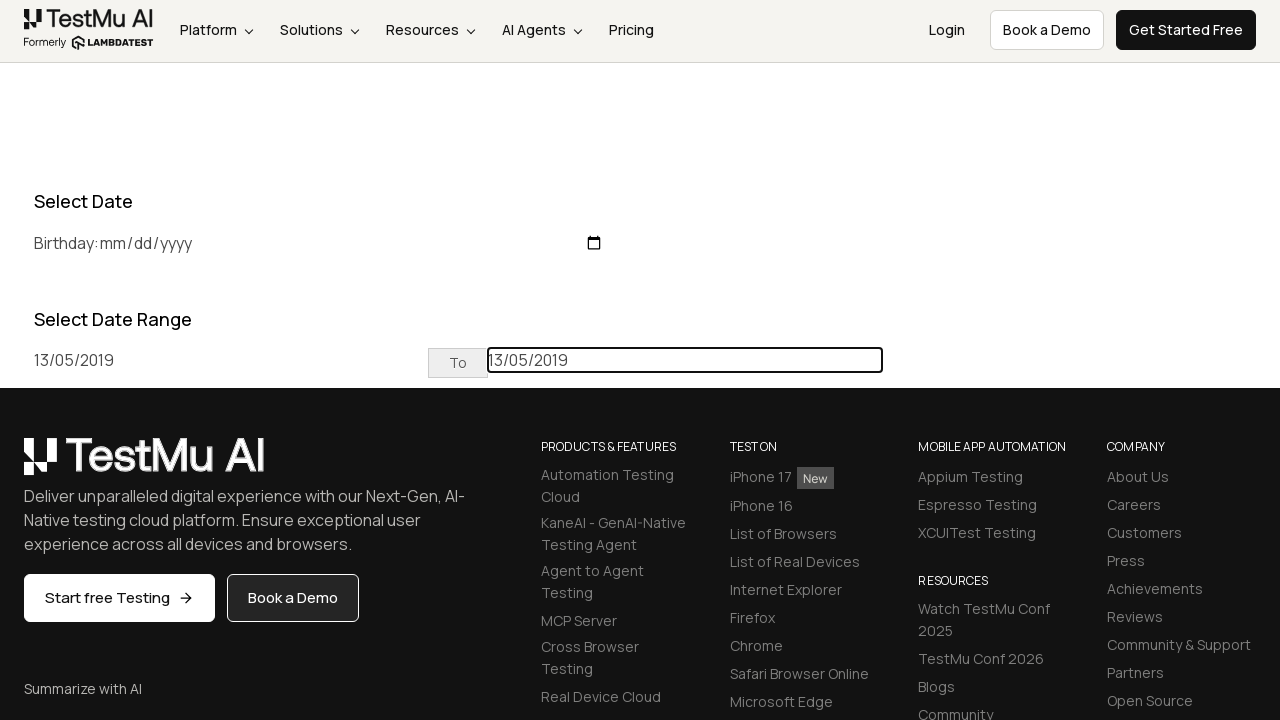

Clicked next button to navigate towards May 2020 at (216, 465) on xpath=//div[@class='datepicker-days']//th[@class='next'][normalize-space()='»']
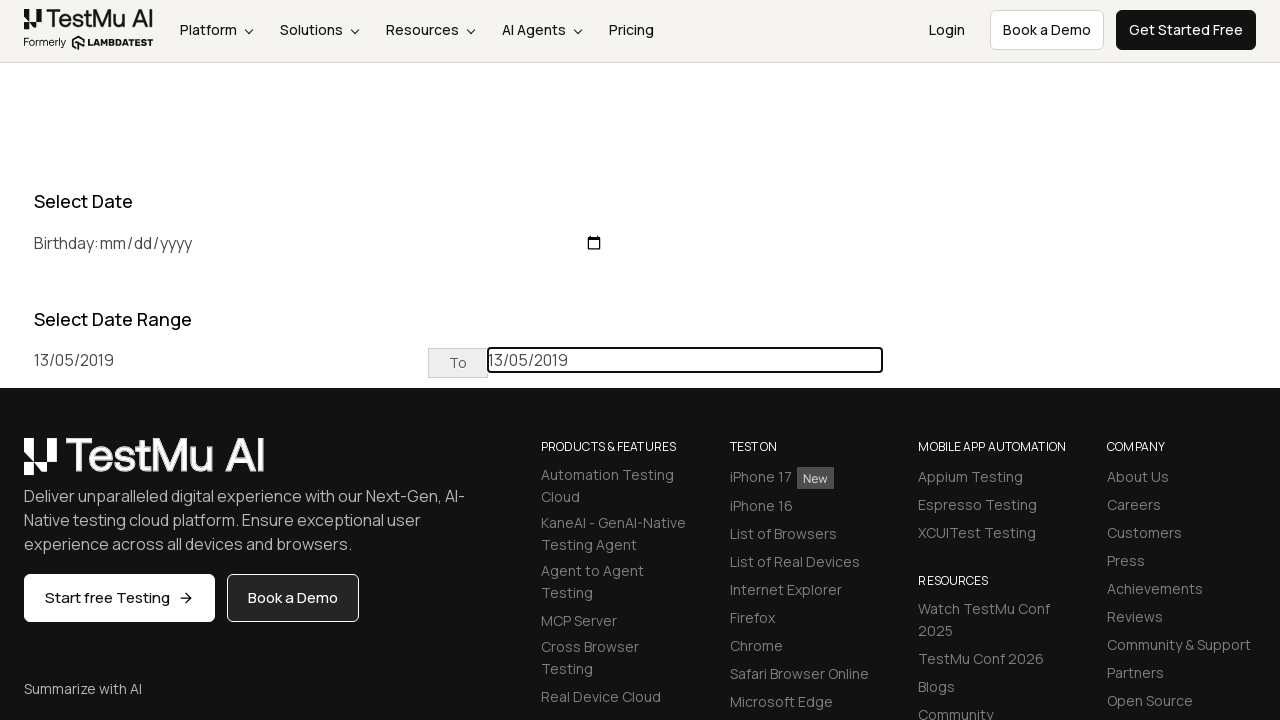

Clicked next button to navigate towards May 2020 at (216, 465) on xpath=//div[@class='datepicker-days']//th[@class='next'][normalize-space()='»']
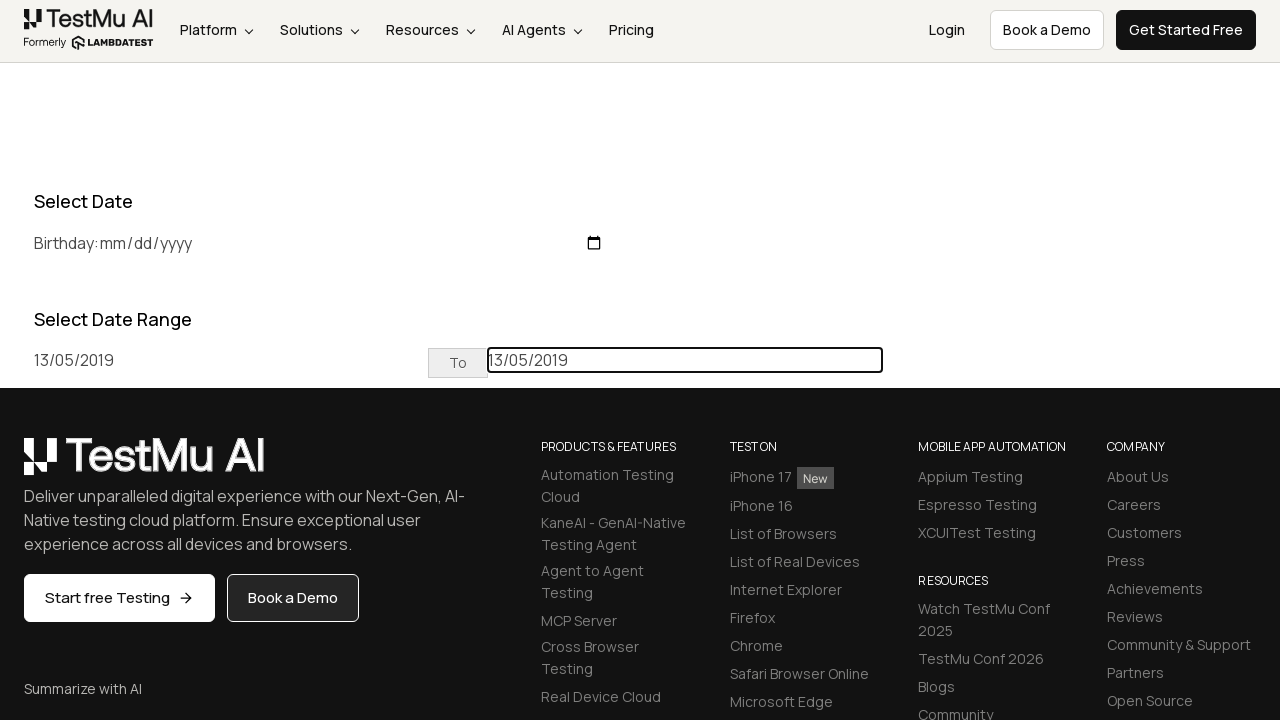

Clicked next button to navigate towards May 2020 at (216, 465) on xpath=//div[@class='datepicker-days']//th[@class='next'][normalize-space()='»']
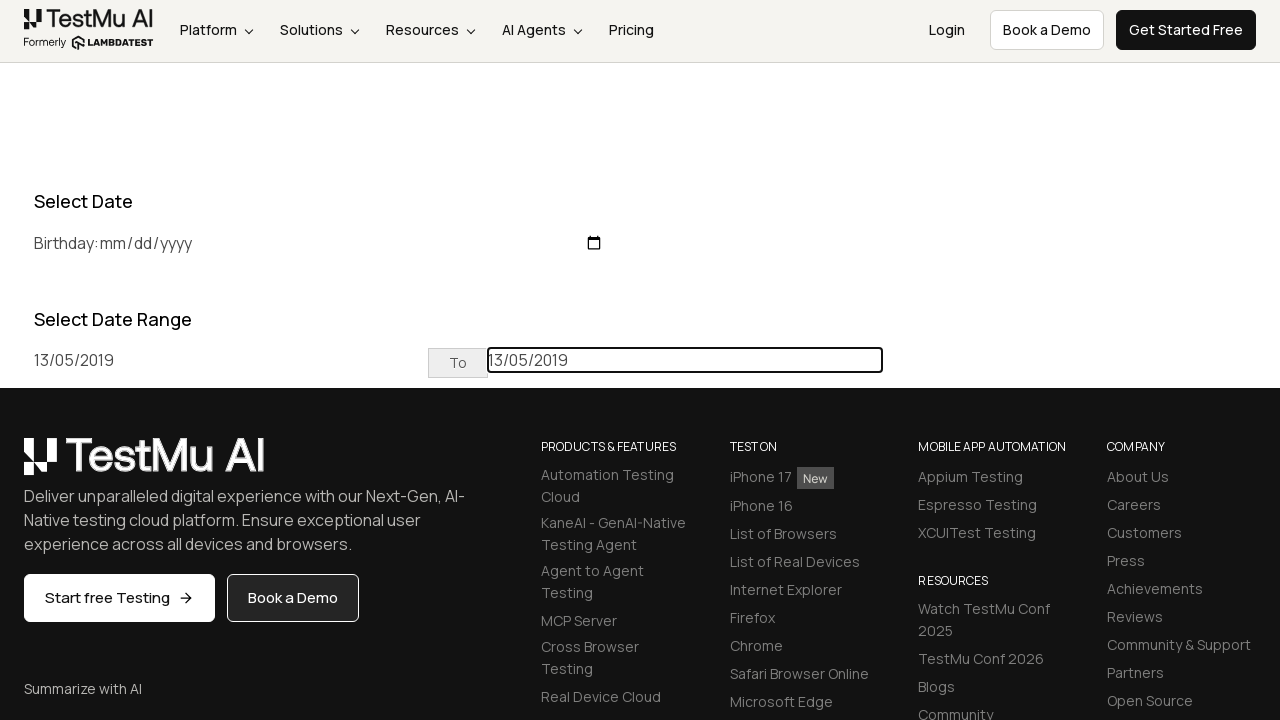

Clicked next button to navigate towards May 2020 at (216, 465) on xpath=//div[@class='datepicker-days']//th[@class='next'][normalize-space()='»']
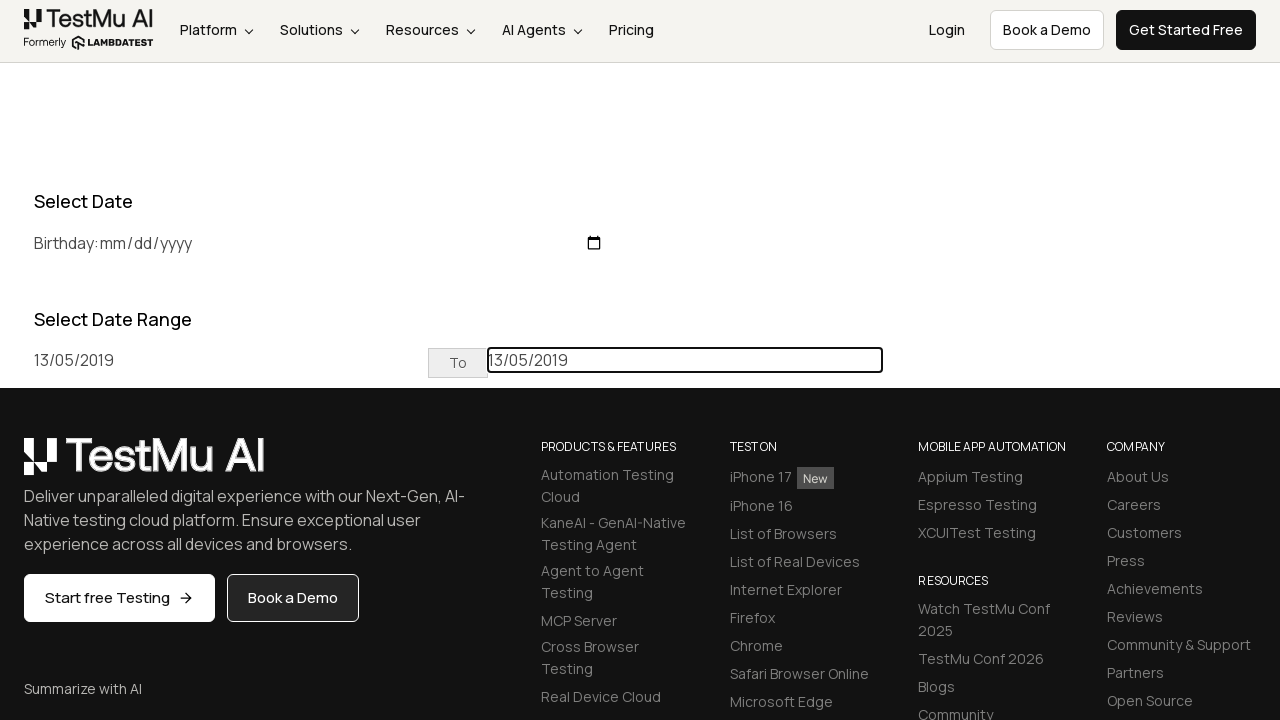

Clicked next button to navigate towards May 2020 at (216, 465) on xpath=//div[@class='datepicker-days']//th[@class='next'][normalize-space()='»']
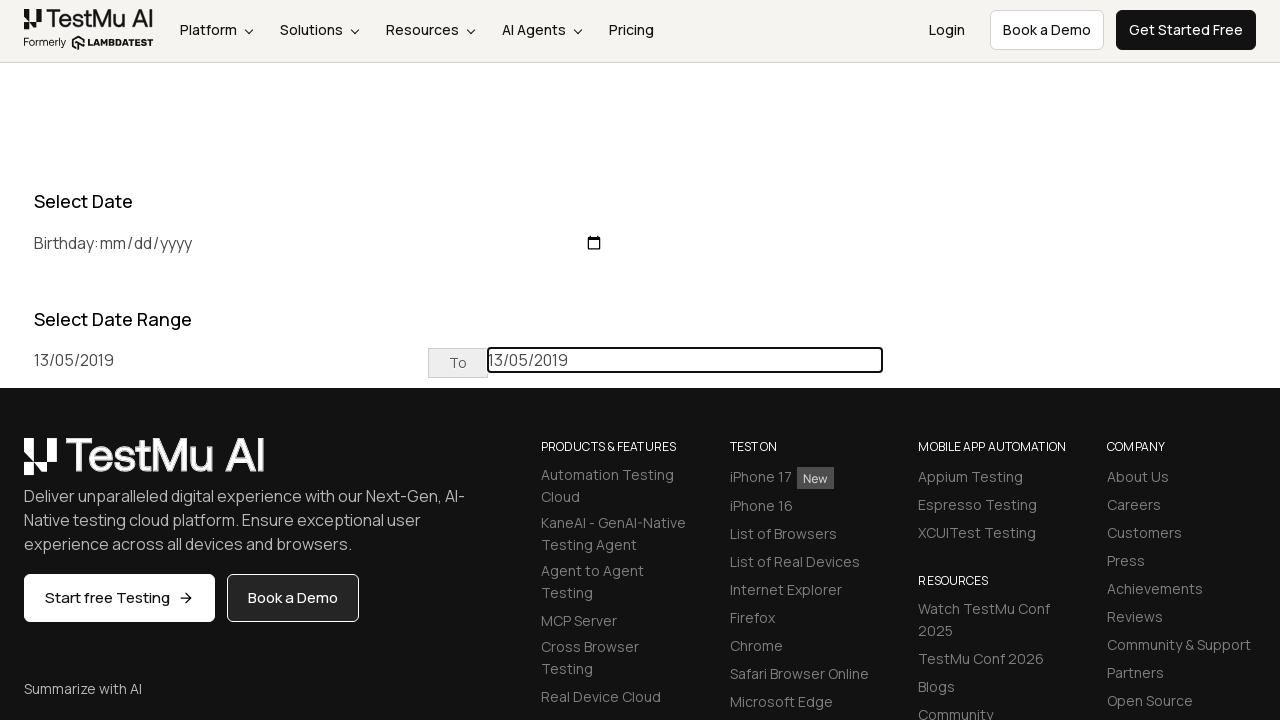

Selected day 13 from May 2020 calendar at (119, 601) on xpath=//td[@class='day'][text()='13']
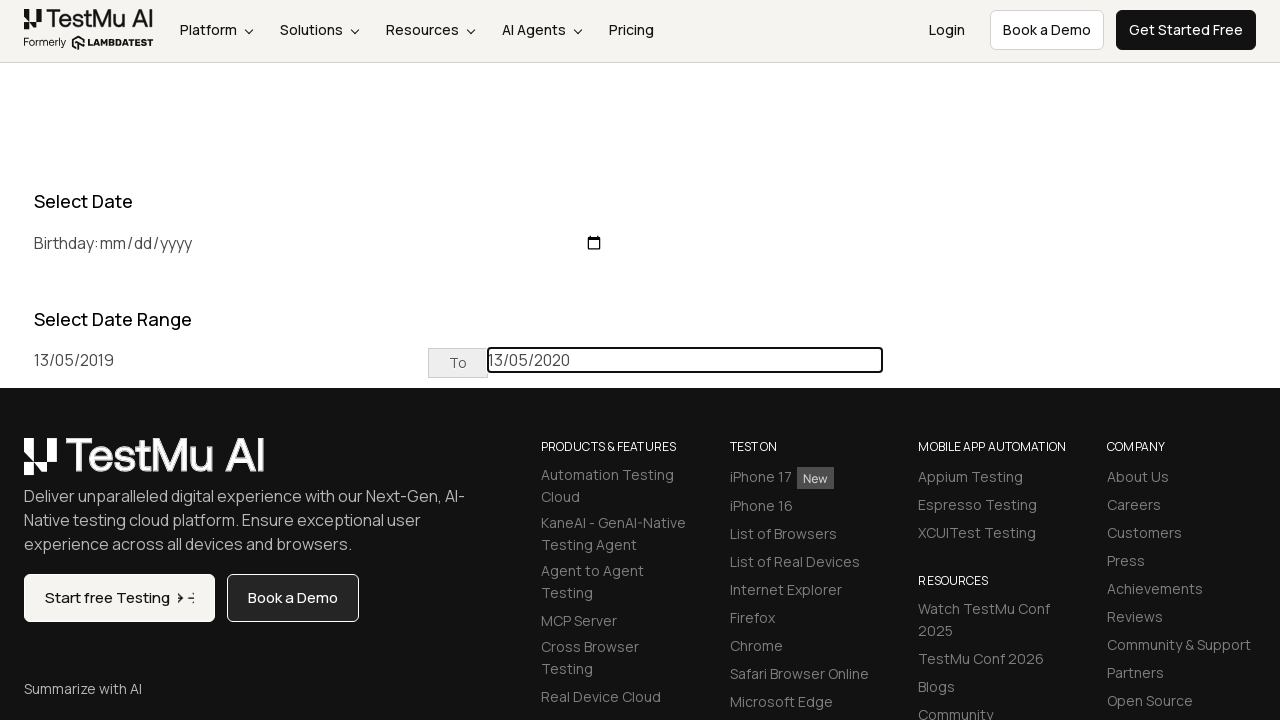

Waited for end date selection to complete
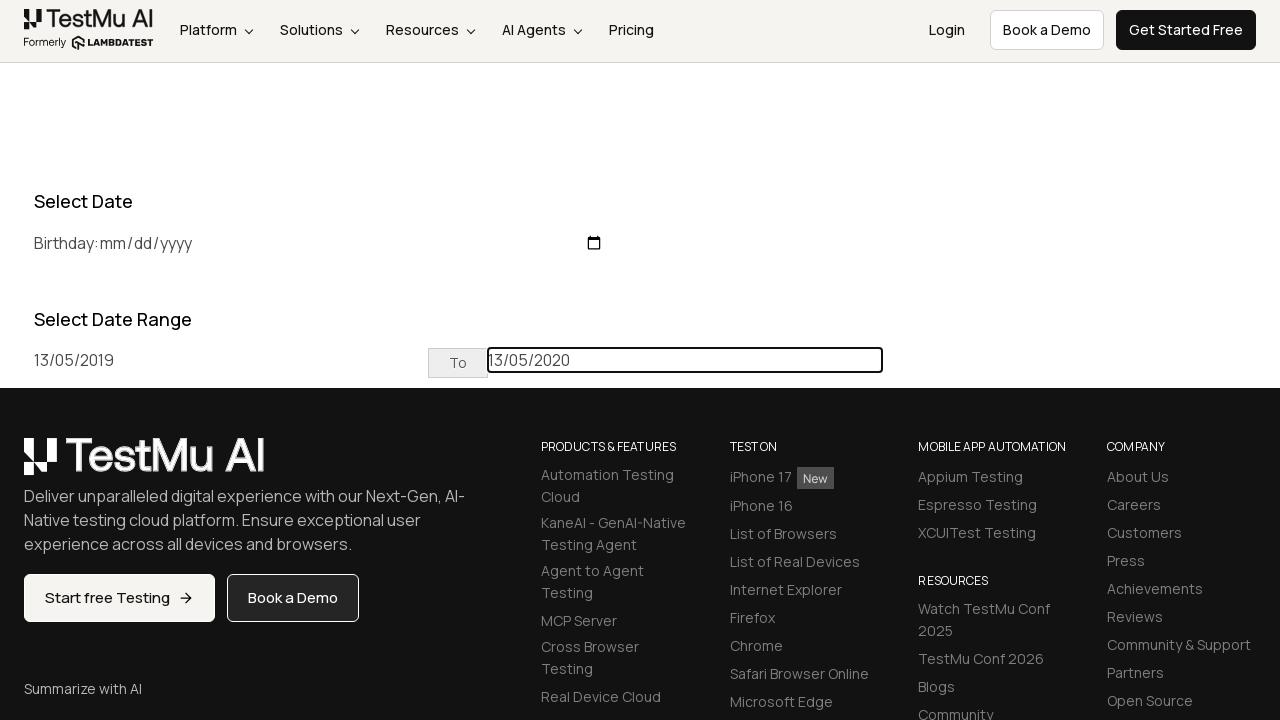

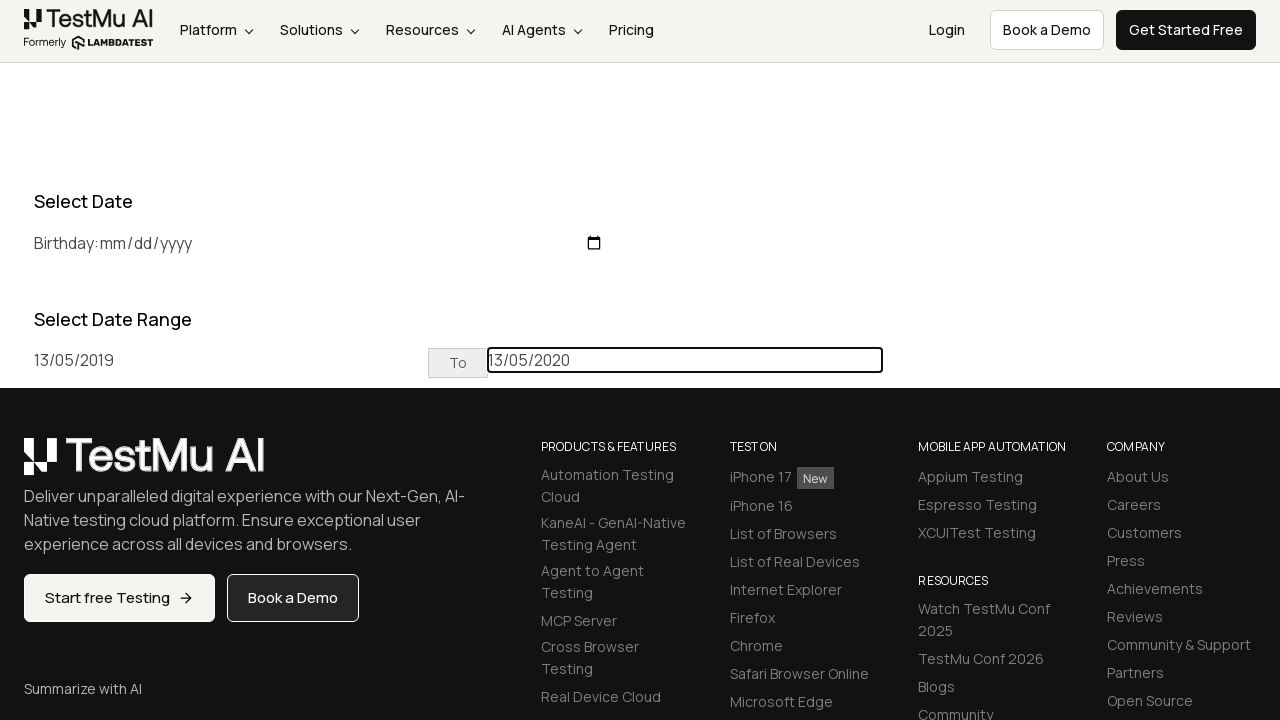